Tests filling a large form by finding all text input fields, entering a value in each one, and clicking the submit button.

Starting URL: http://suninjuly.github.io/huge_form.html

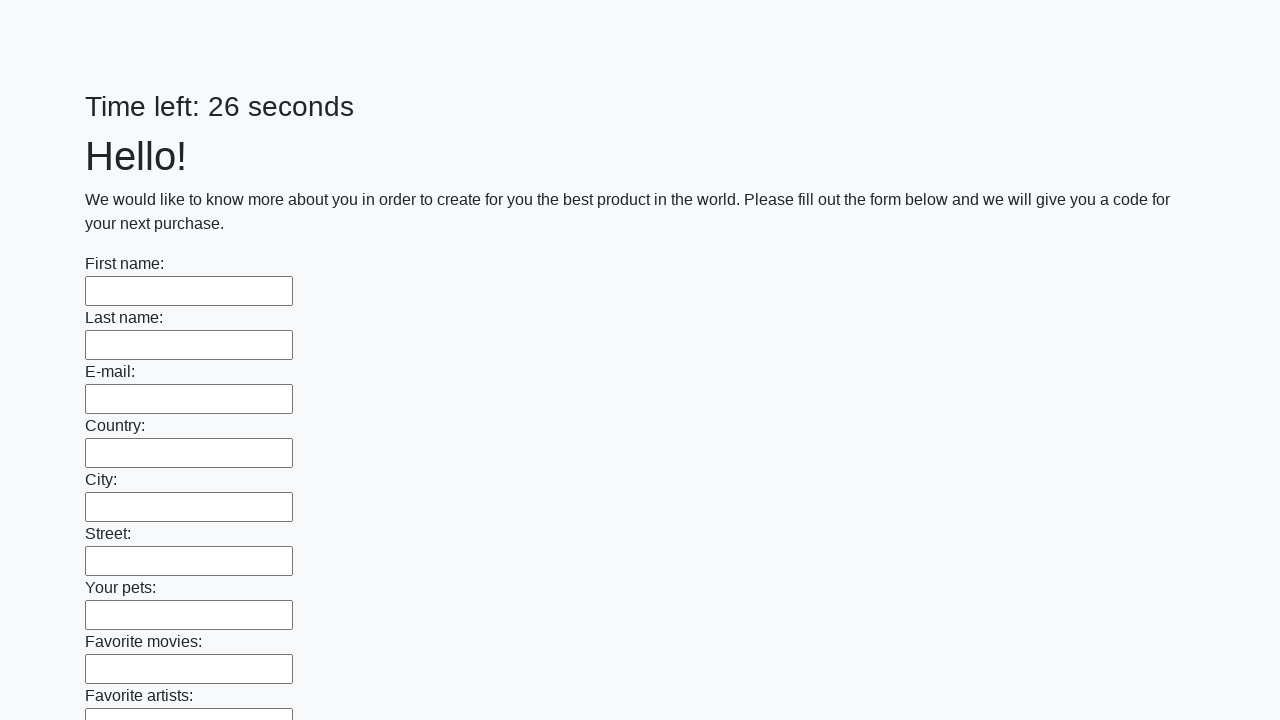

Located all text input fields on the form
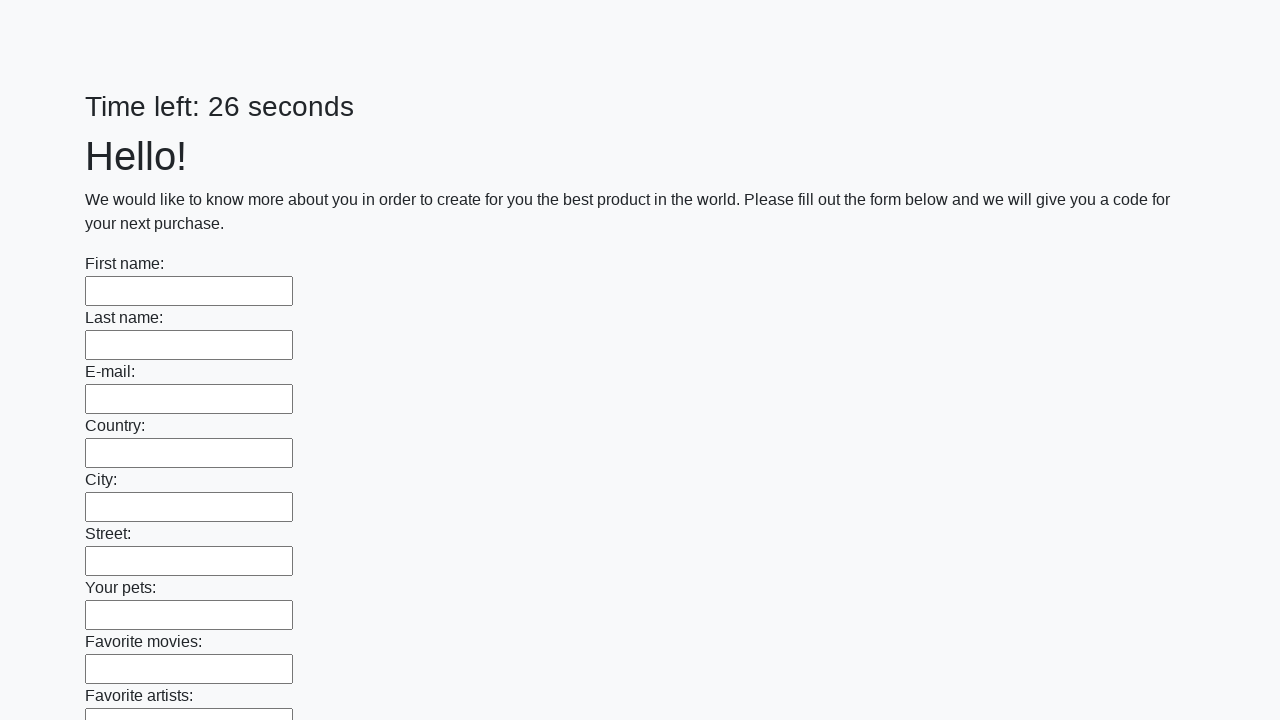

Found 100 text input fields to fill
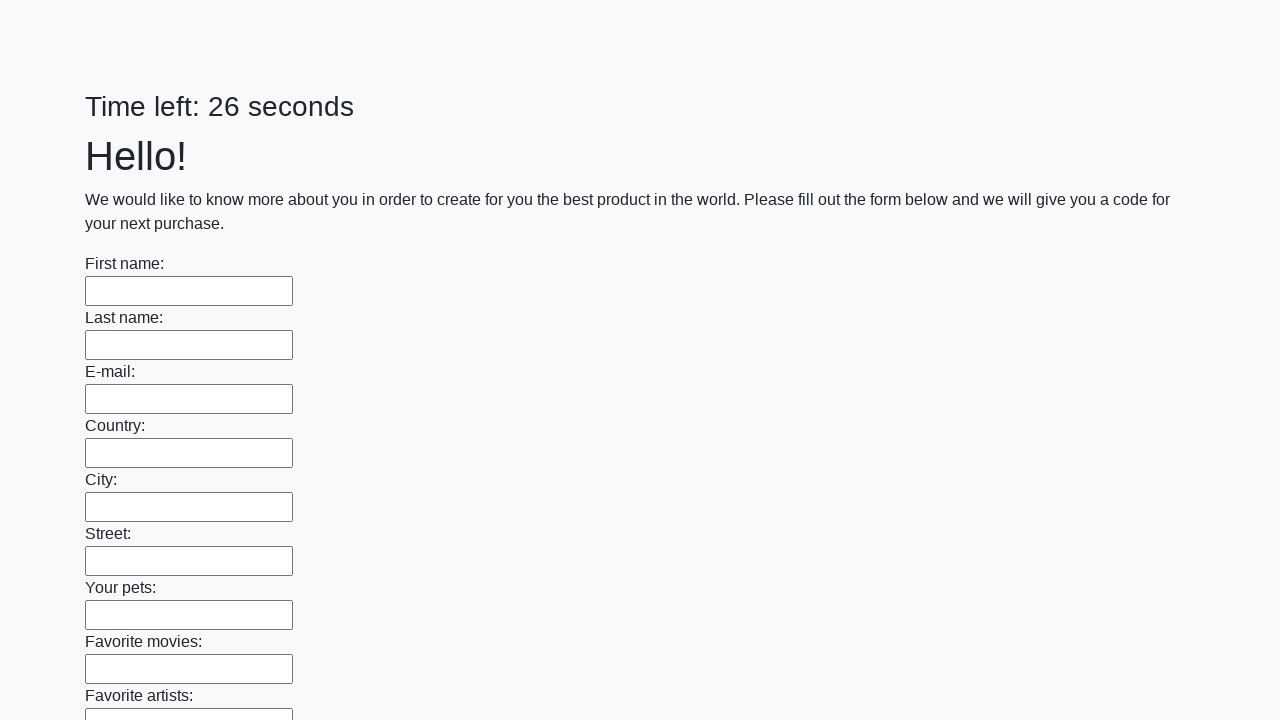

Filled text input field 1 of 100 with 'Test Response 42' on [type='text'] >> nth=0
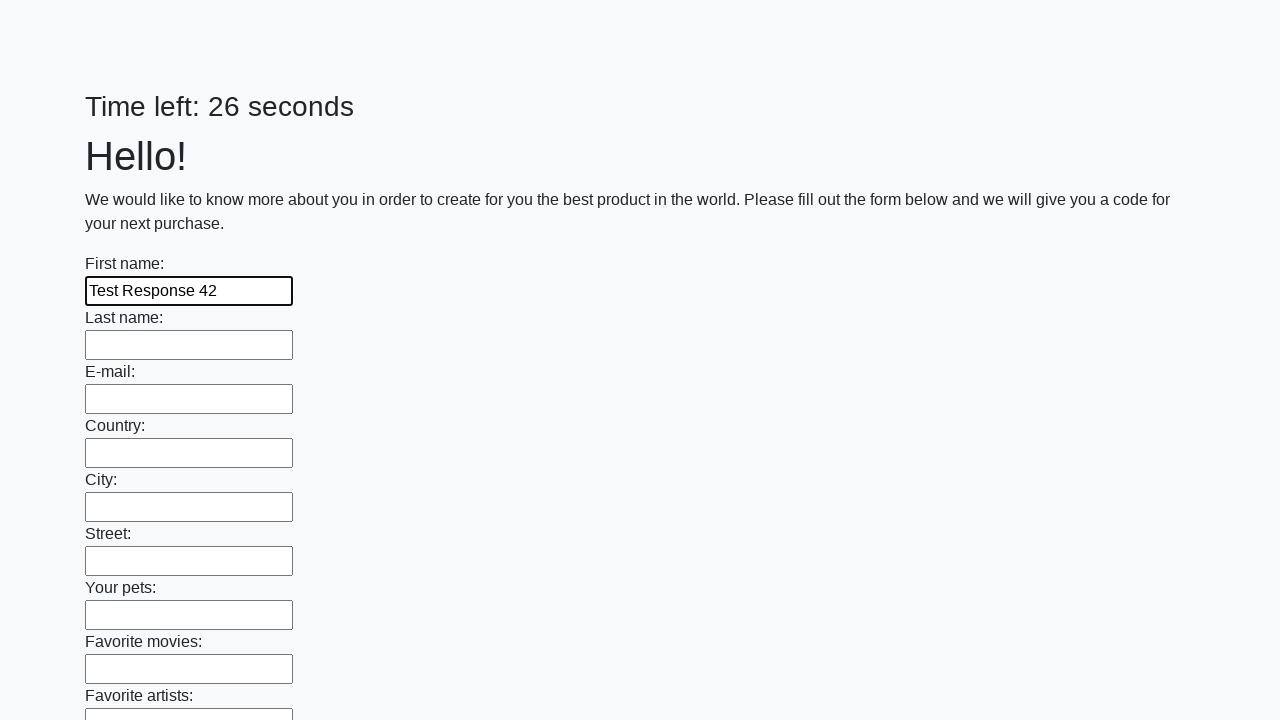

Filled text input field 2 of 100 with 'Test Response 42' on [type='text'] >> nth=1
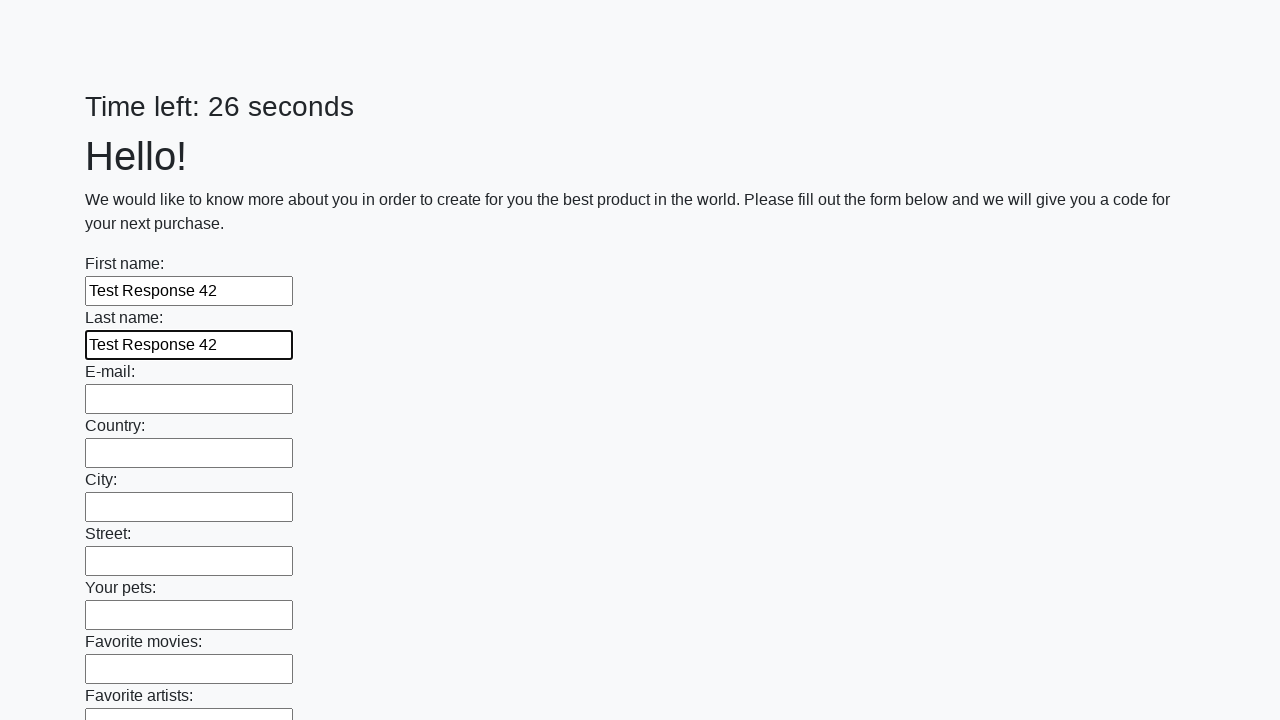

Filled text input field 3 of 100 with 'Test Response 42' on [type='text'] >> nth=2
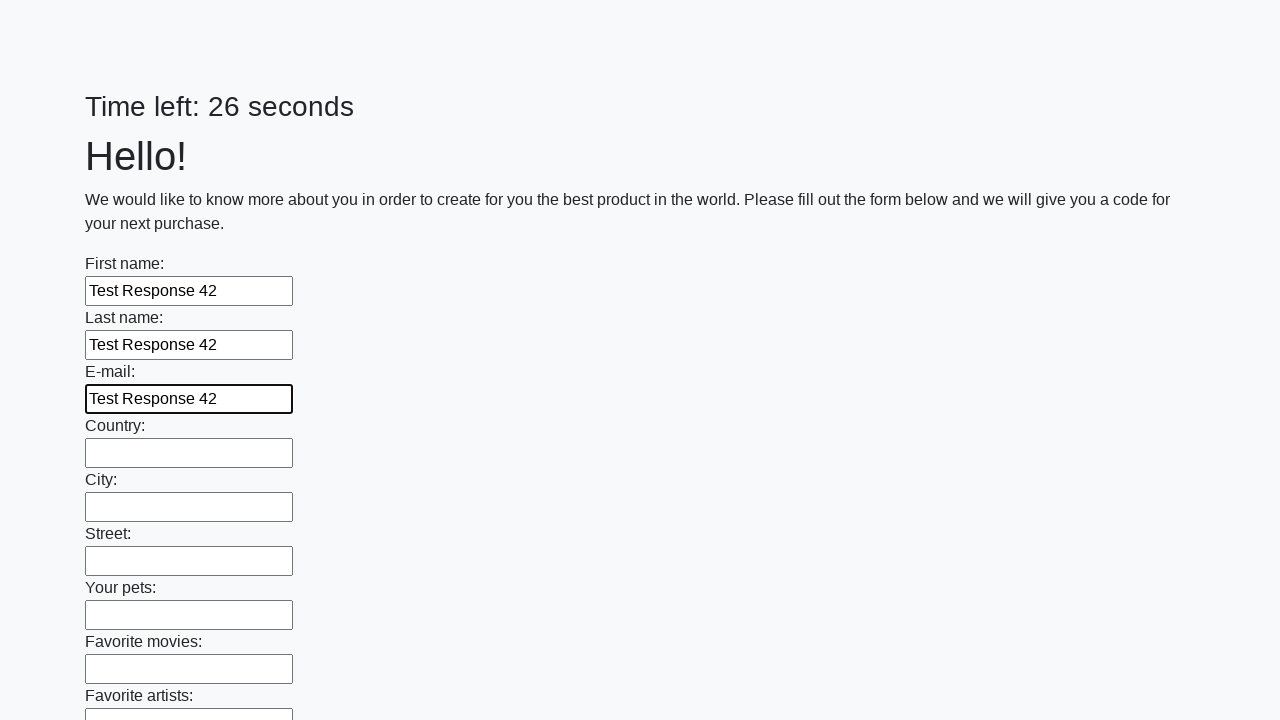

Filled text input field 4 of 100 with 'Test Response 42' on [type='text'] >> nth=3
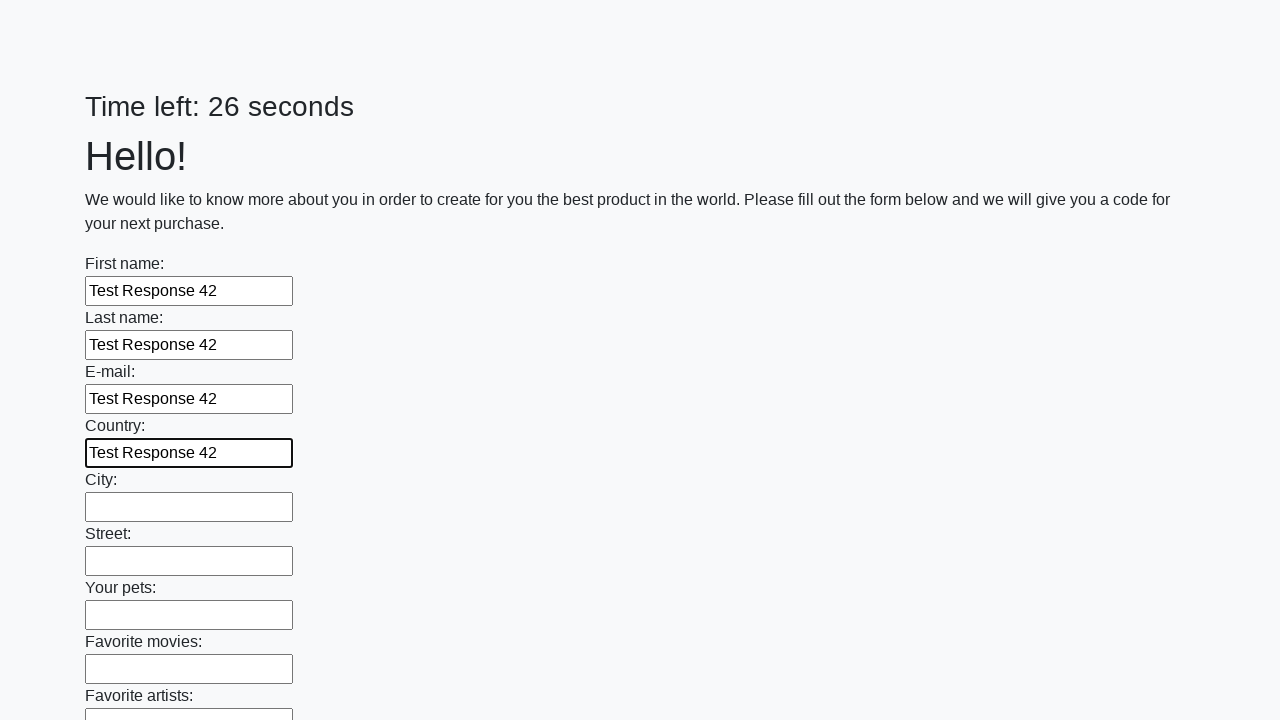

Filled text input field 5 of 100 with 'Test Response 42' on [type='text'] >> nth=4
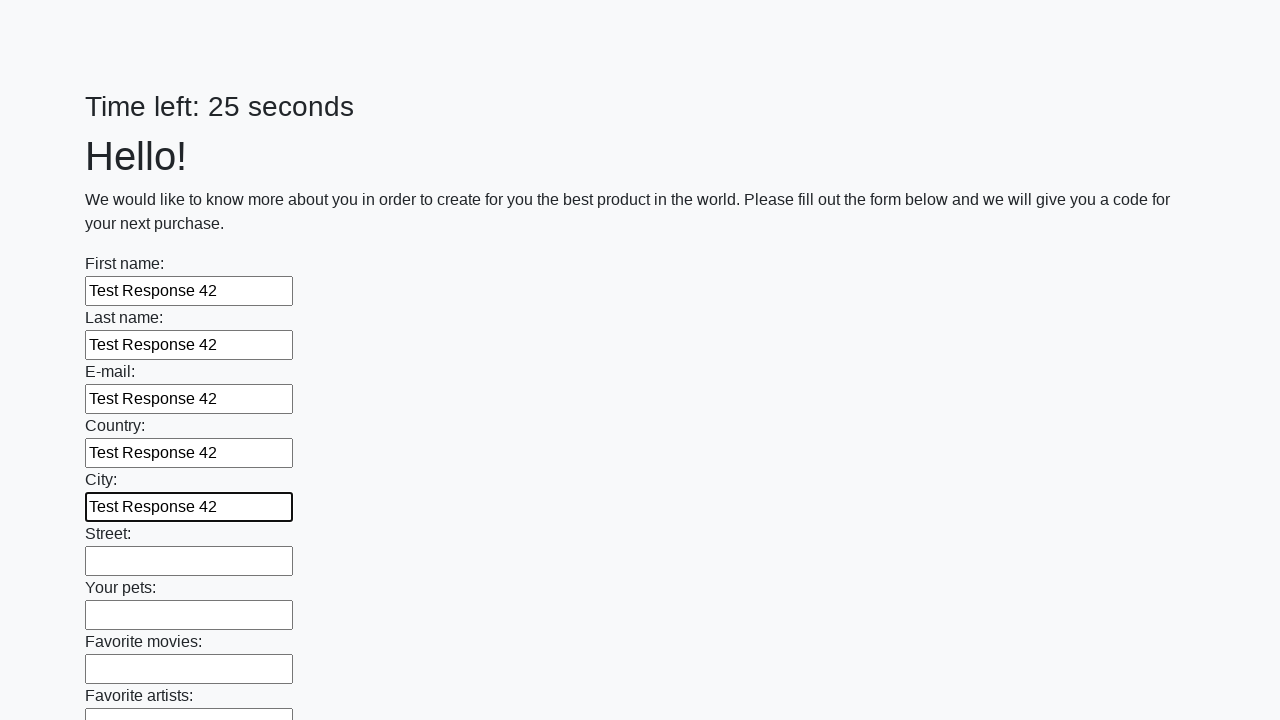

Filled text input field 6 of 100 with 'Test Response 42' on [type='text'] >> nth=5
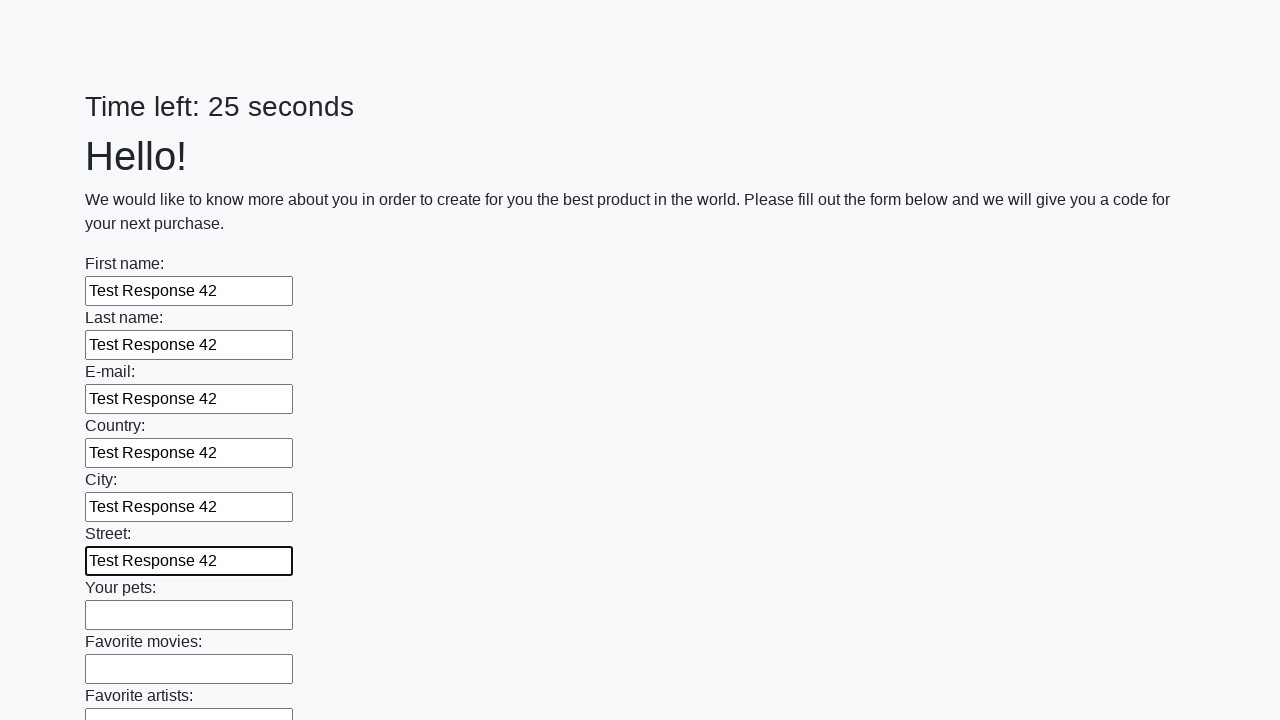

Filled text input field 7 of 100 with 'Test Response 42' on [type='text'] >> nth=6
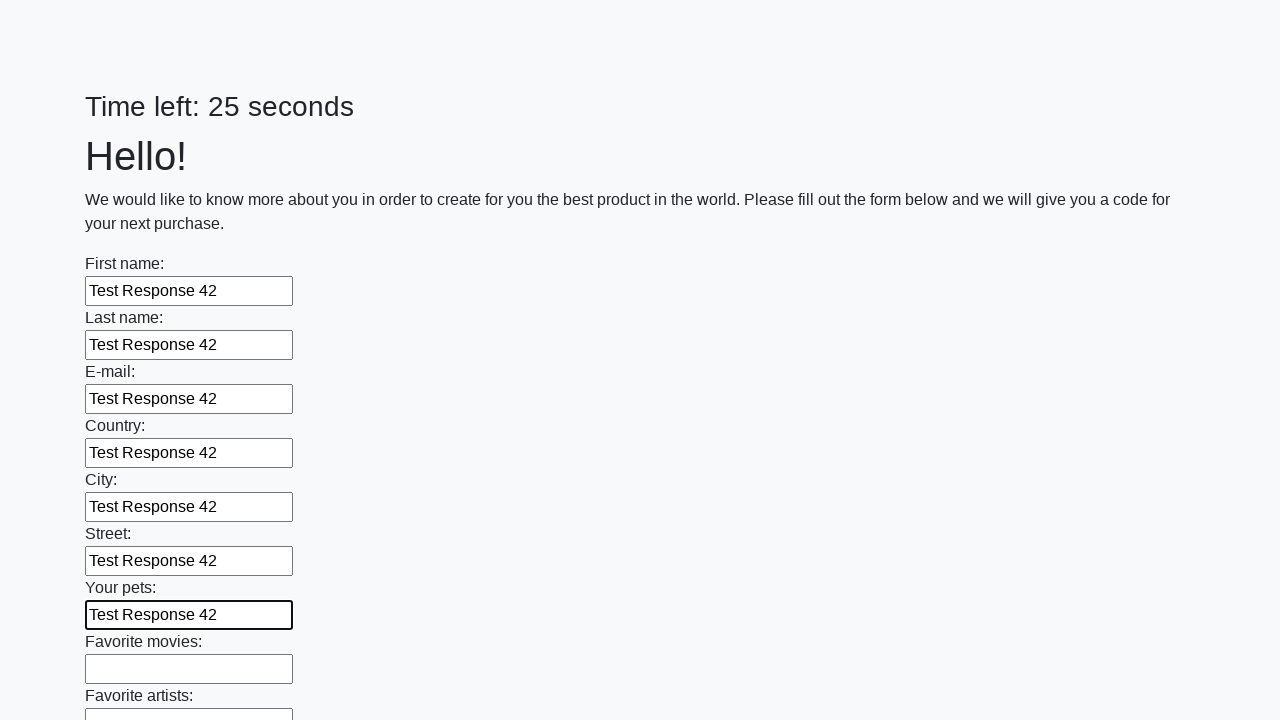

Filled text input field 8 of 100 with 'Test Response 42' on [type='text'] >> nth=7
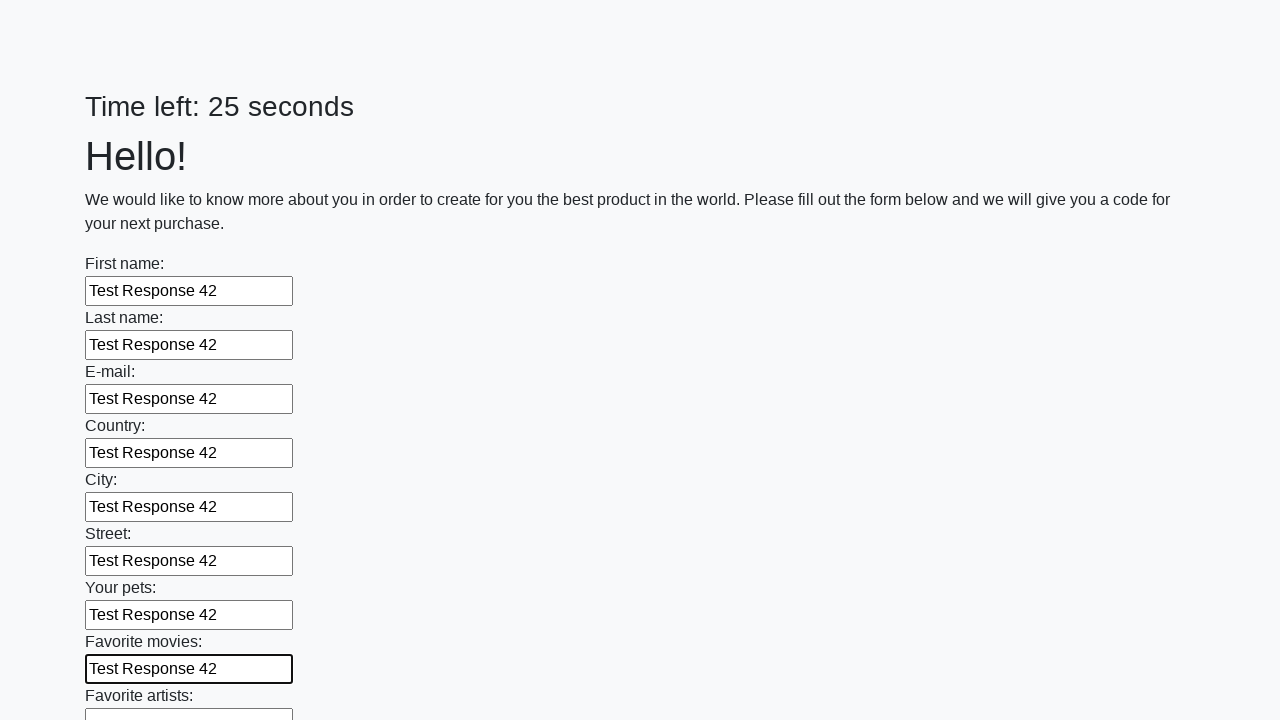

Filled text input field 9 of 100 with 'Test Response 42' on [type='text'] >> nth=8
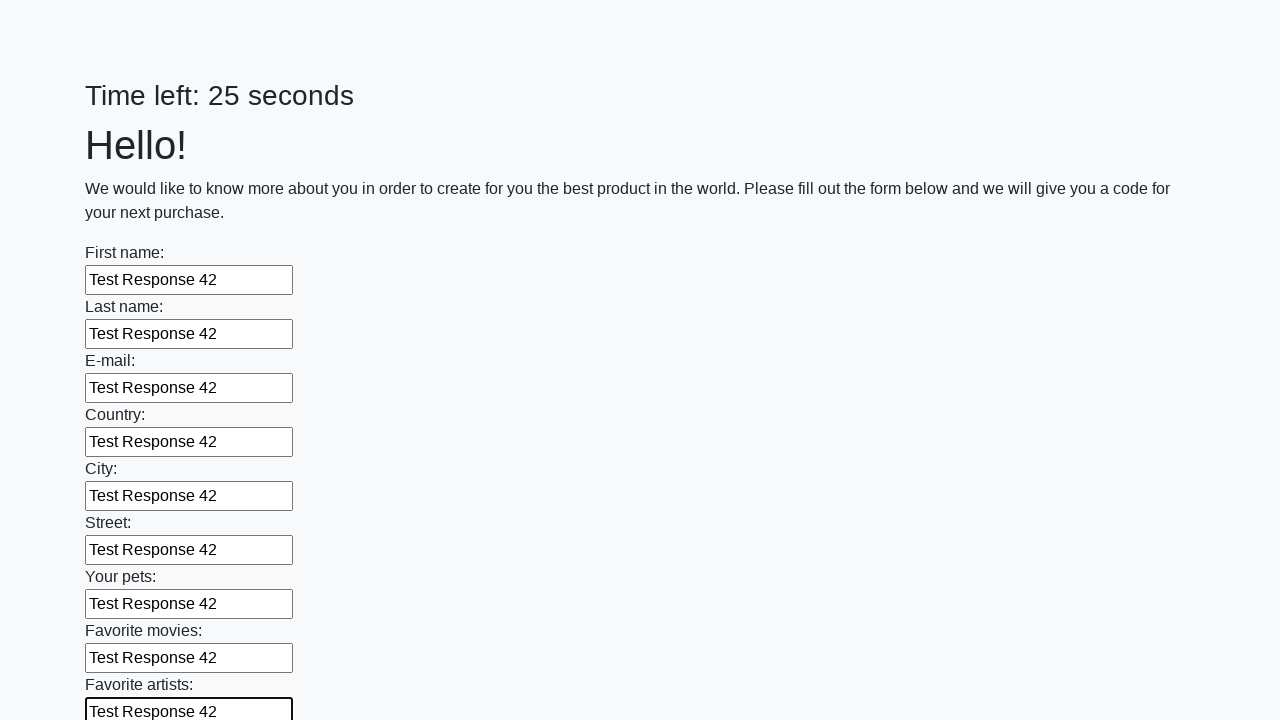

Filled text input field 10 of 100 with 'Test Response 42' on [type='text'] >> nth=9
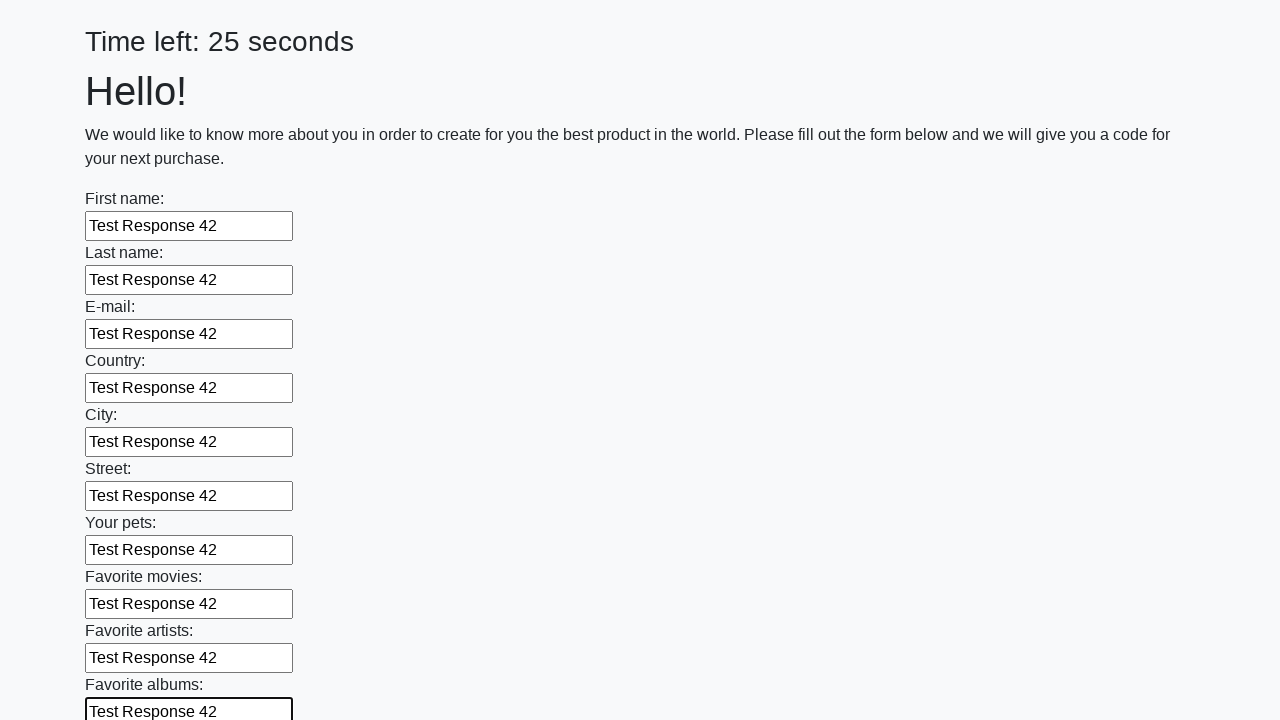

Filled text input field 11 of 100 with 'Test Response 42' on [type='text'] >> nth=10
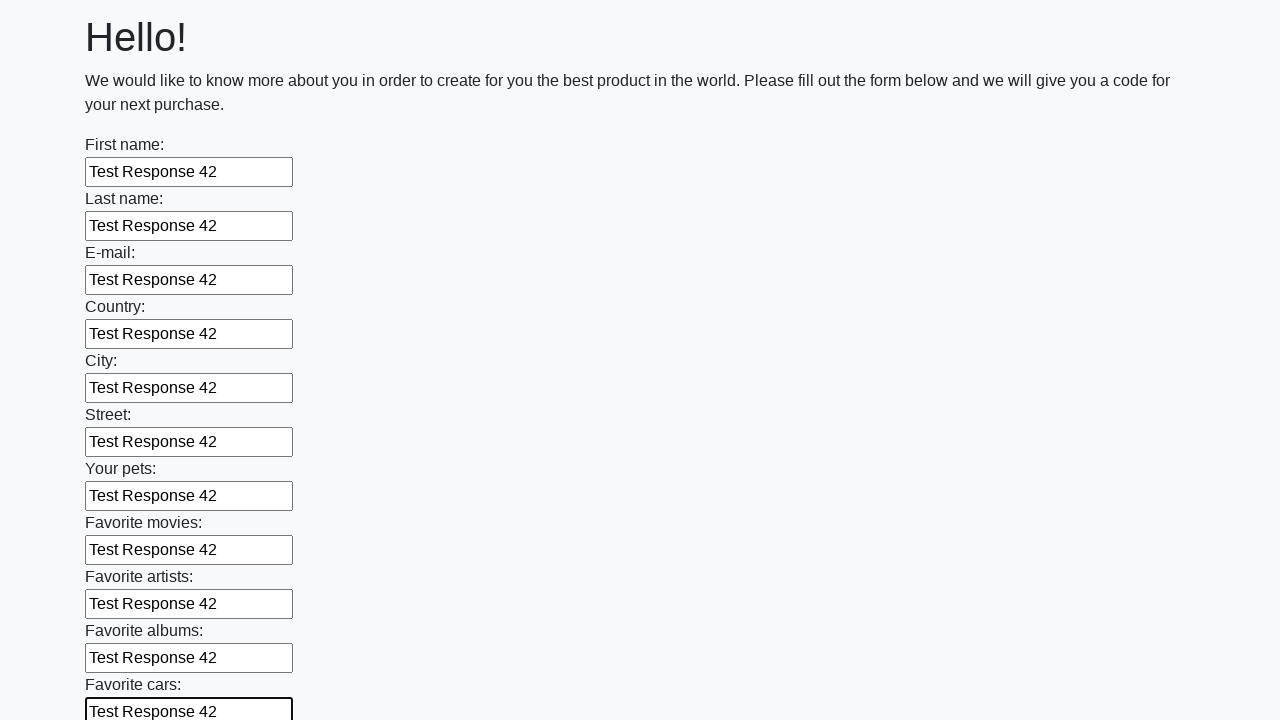

Filled text input field 12 of 100 with 'Test Response 42' on [type='text'] >> nth=11
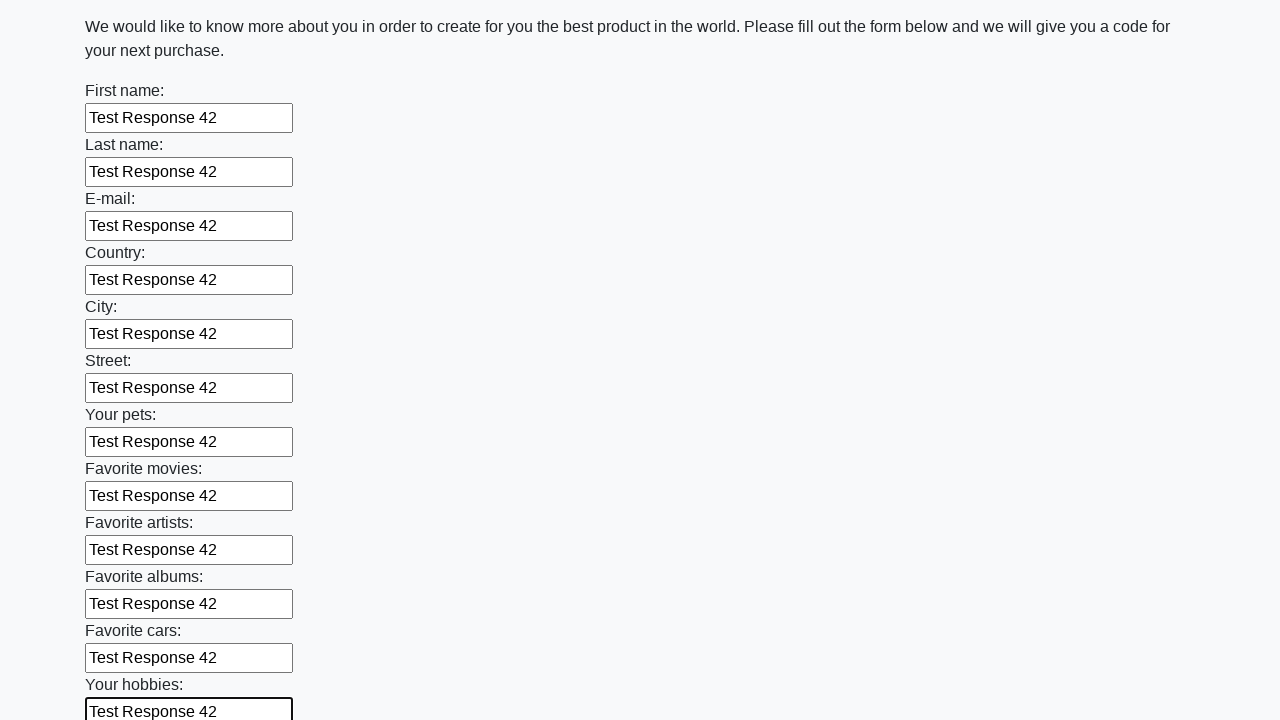

Filled text input field 13 of 100 with 'Test Response 42' on [type='text'] >> nth=12
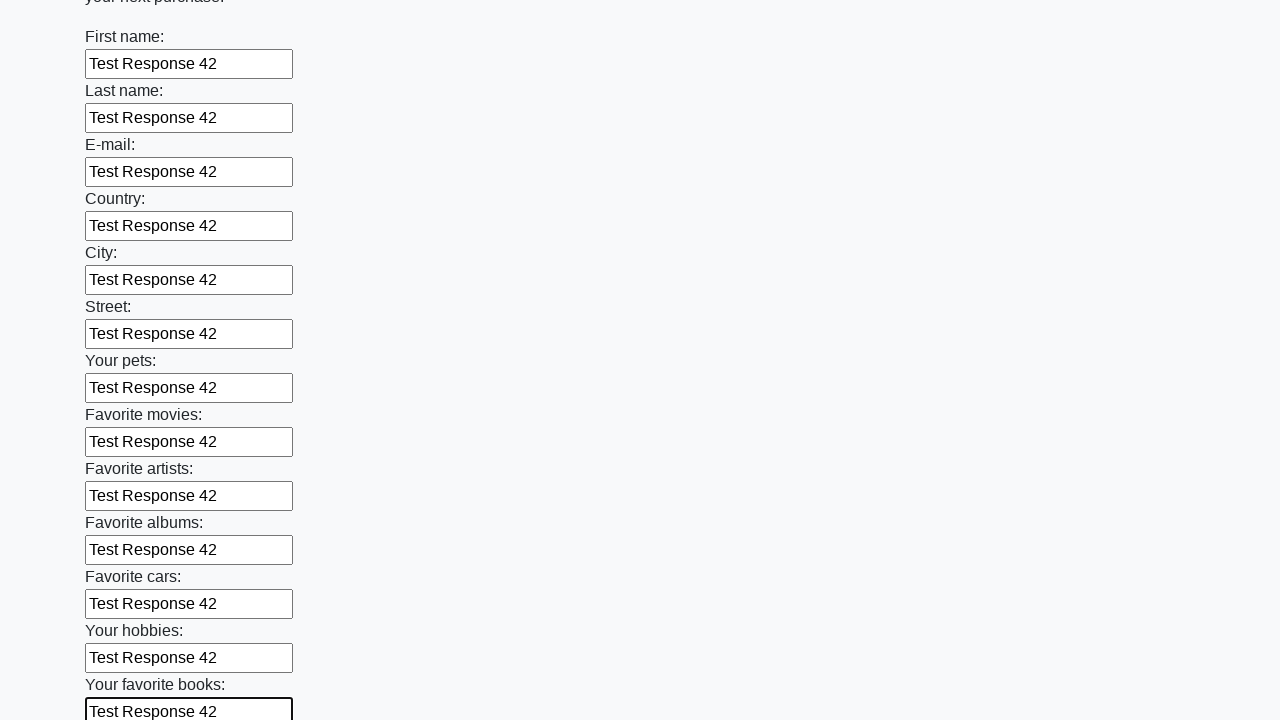

Filled text input field 14 of 100 with 'Test Response 42' on [type='text'] >> nth=13
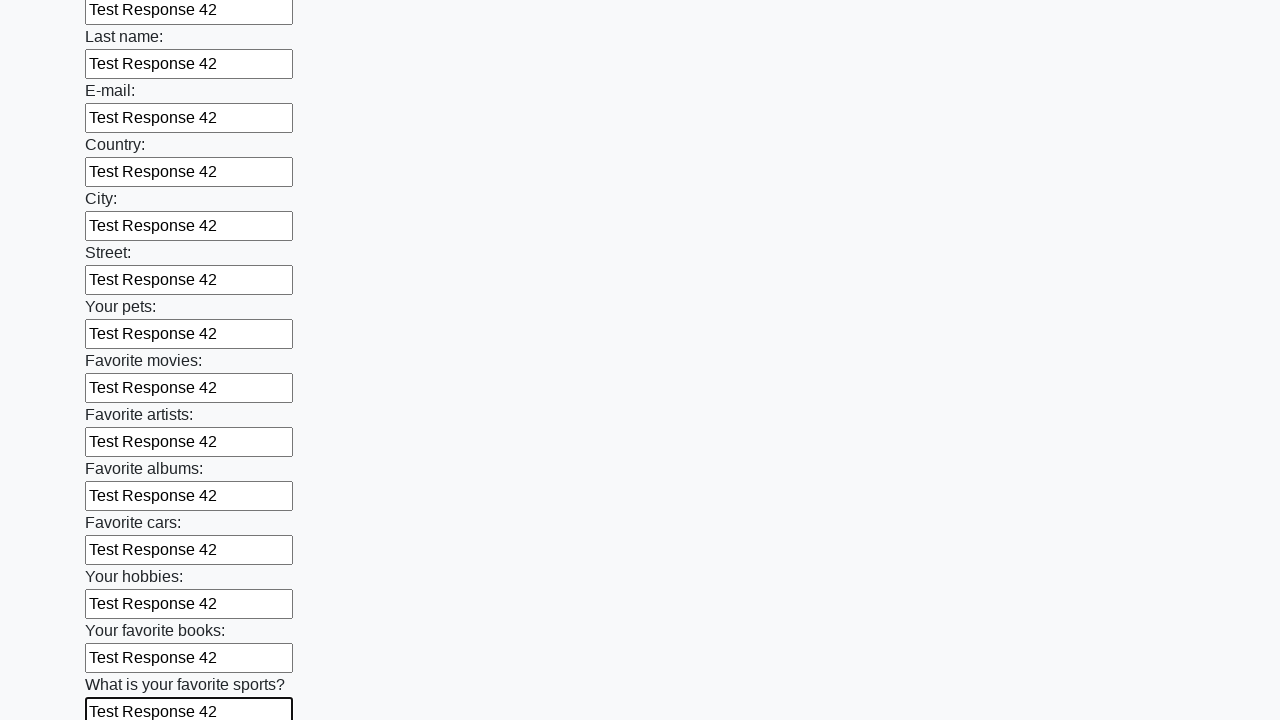

Filled text input field 15 of 100 with 'Test Response 42' on [type='text'] >> nth=14
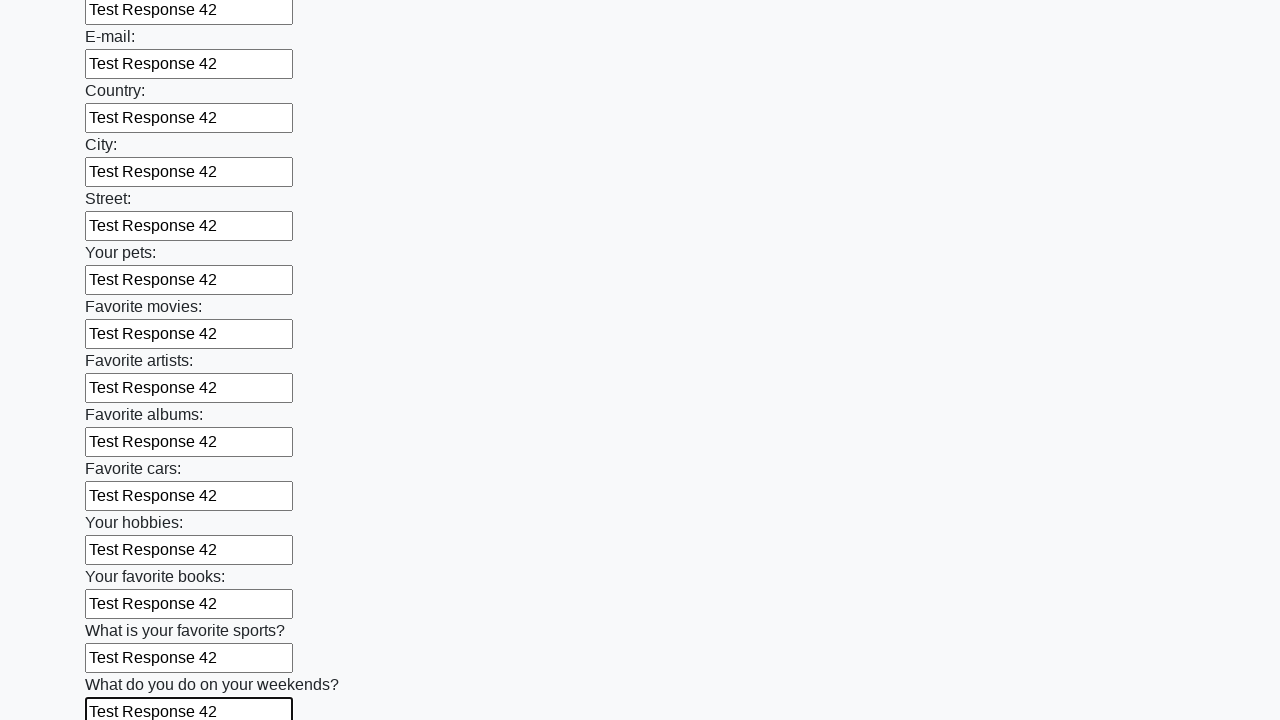

Filled text input field 16 of 100 with 'Test Response 42' on [type='text'] >> nth=15
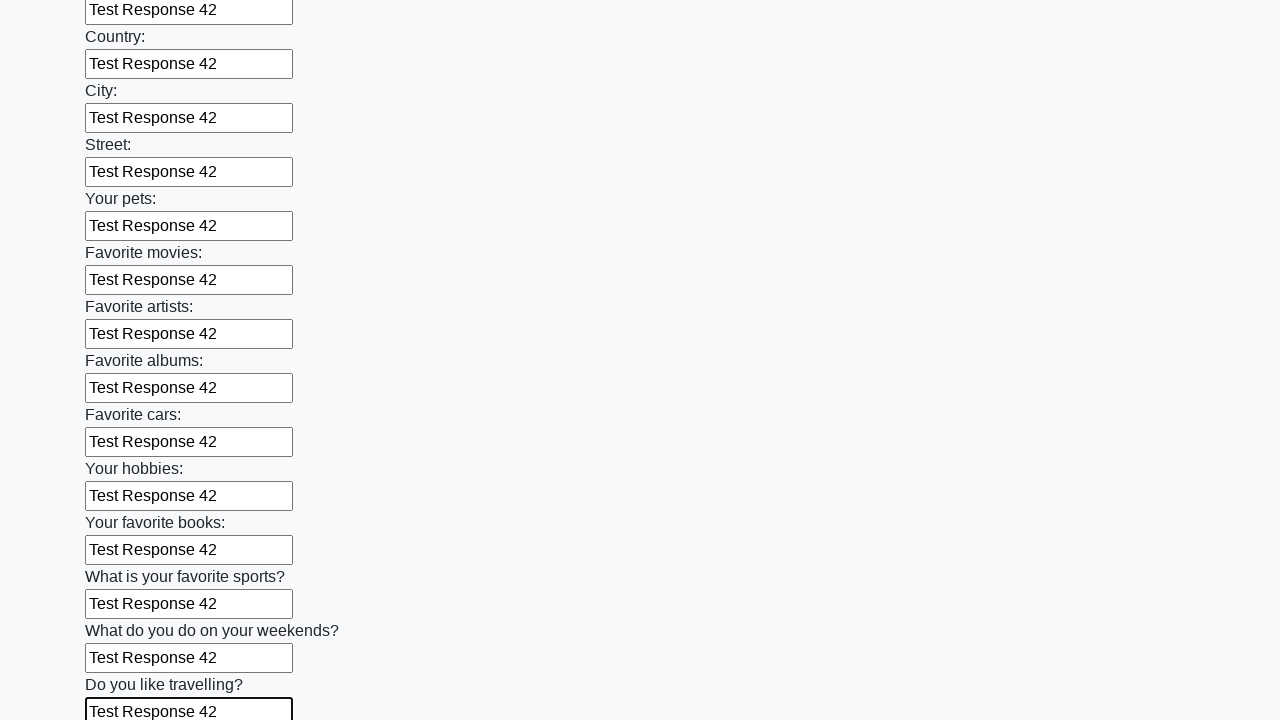

Filled text input field 17 of 100 with 'Test Response 42' on [type='text'] >> nth=16
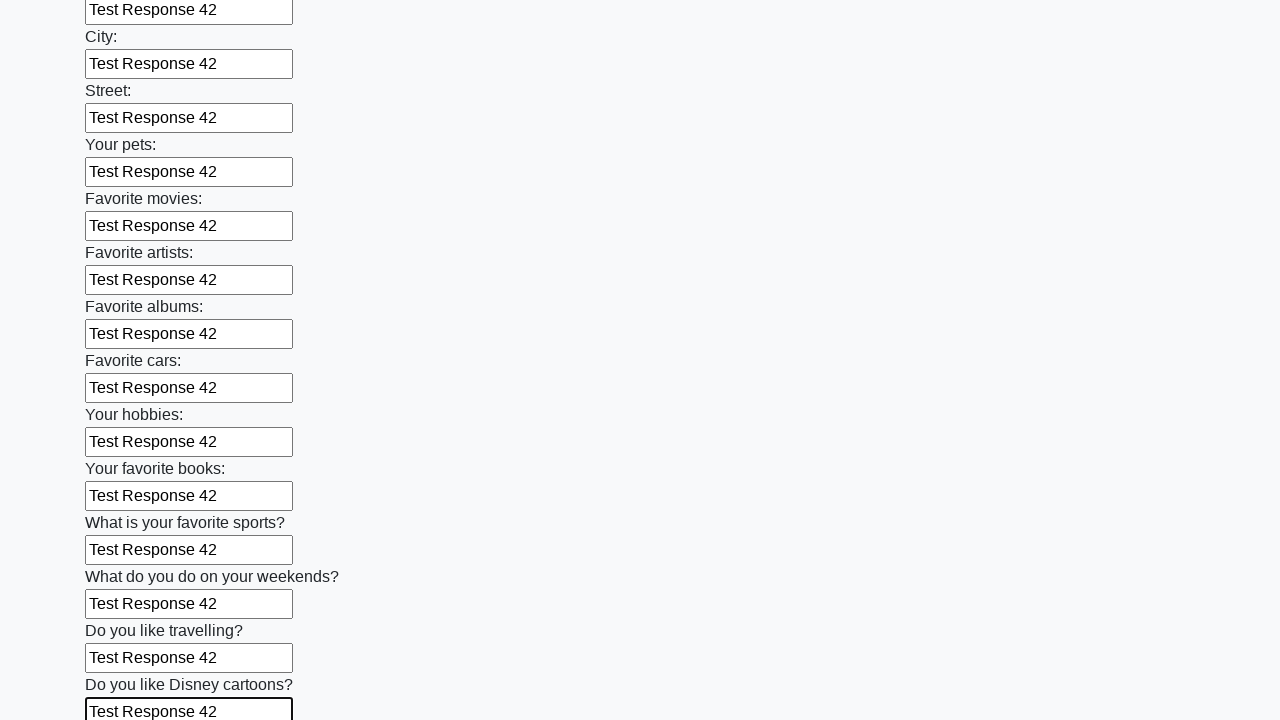

Filled text input field 18 of 100 with 'Test Response 42' on [type='text'] >> nth=17
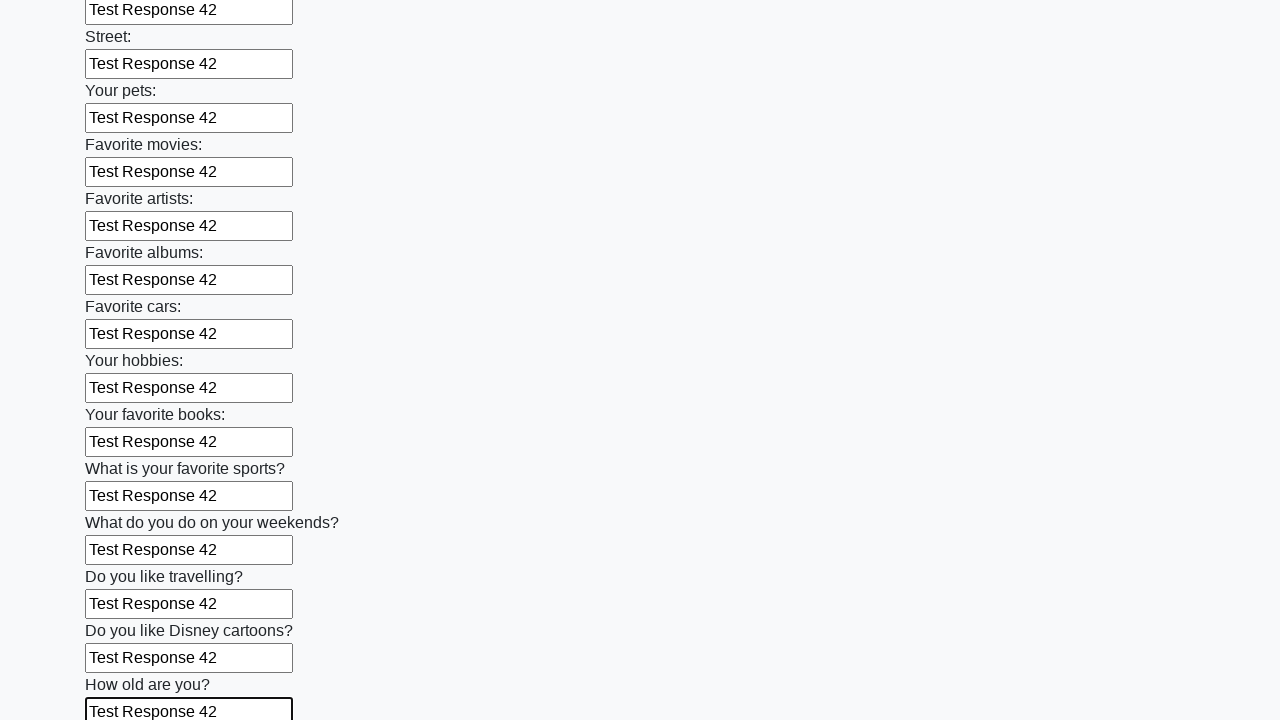

Filled text input field 19 of 100 with 'Test Response 42' on [type='text'] >> nth=18
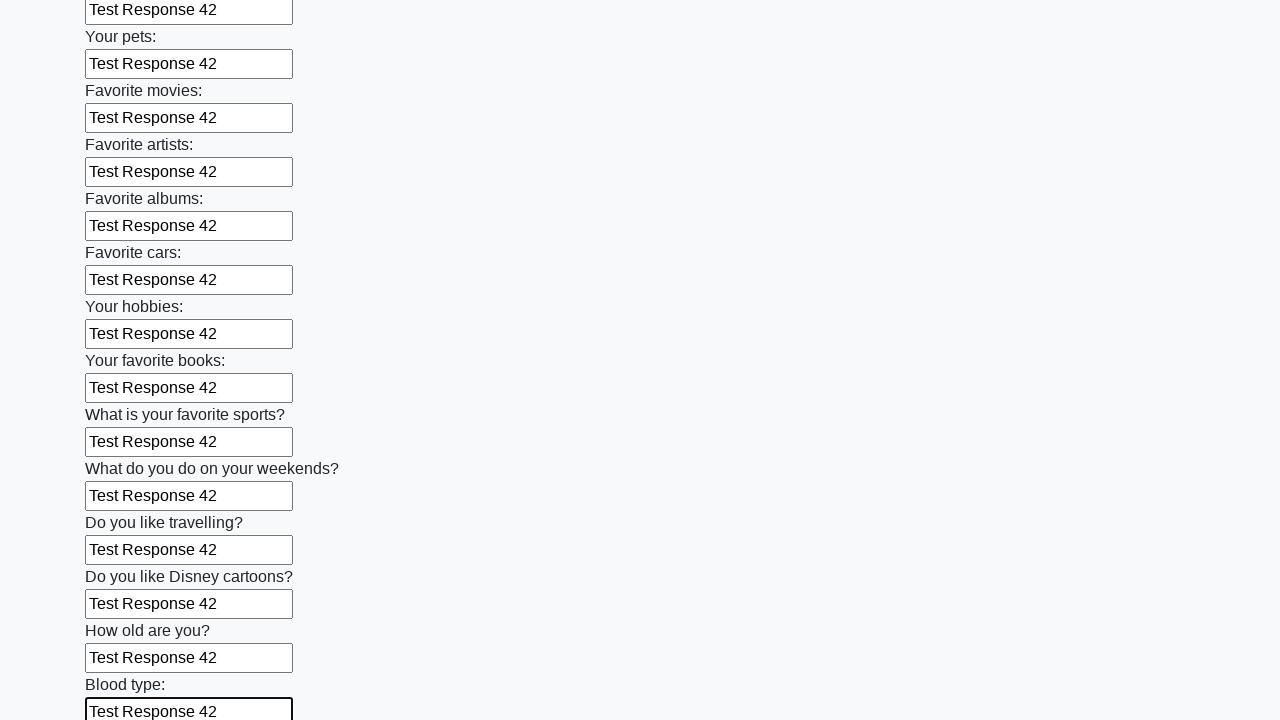

Filled text input field 20 of 100 with 'Test Response 42' on [type='text'] >> nth=19
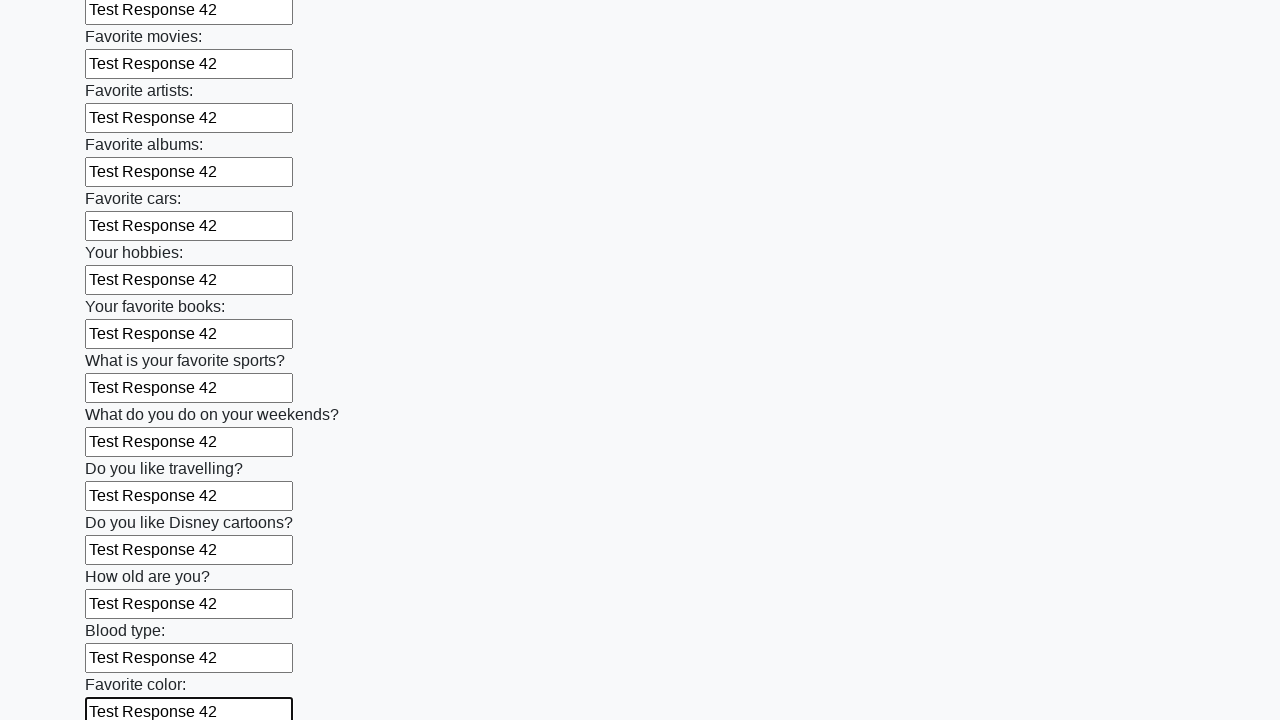

Filled text input field 21 of 100 with 'Test Response 42' on [type='text'] >> nth=20
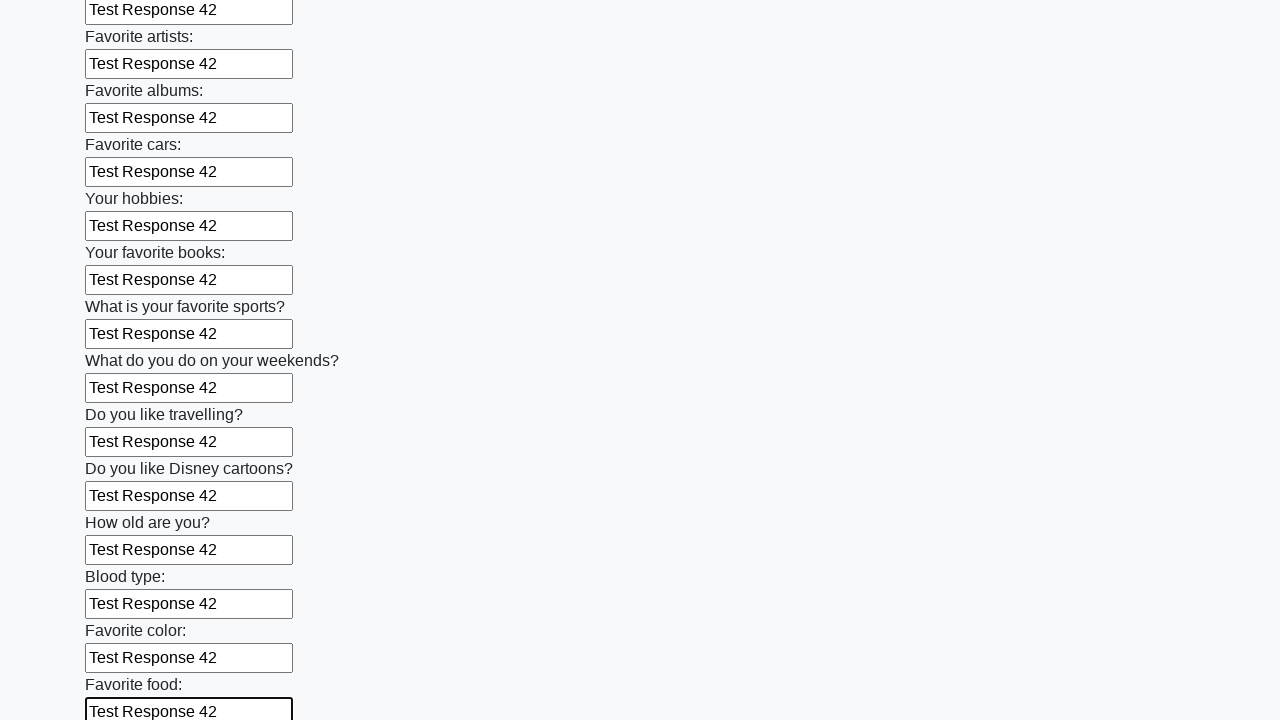

Filled text input field 22 of 100 with 'Test Response 42' on [type='text'] >> nth=21
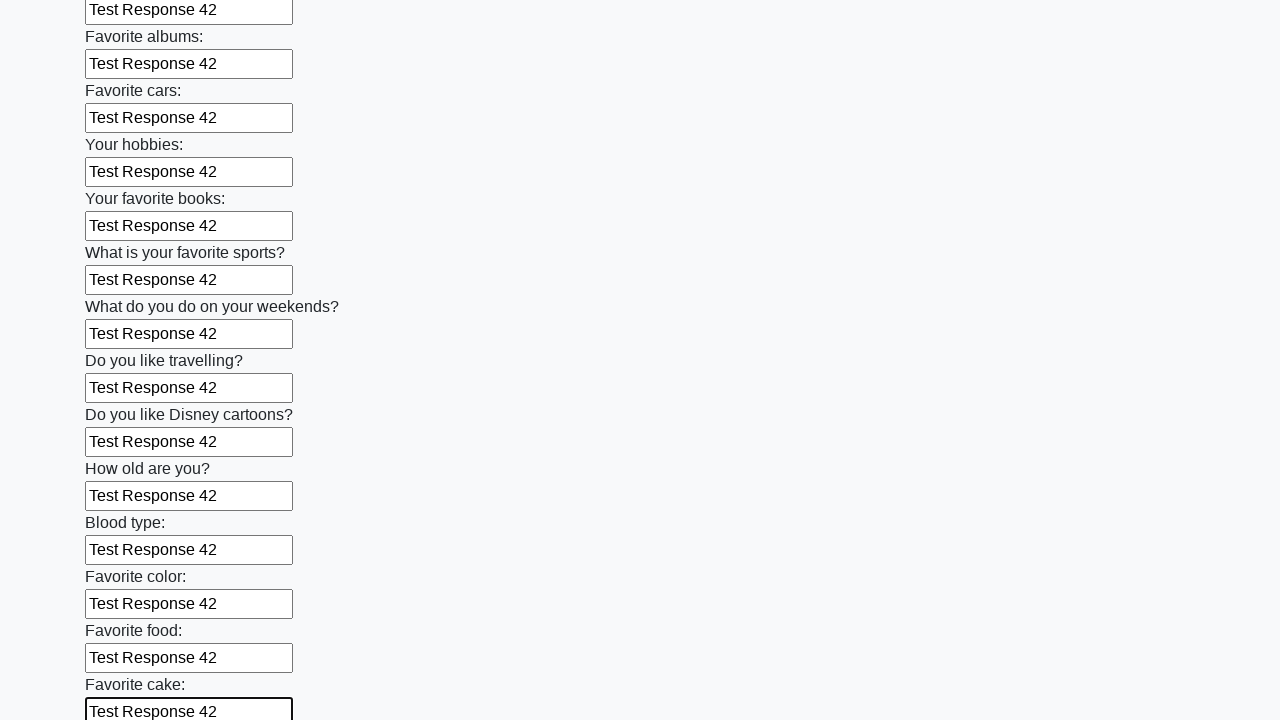

Filled text input field 23 of 100 with 'Test Response 42' on [type='text'] >> nth=22
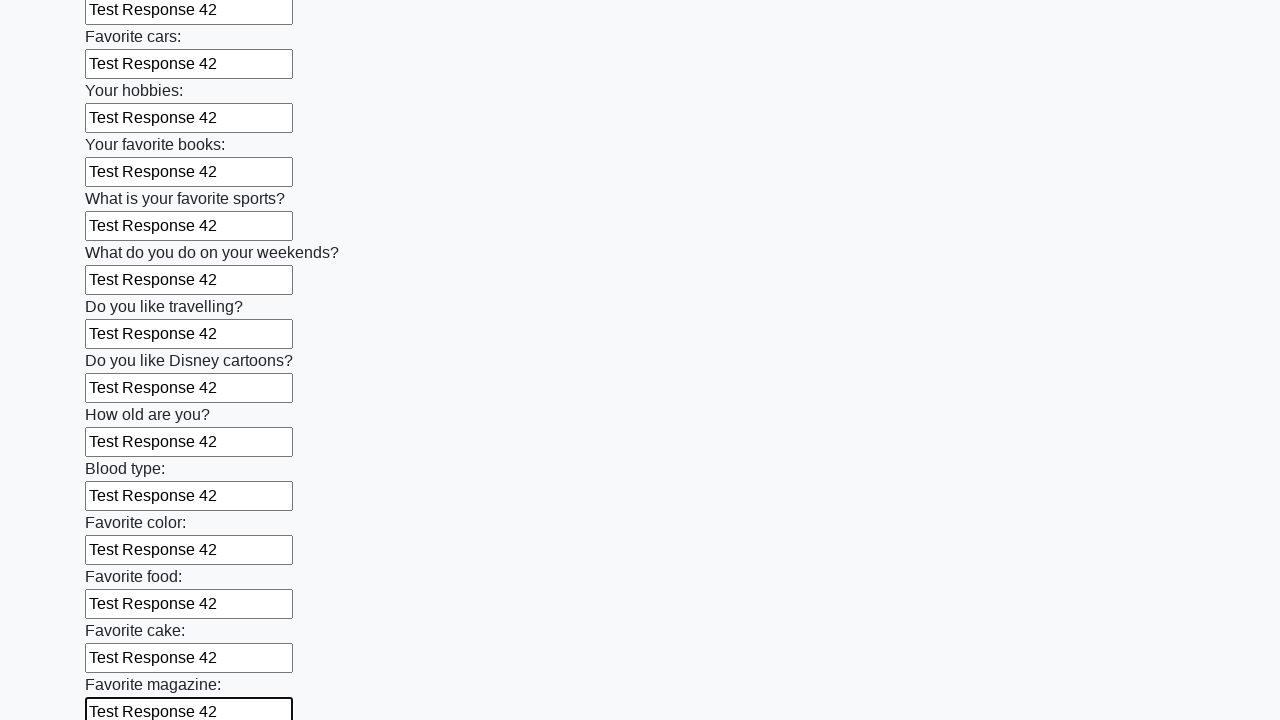

Filled text input field 24 of 100 with 'Test Response 42' on [type='text'] >> nth=23
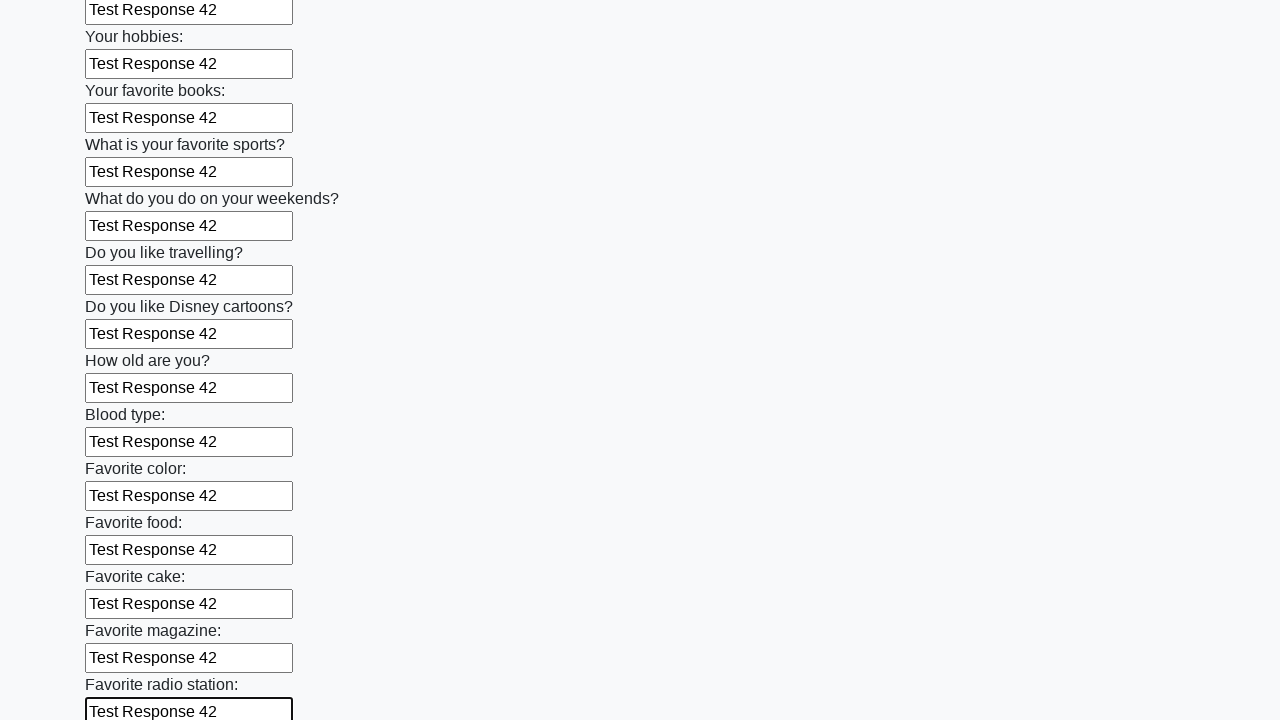

Filled text input field 25 of 100 with 'Test Response 42' on [type='text'] >> nth=24
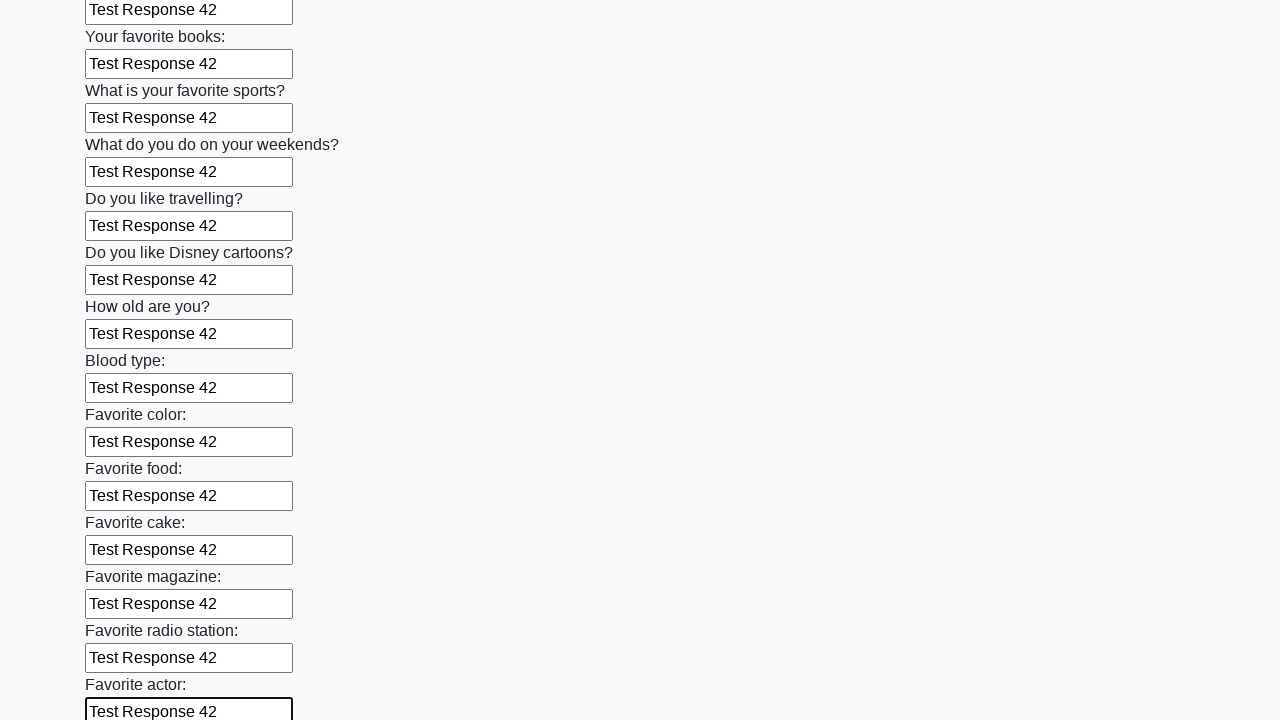

Filled text input field 26 of 100 with 'Test Response 42' on [type='text'] >> nth=25
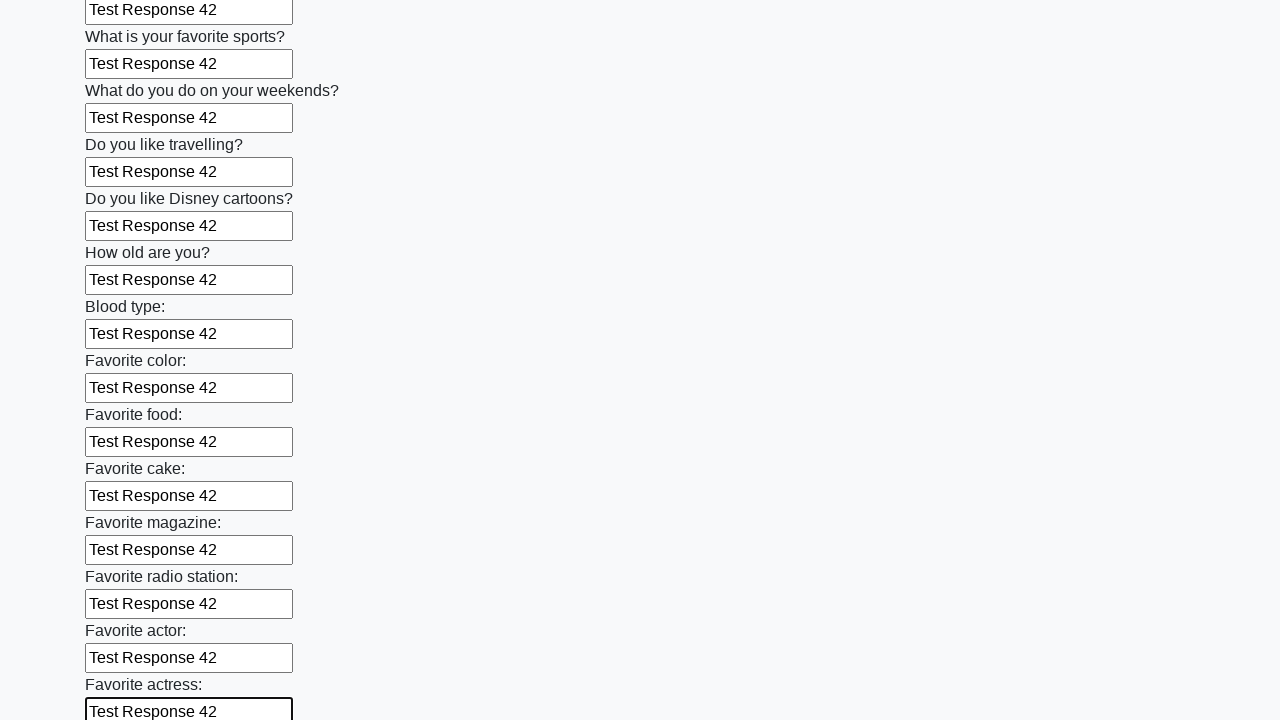

Filled text input field 27 of 100 with 'Test Response 42' on [type='text'] >> nth=26
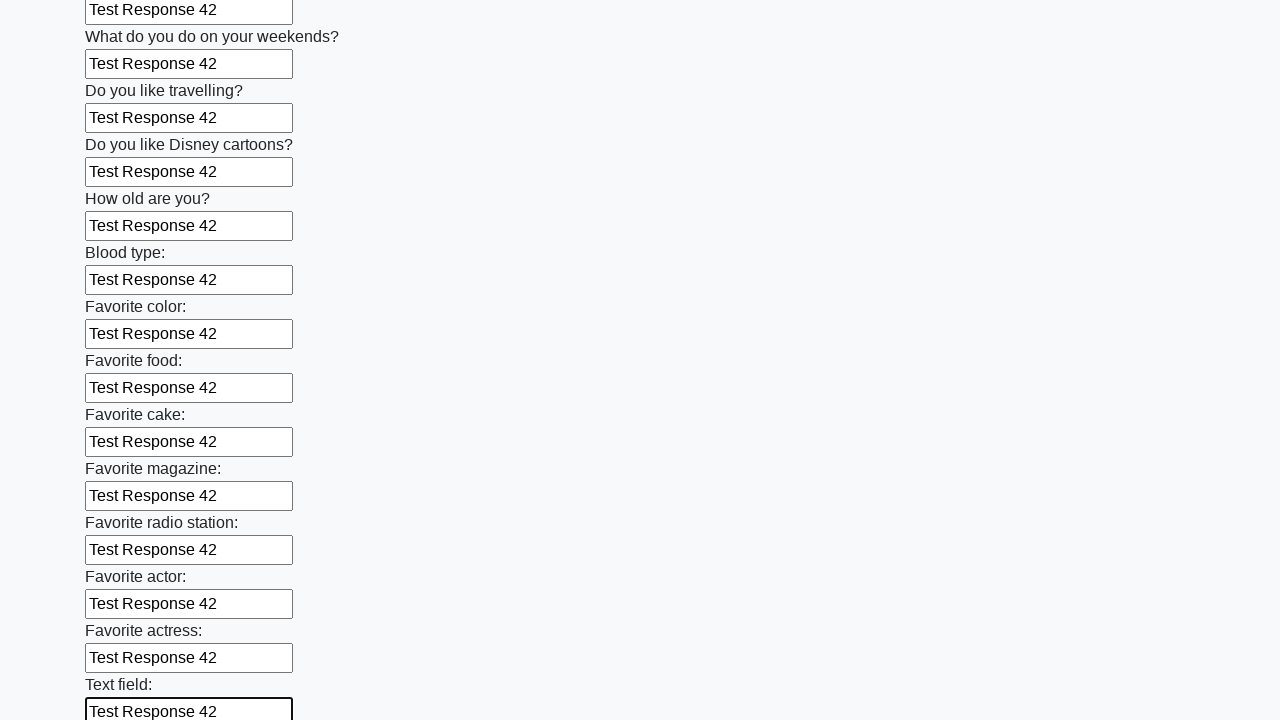

Filled text input field 28 of 100 with 'Test Response 42' on [type='text'] >> nth=27
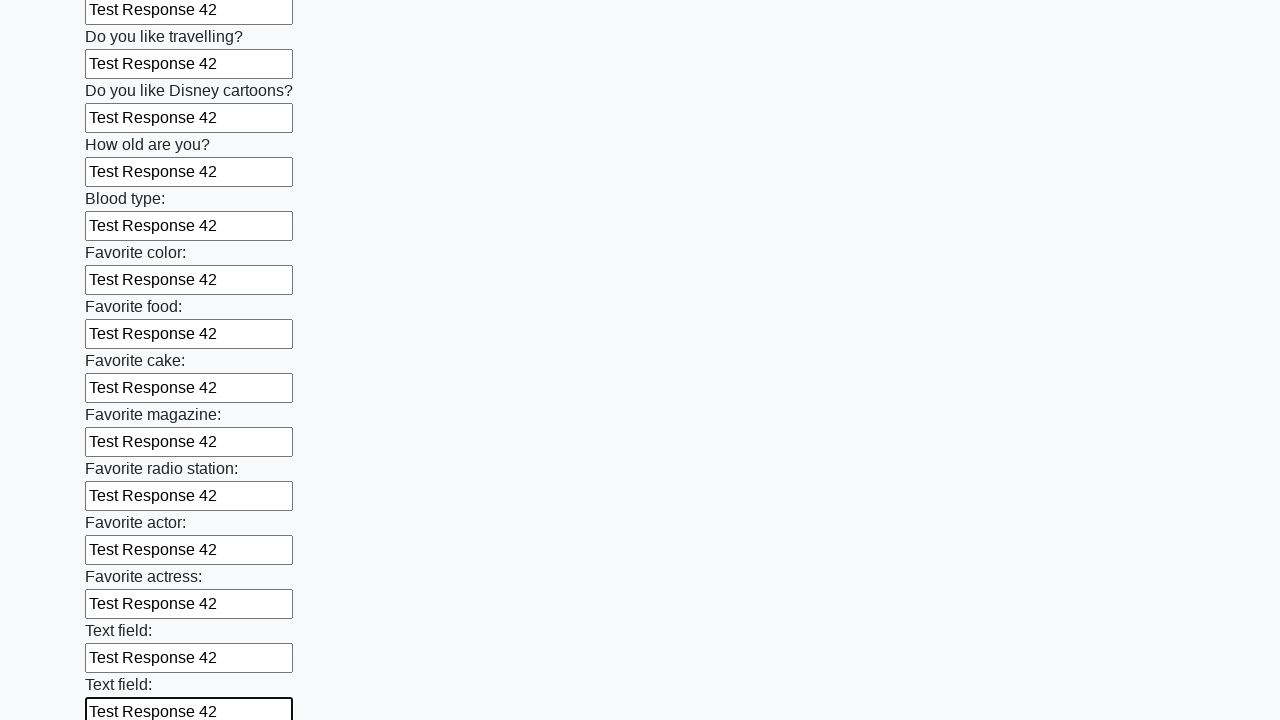

Filled text input field 29 of 100 with 'Test Response 42' on [type='text'] >> nth=28
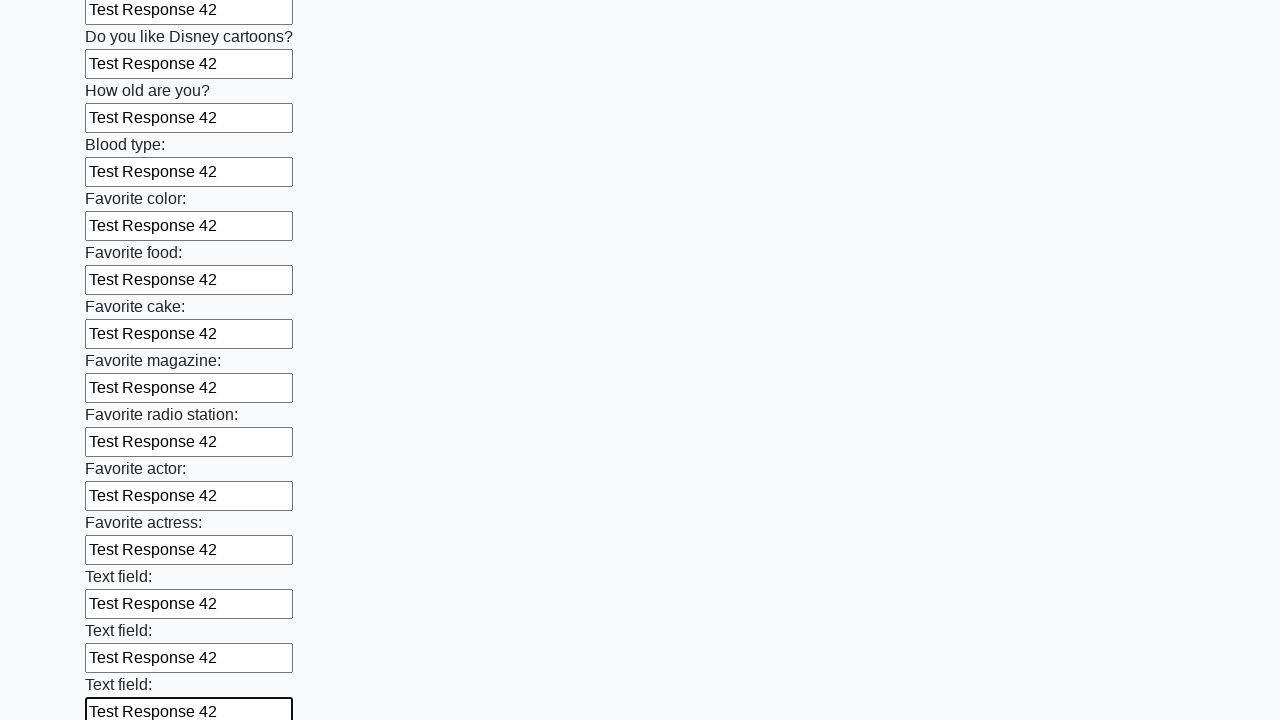

Filled text input field 30 of 100 with 'Test Response 42' on [type='text'] >> nth=29
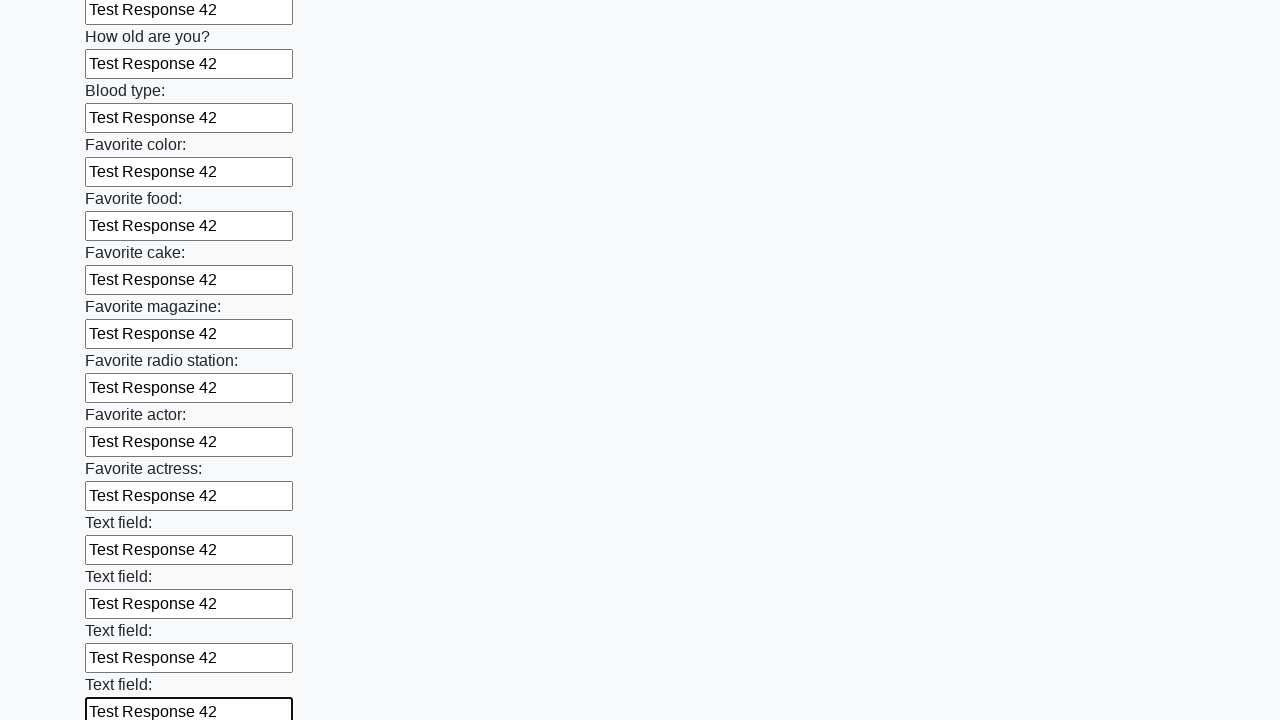

Filled text input field 31 of 100 with 'Test Response 42' on [type='text'] >> nth=30
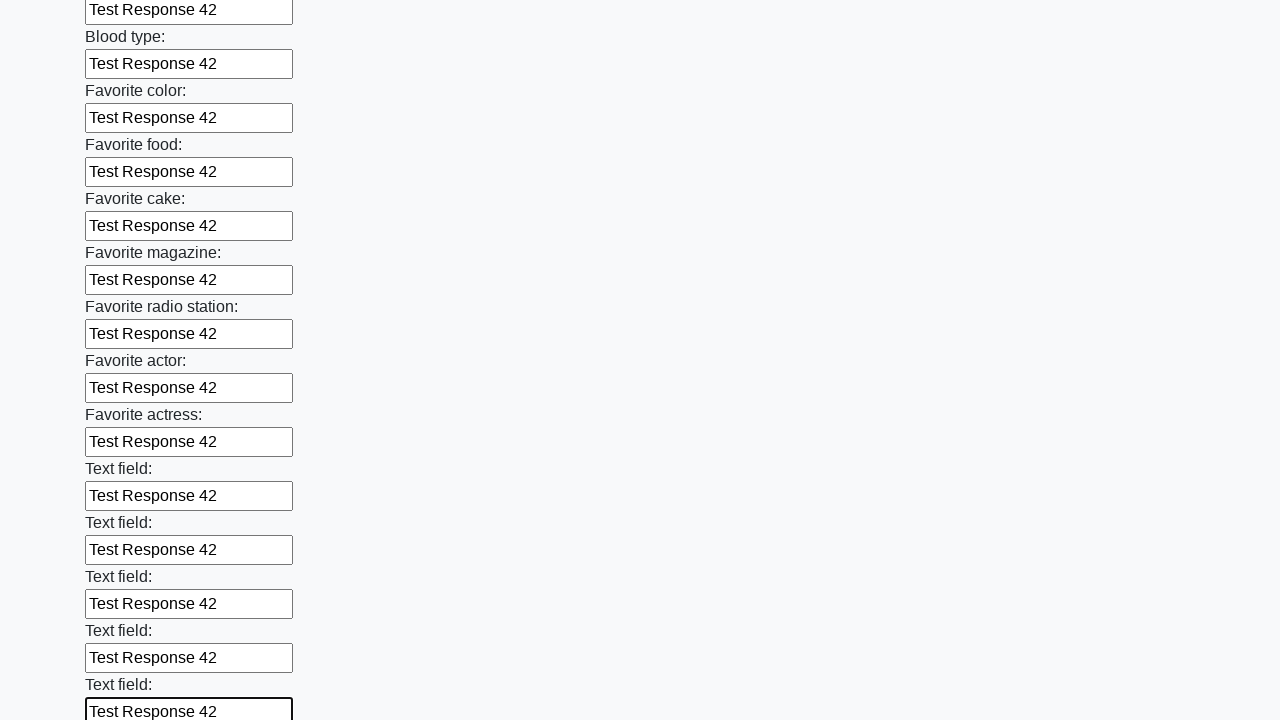

Filled text input field 32 of 100 with 'Test Response 42' on [type='text'] >> nth=31
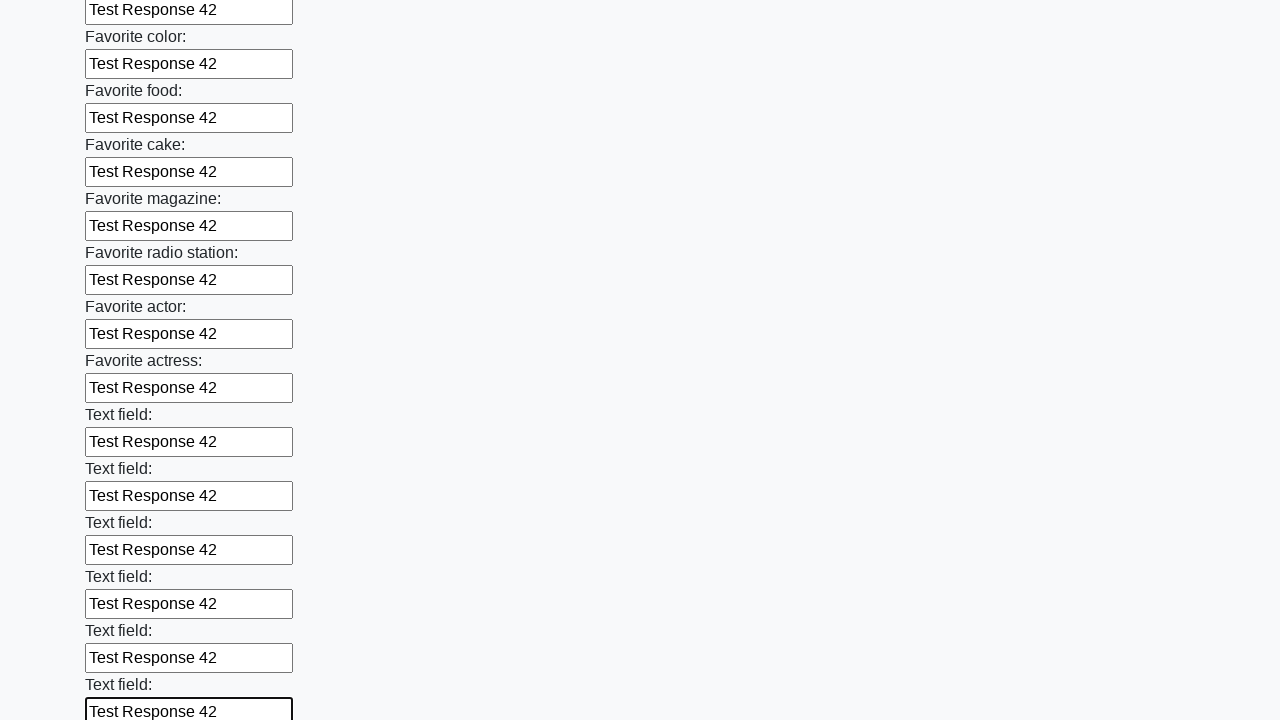

Filled text input field 33 of 100 with 'Test Response 42' on [type='text'] >> nth=32
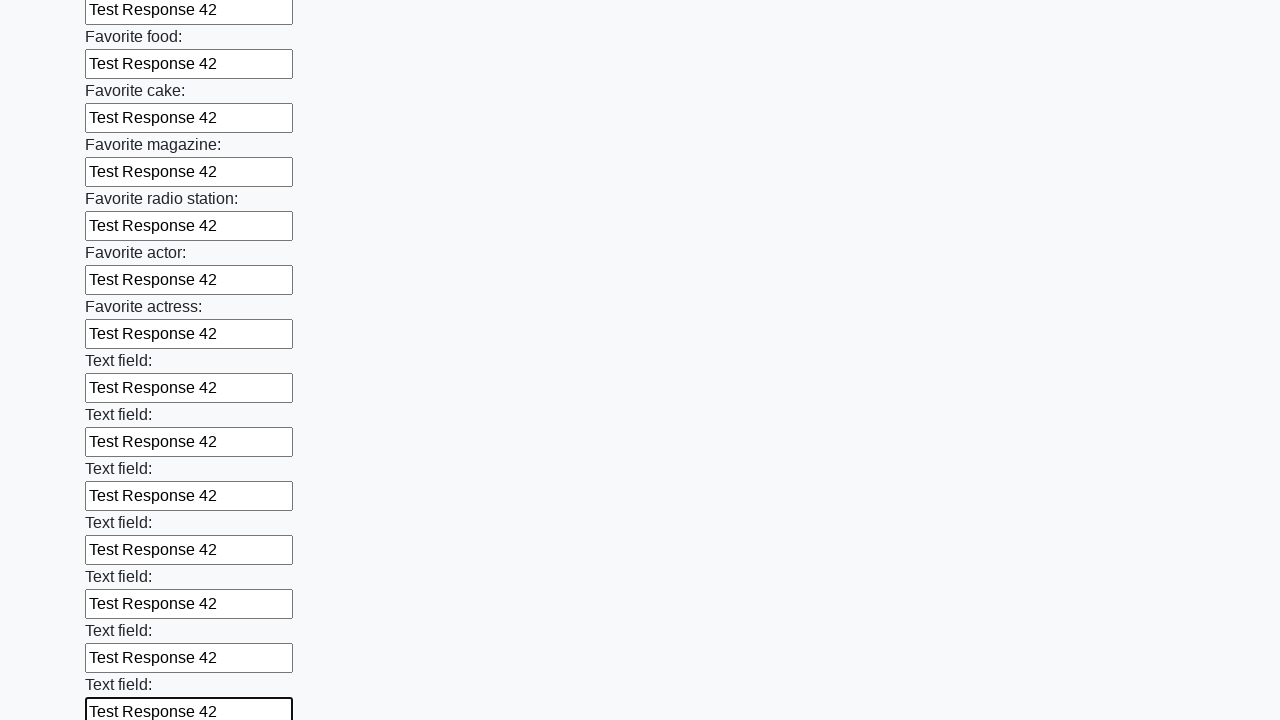

Filled text input field 34 of 100 with 'Test Response 42' on [type='text'] >> nth=33
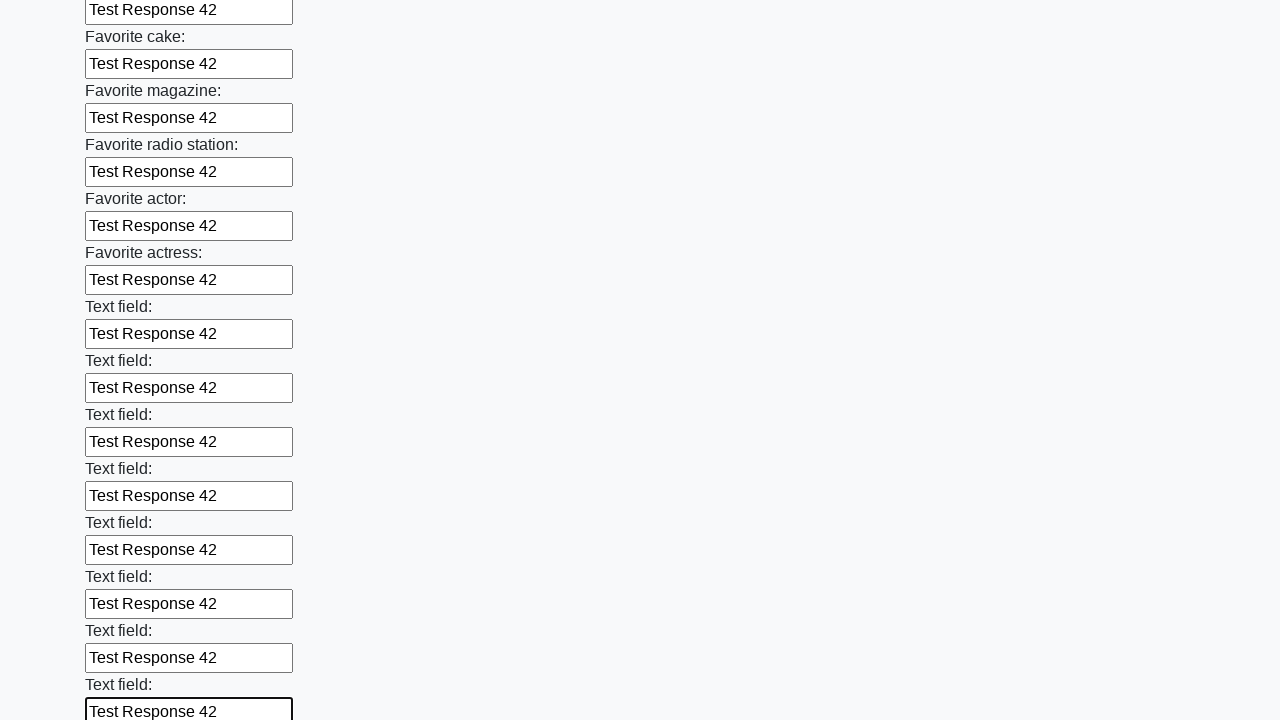

Filled text input field 35 of 100 with 'Test Response 42' on [type='text'] >> nth=34
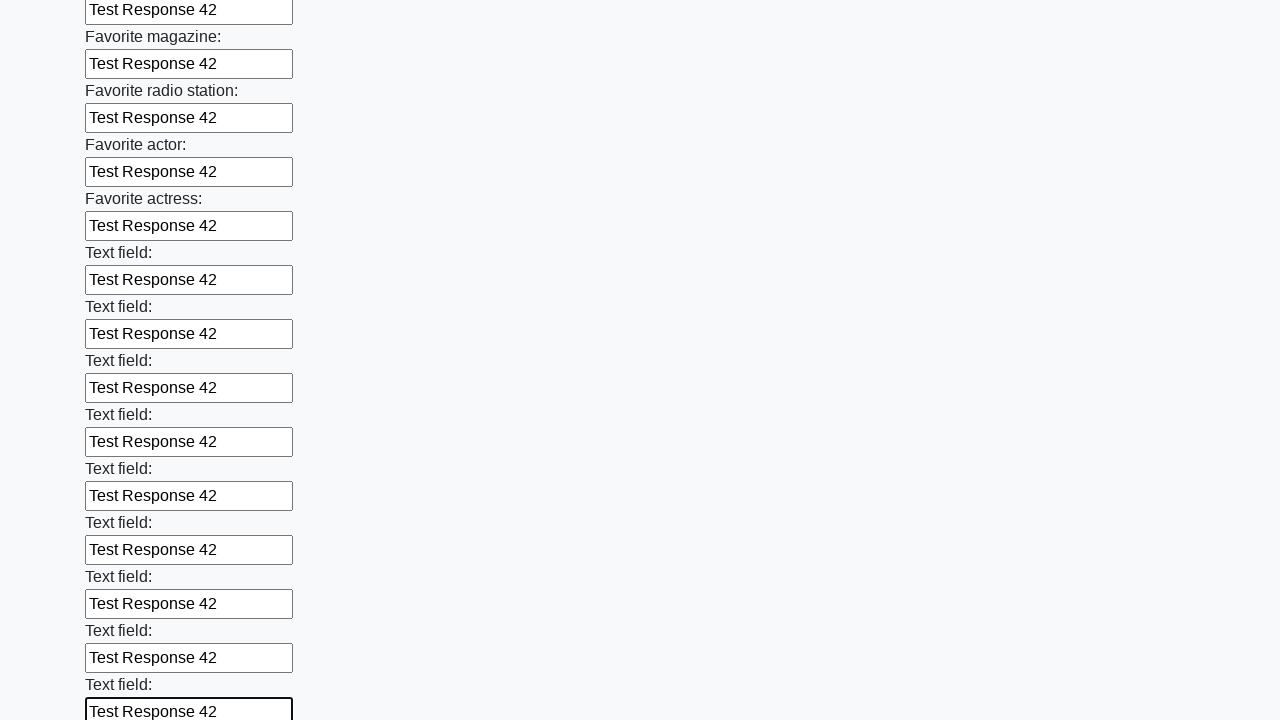

Filled text input field 36 of 100 with 'Test Response 42' on [type='text'] >> nth=35
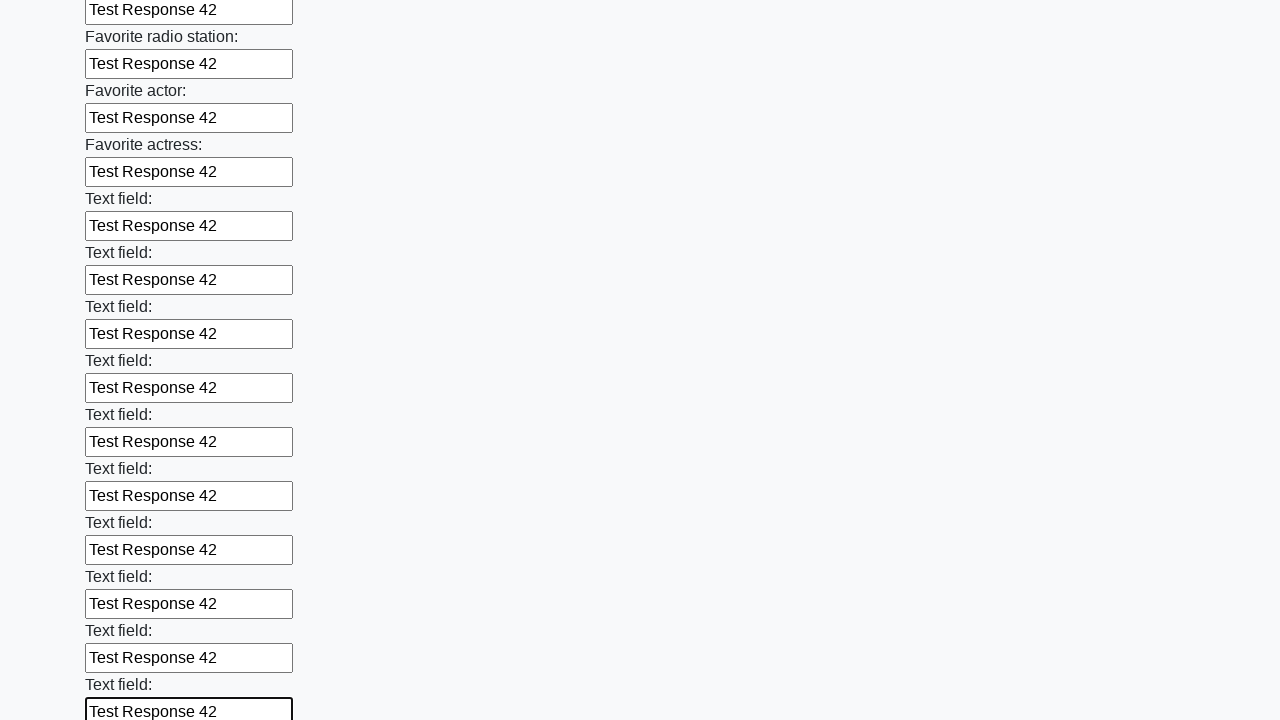

Filled text input field 37 of 100 with 'Test Response 42' on [type='text'] >> nth=36
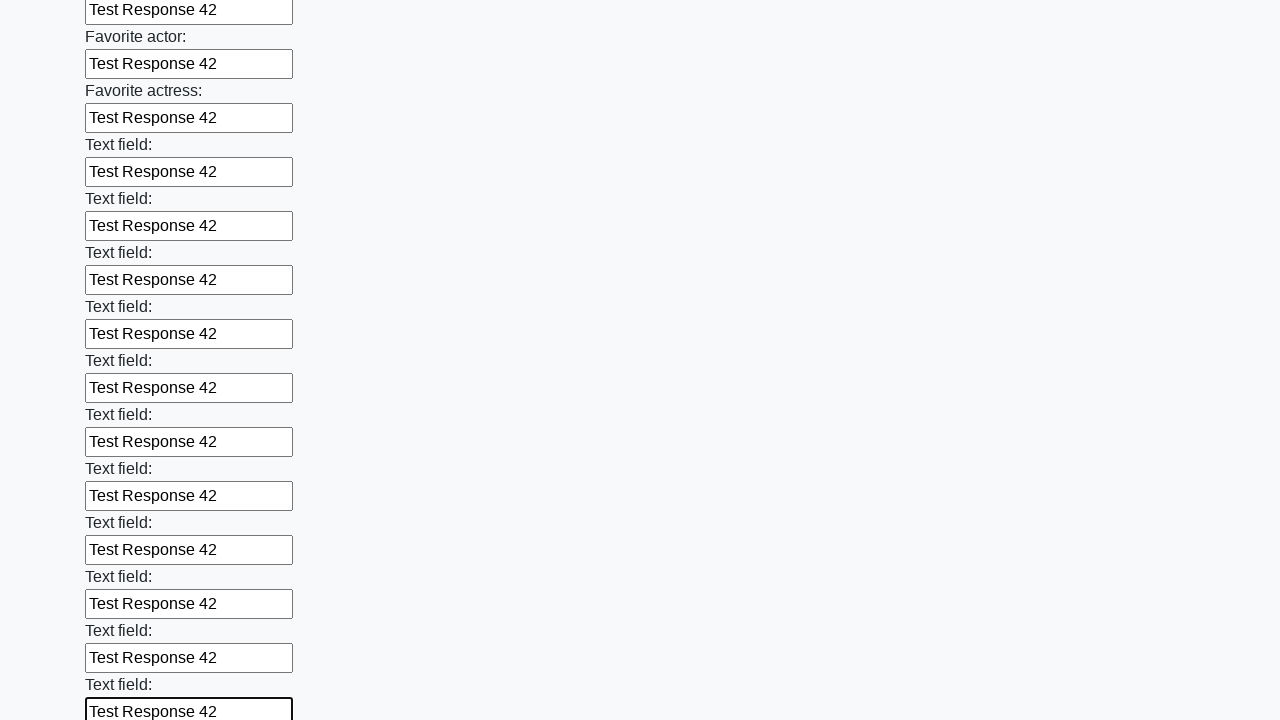

Filled text input field 38 of 100 with 'Test Response 42' on [type='text'] >> nth=37
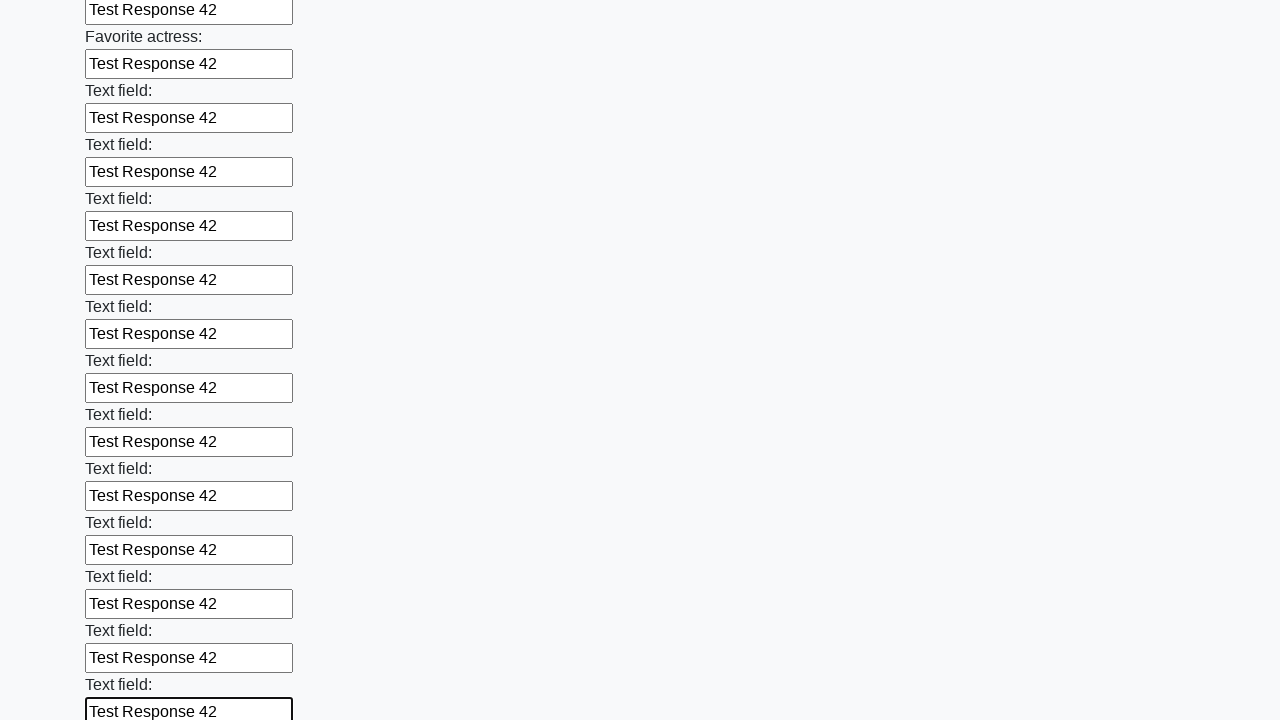

Filled text input field 39 of 100 with 'Test Response 42' on [type='text'] >> nth=38
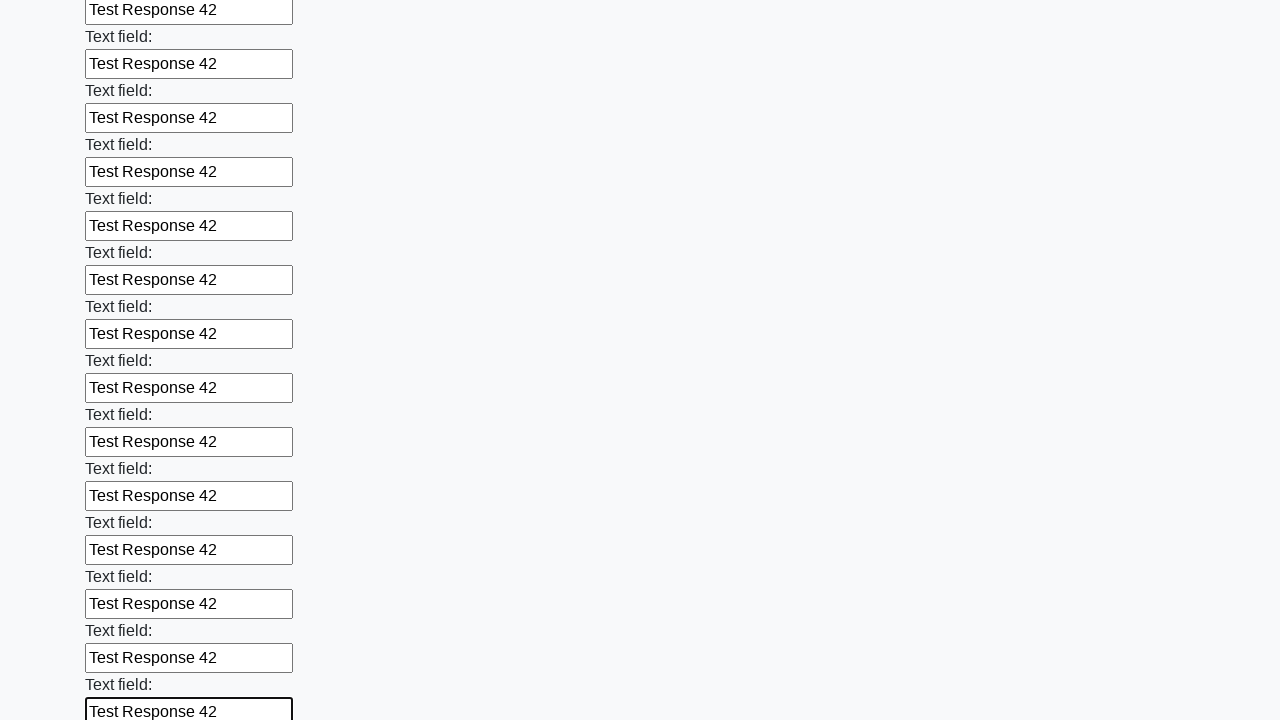

Filled text input field 40 of 100 with 'Test Response 42' on [type='text'] >> nth=39
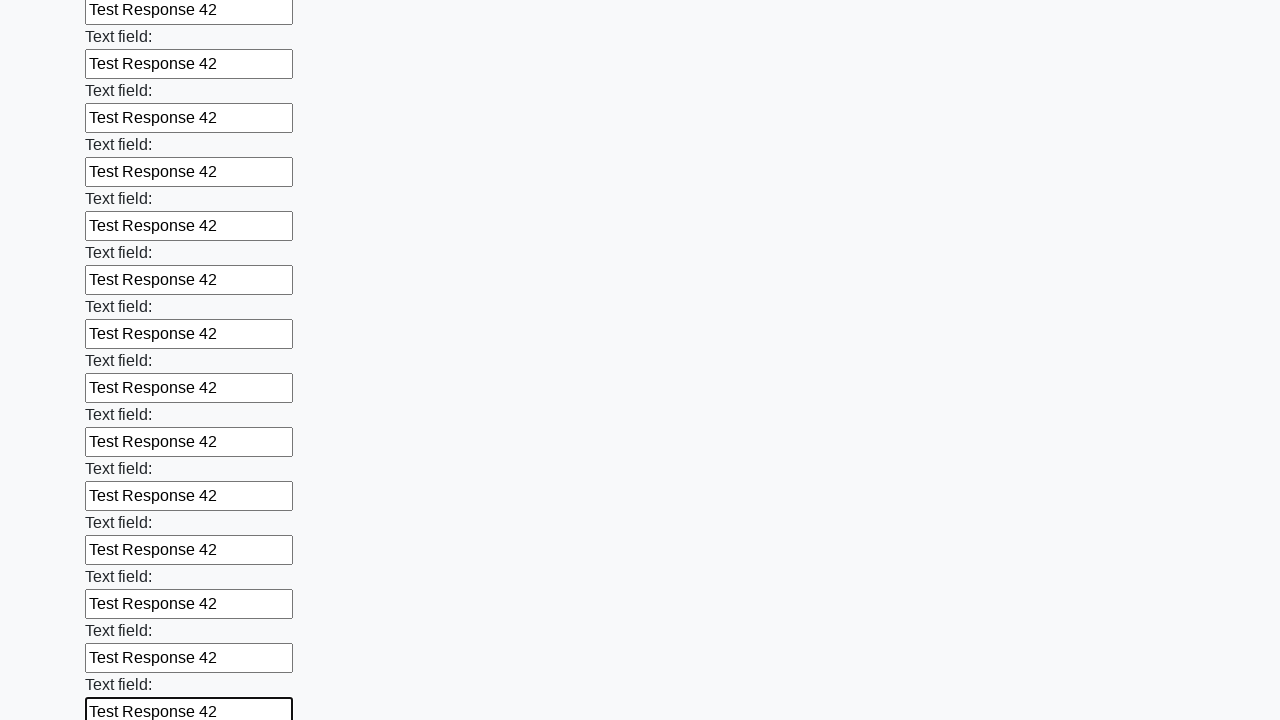

Filled text input field 41 of 100 with 'Test Response 42' on [type='text'] >> nth=40
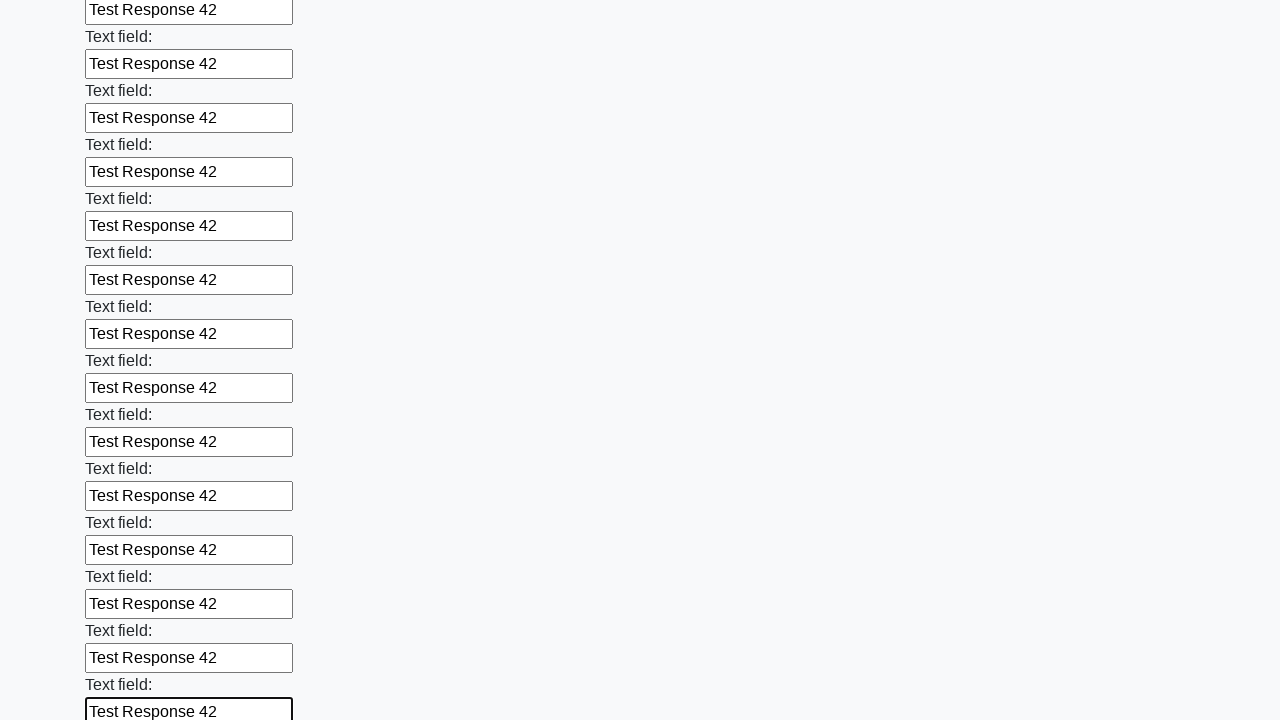

Filled text input field 42 of 100 with 'Test Response 42' on [type='text'] >> nth=41
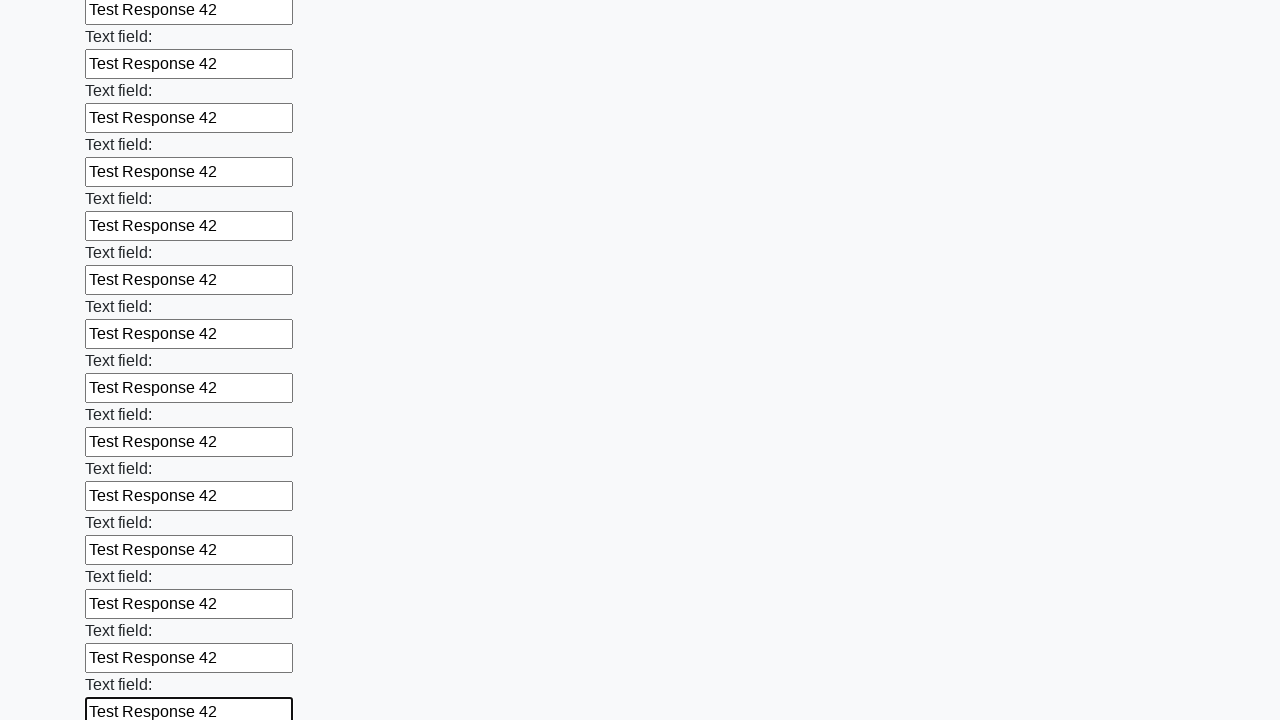

Filled text input field 43 of 100 with 'Test Response 42' on [type='text'] >> nth=42
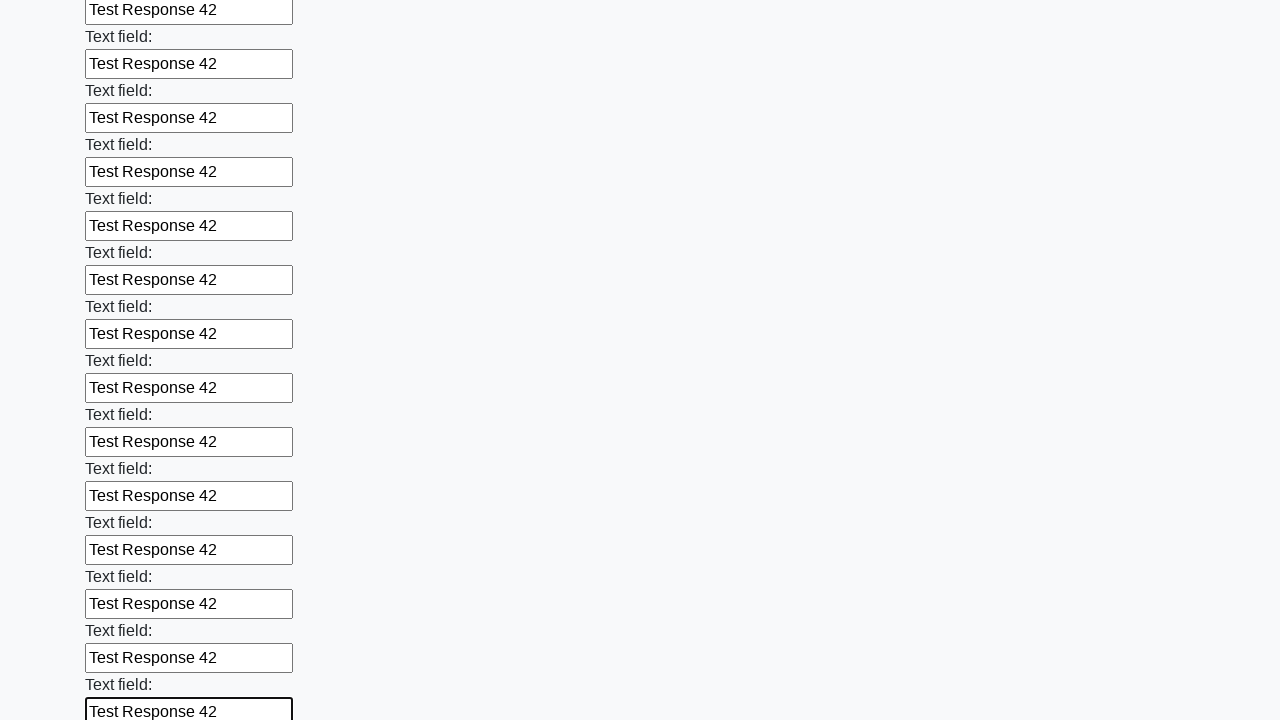

Filled text input field 44 of 100 with 'Test Response 42' on [type='text'] >> nth=43
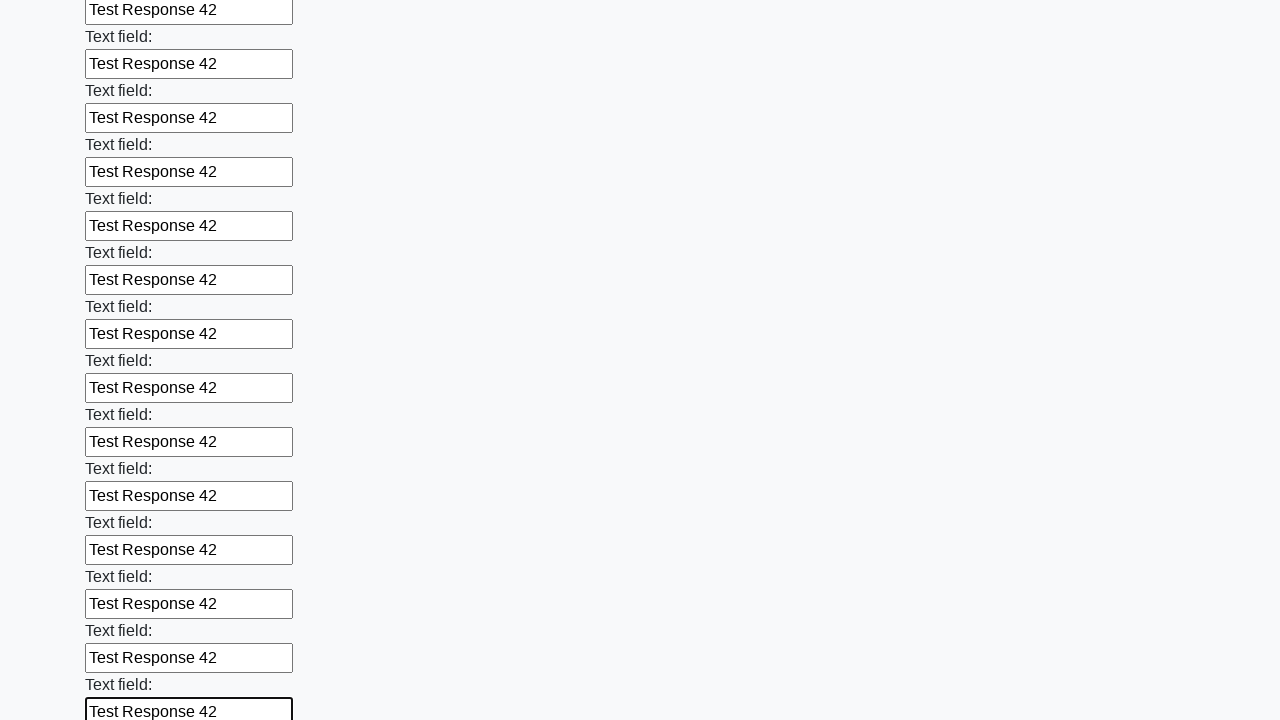

Filled text input field 45 of 100 with 'Test Response 42' on [type='text'] >> nth=44
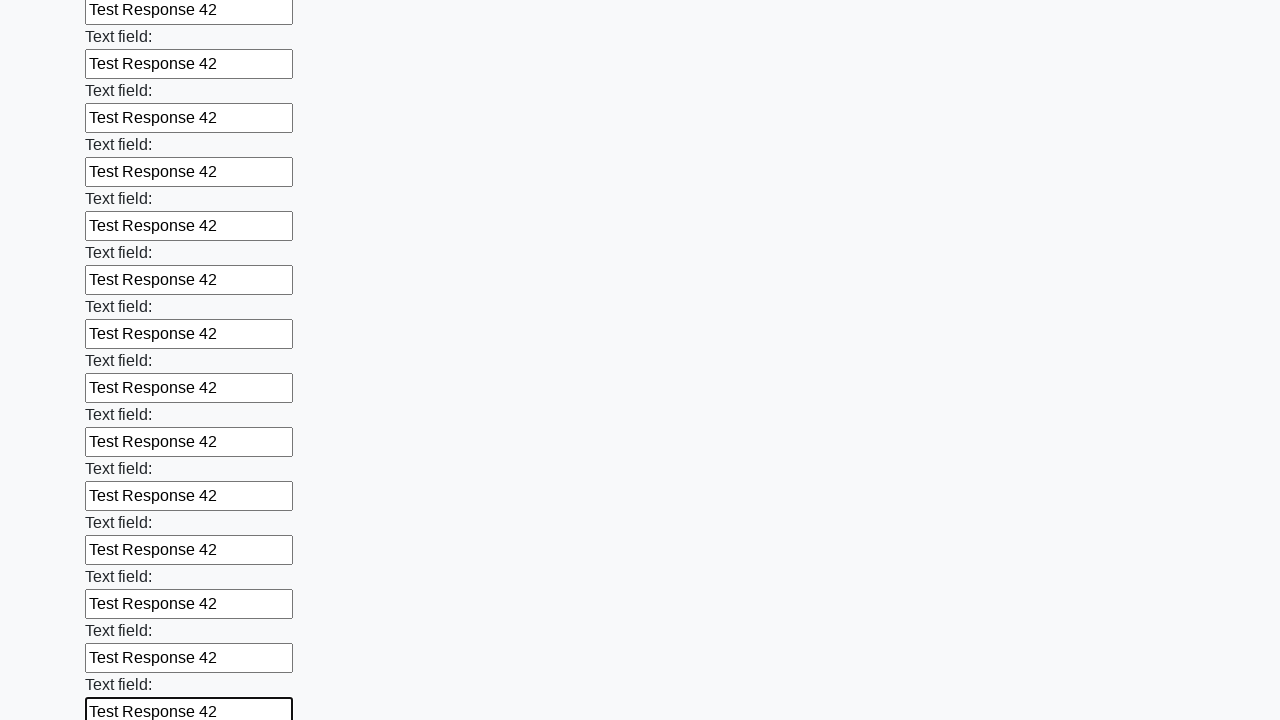

Filled text input field 46 of 100 with 'Test Response 42' on [type='text'] >> nth=45
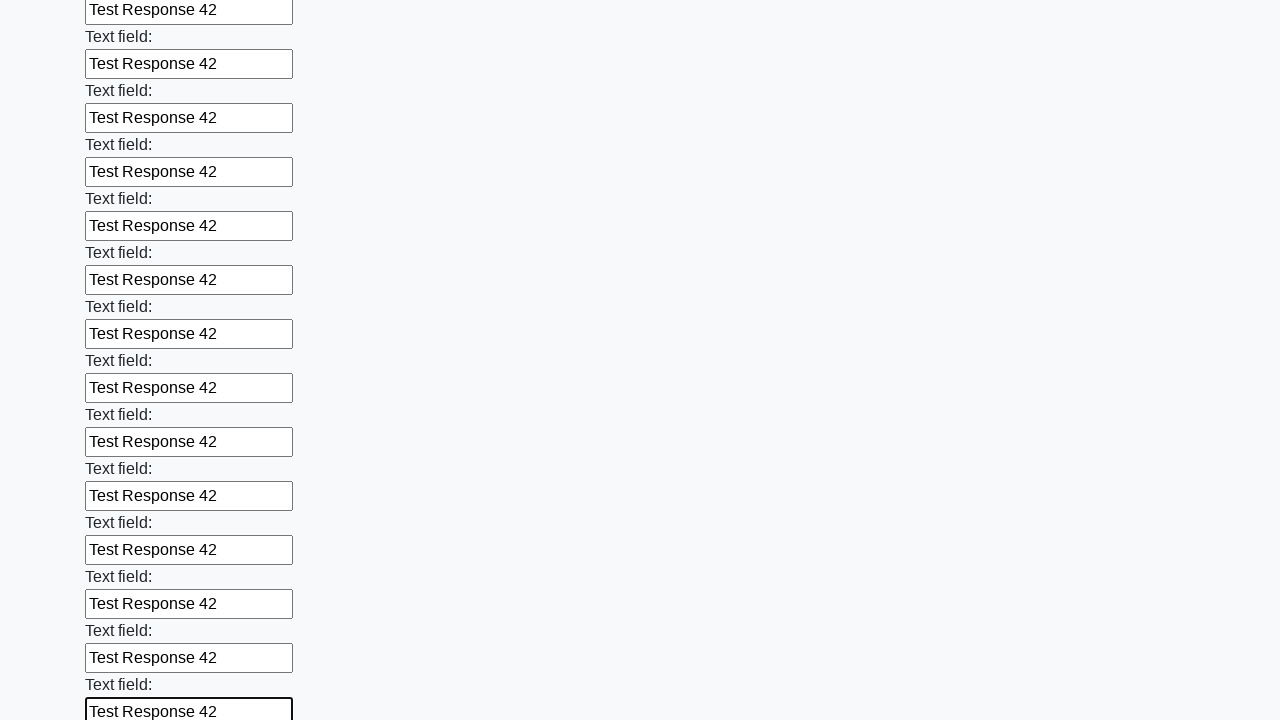

Filled text input field 47 of 100 with 'Test Response 42' on [type='text'] >> nth=46
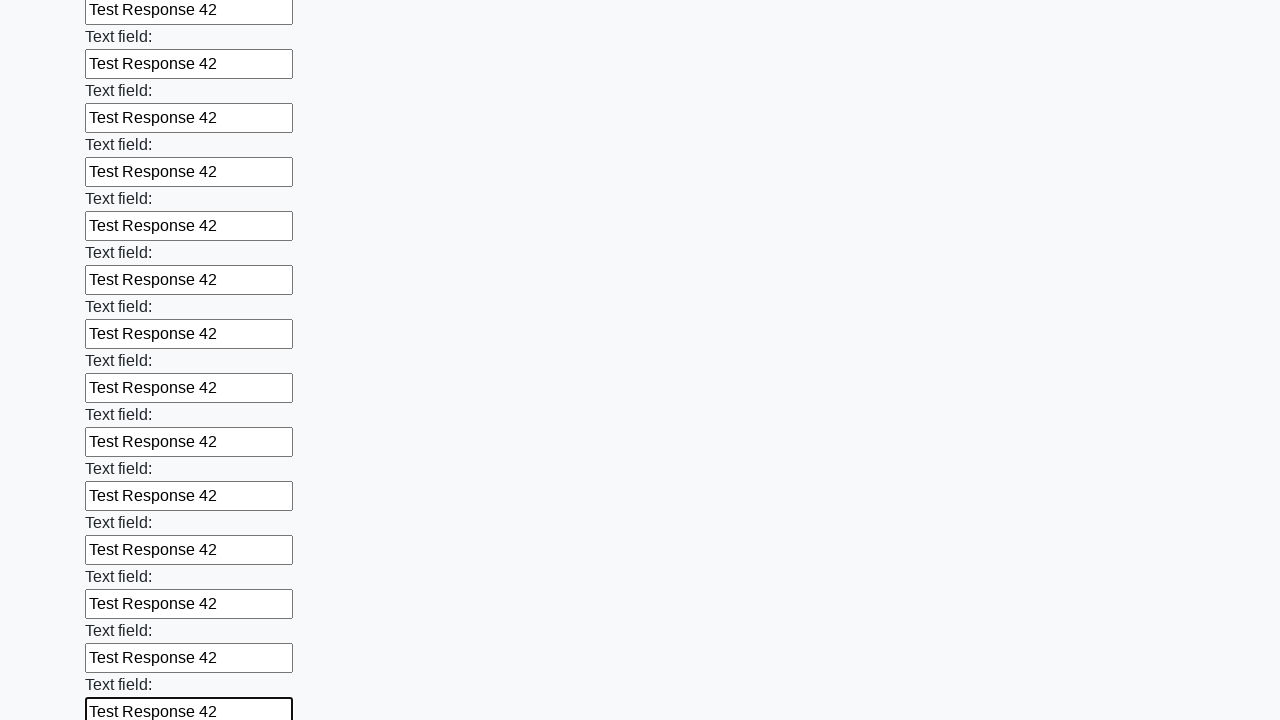

Filled text input field 48 of 100 with 'Test Response 42' on [type='text'] >> nth=47
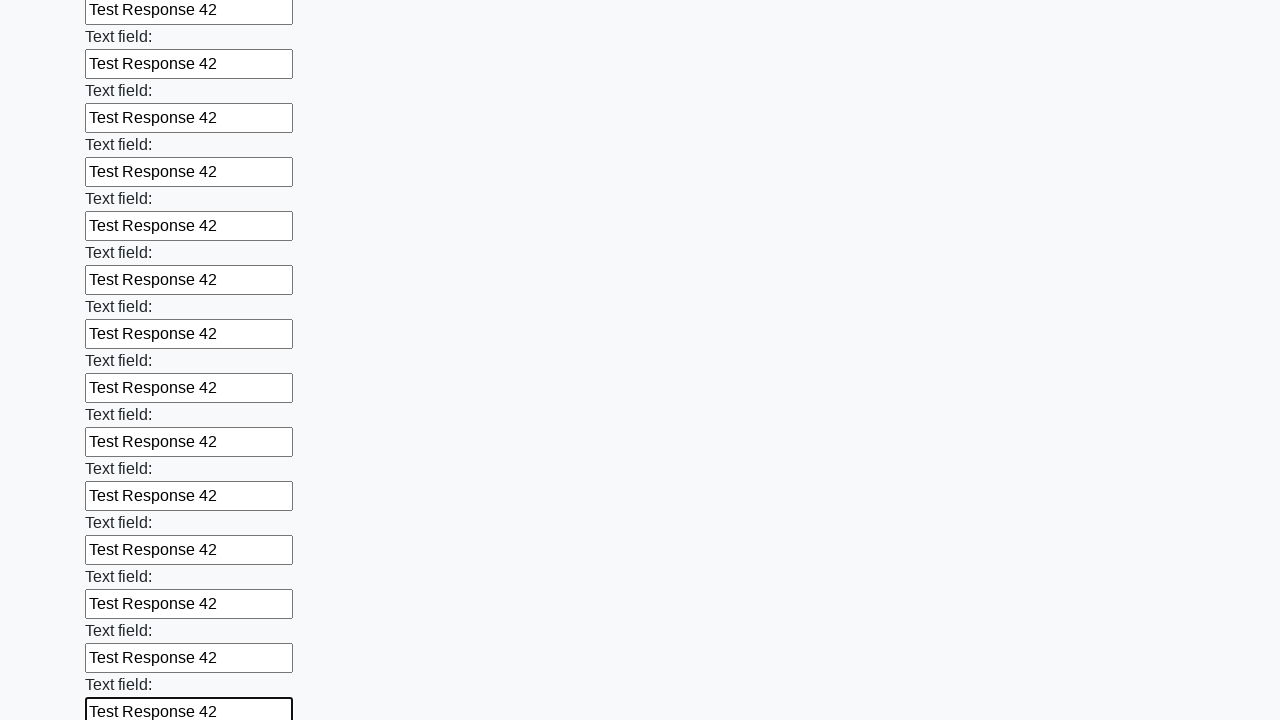

Filled text input field 49 of 100 with 'Test Response 42' on [type='text'] >> nth=48
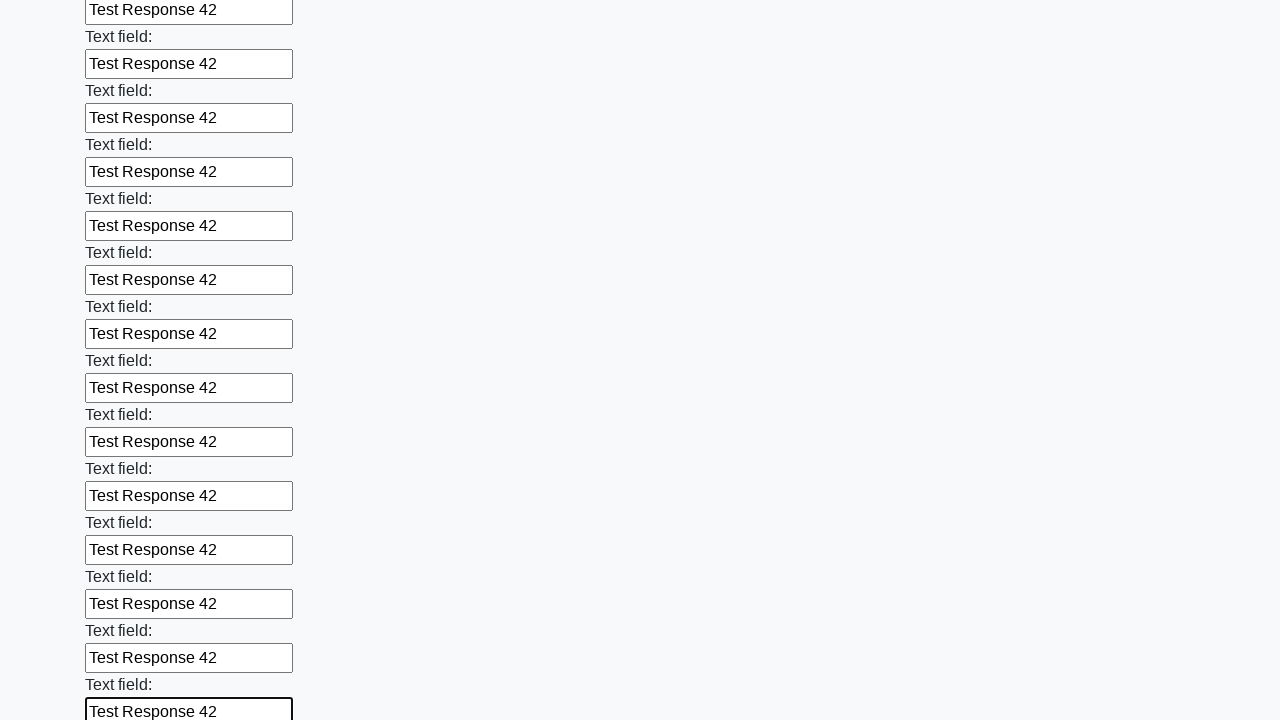

Filled text input field 50 of 100 with 'Test Response 42' on [type='text'] >> nth=49
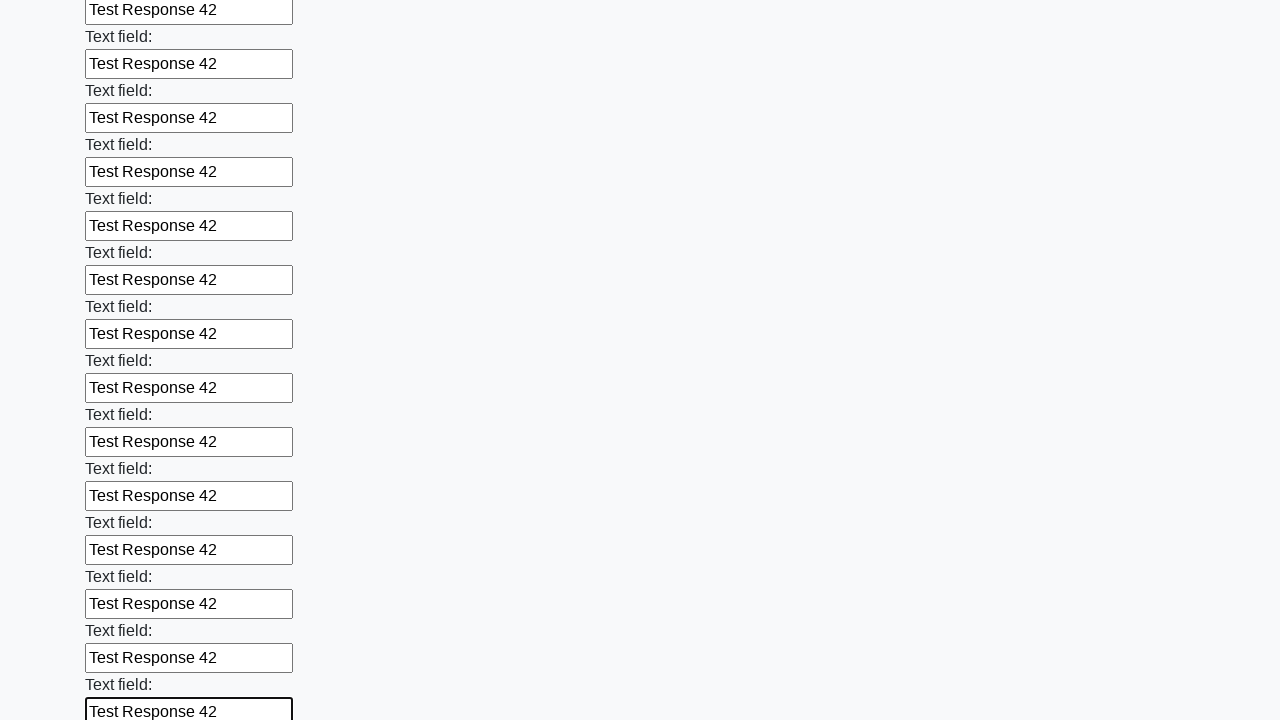

Filled text input field 51 of 100 with 'Test Response 42' on [type='text'] >> nth=50
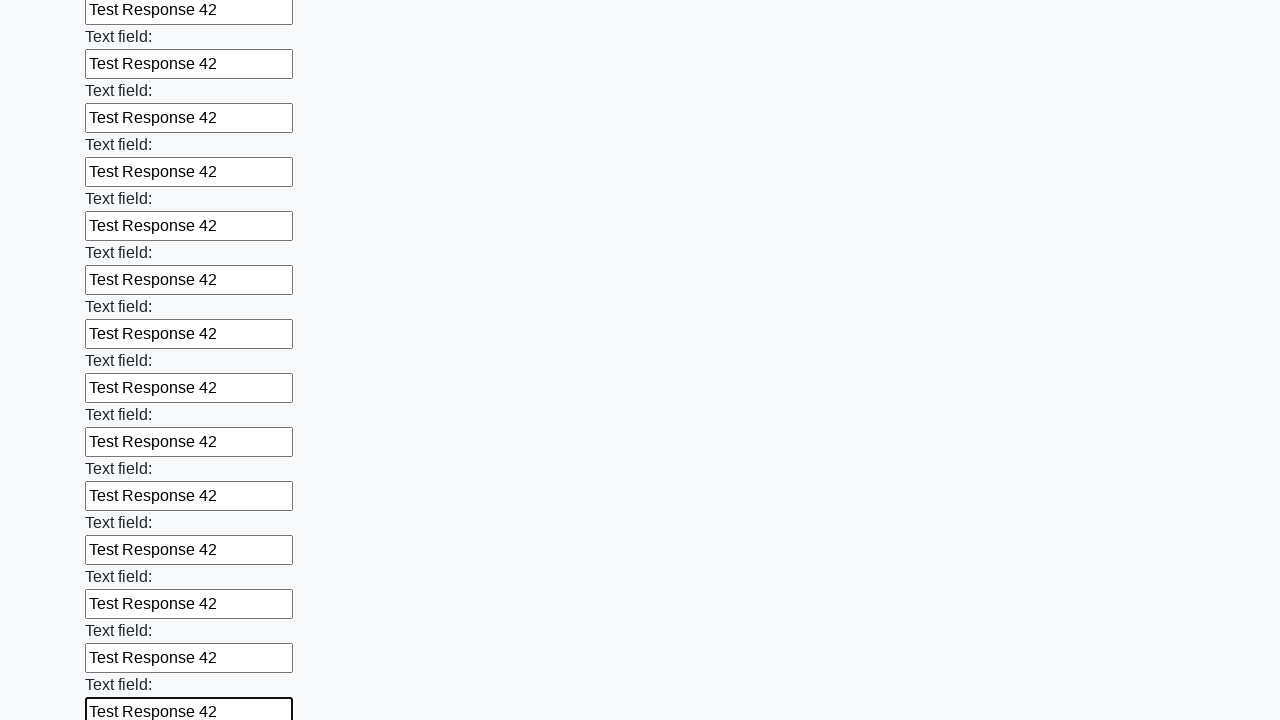

Filled text input field 52 of 100 with 'Test Response 42' on [type='text'] >> nth=51
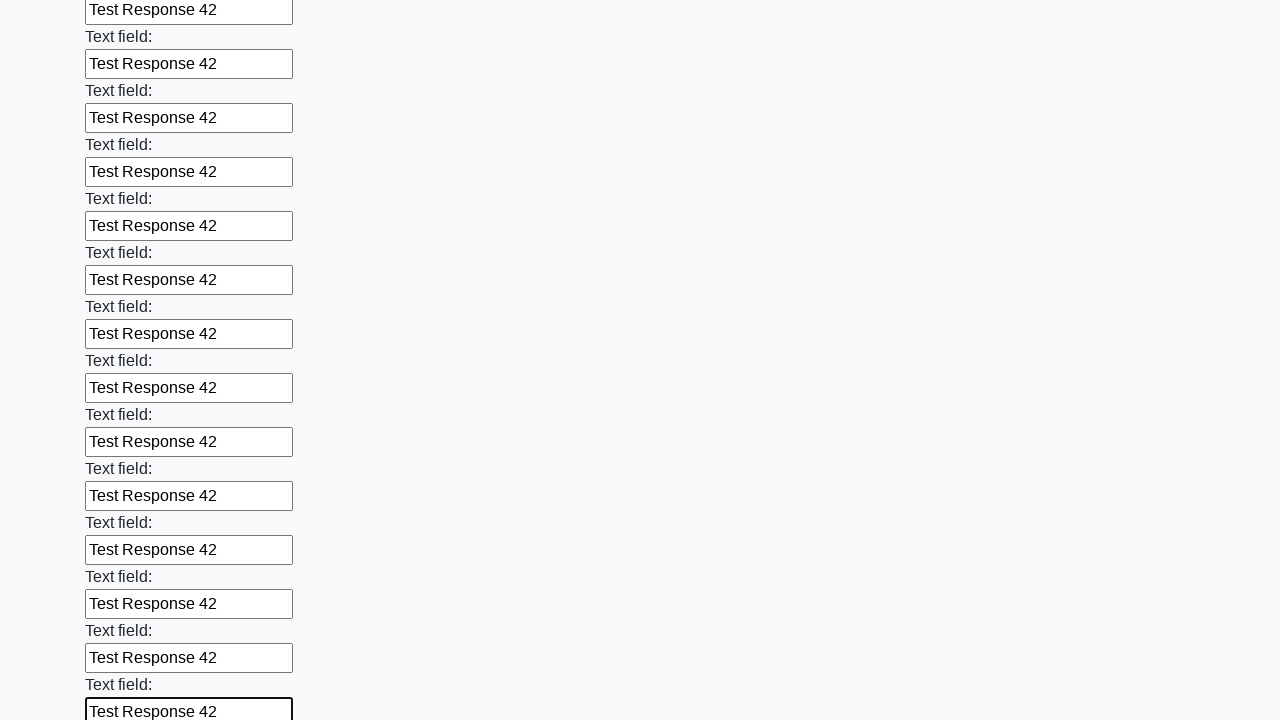

Filled text input field 53 of 100 with 'Test Response 42' on [type='text'] >> nth=52
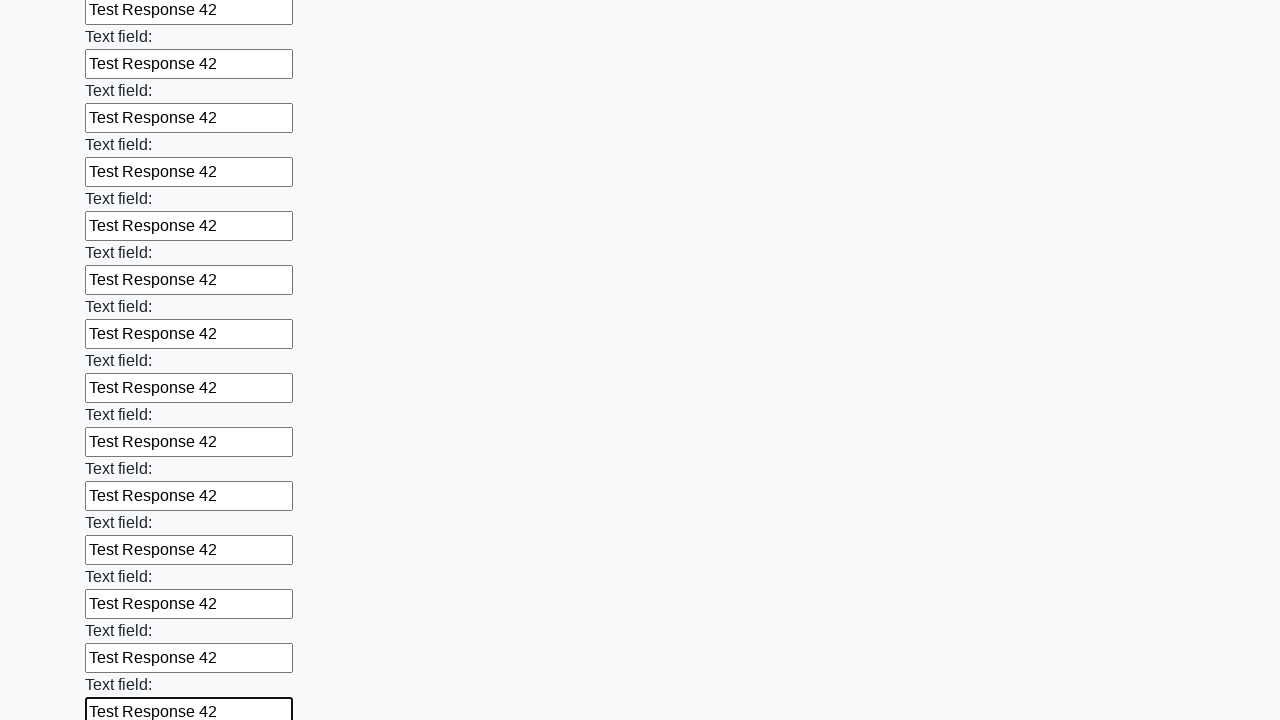

Filled text input field 54 of 100 with 'Test Response 42' on [type='text'] >> nth=53
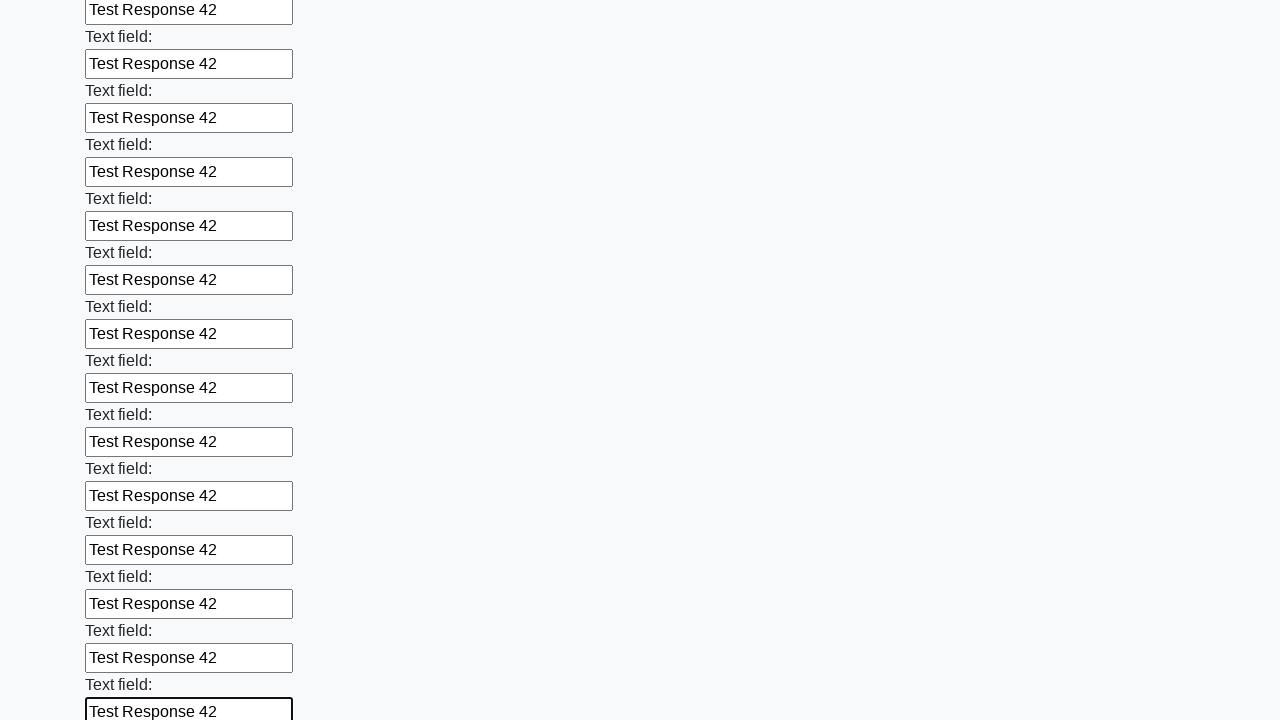

Filled text input field 55 of 100 with 'Test Response 42' on [type='text'] >> nth=54
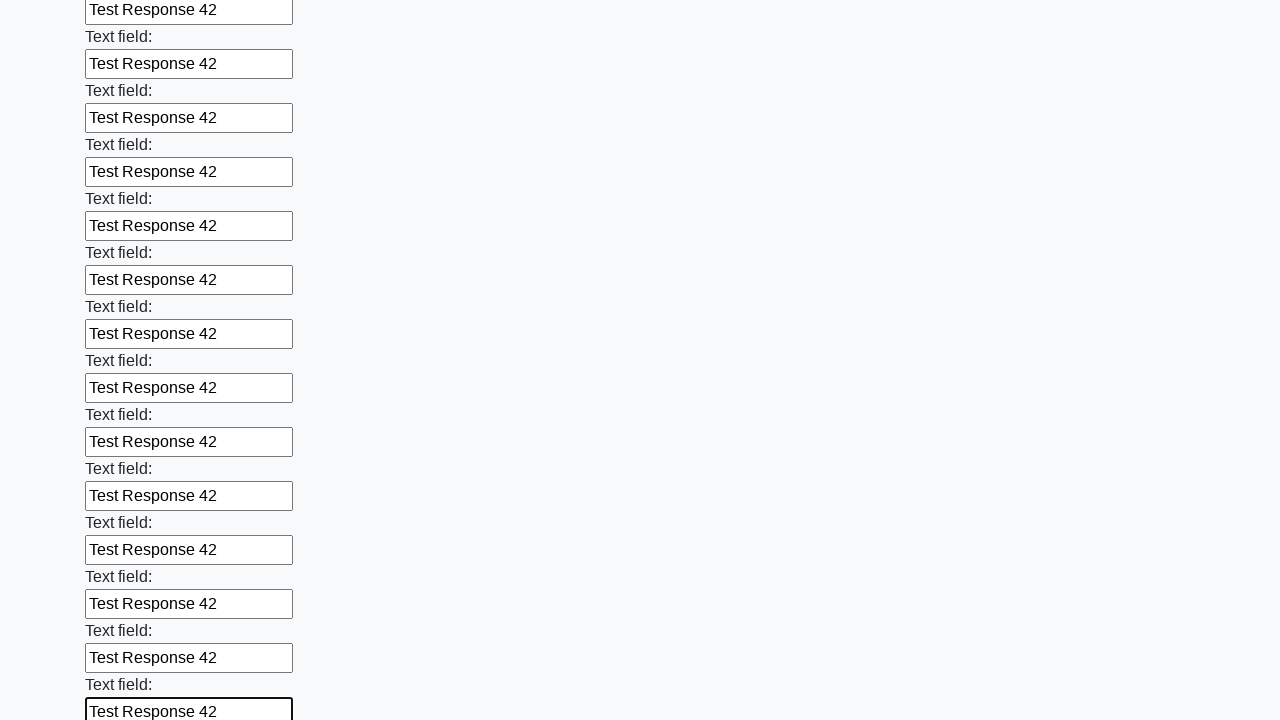

Filled text input field 56 of 100 with 'Test Response 42' on [type='text'] >> nth=55
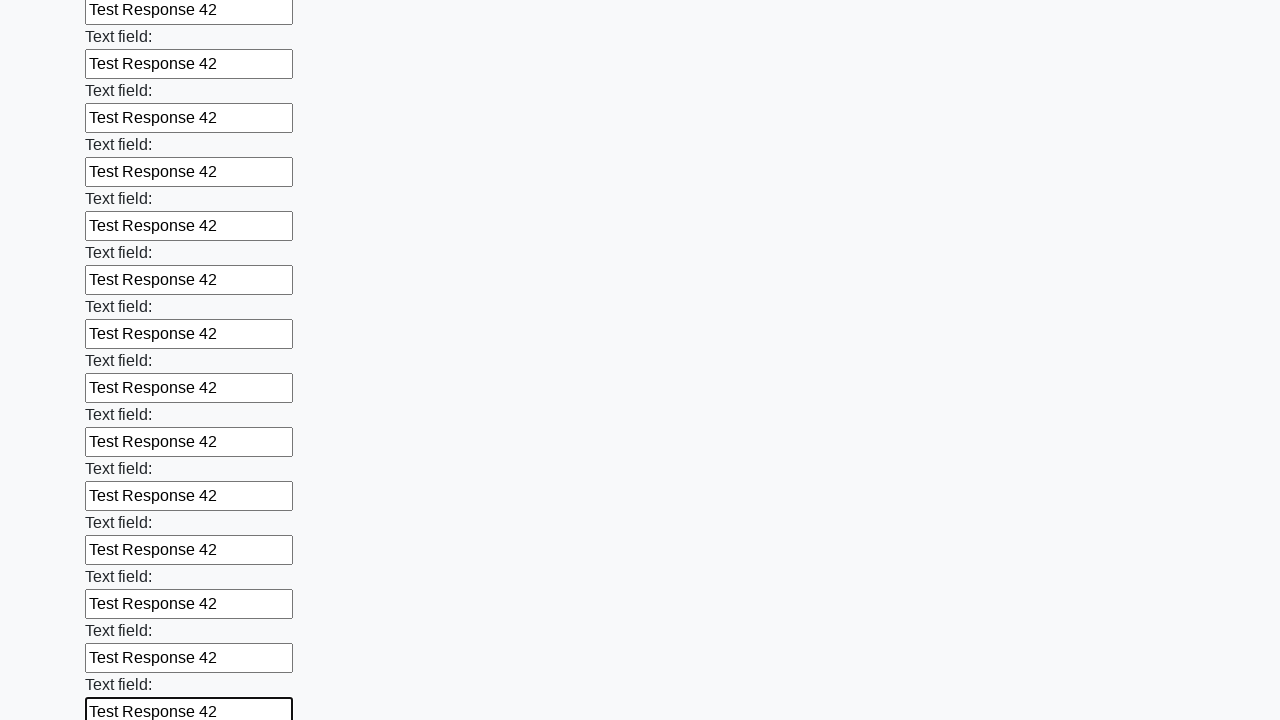

Filled text input field 57 of 100 with 'Test Response 42' on [type='text'] >> nth=56
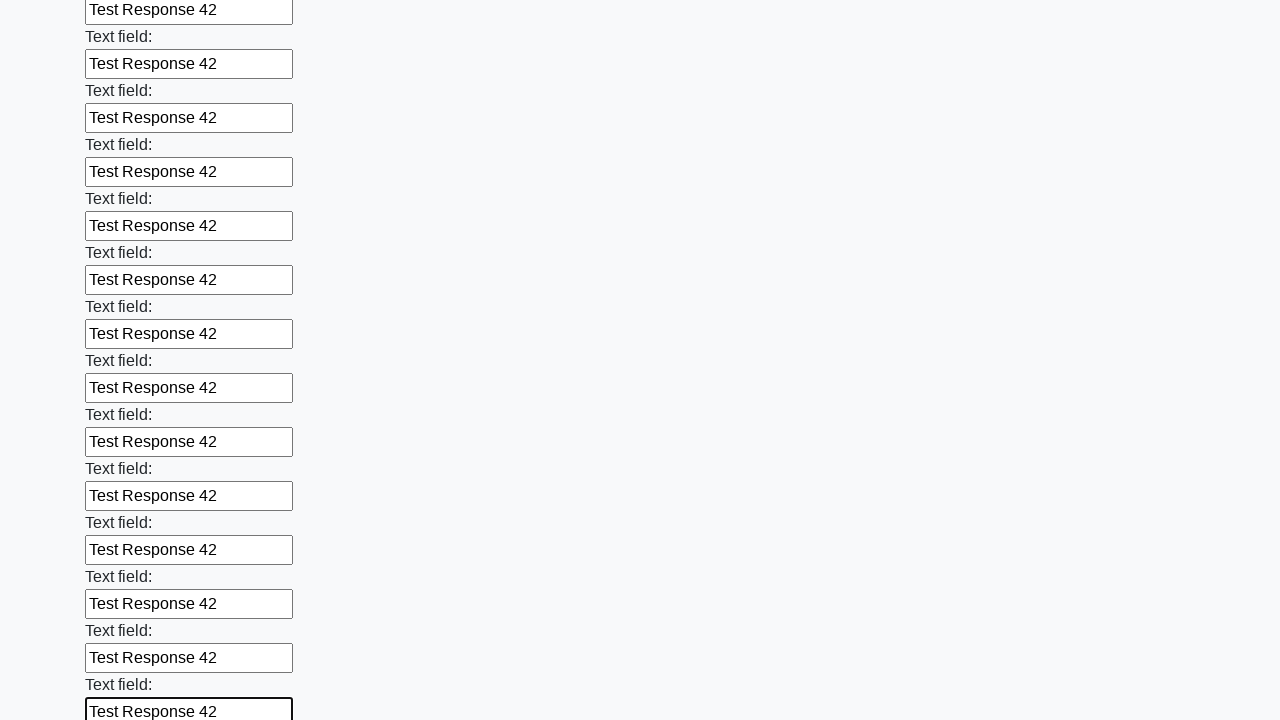

Filled text input field 58 of 100 with 'Test Response 42' on [type='text'] >> nth=57
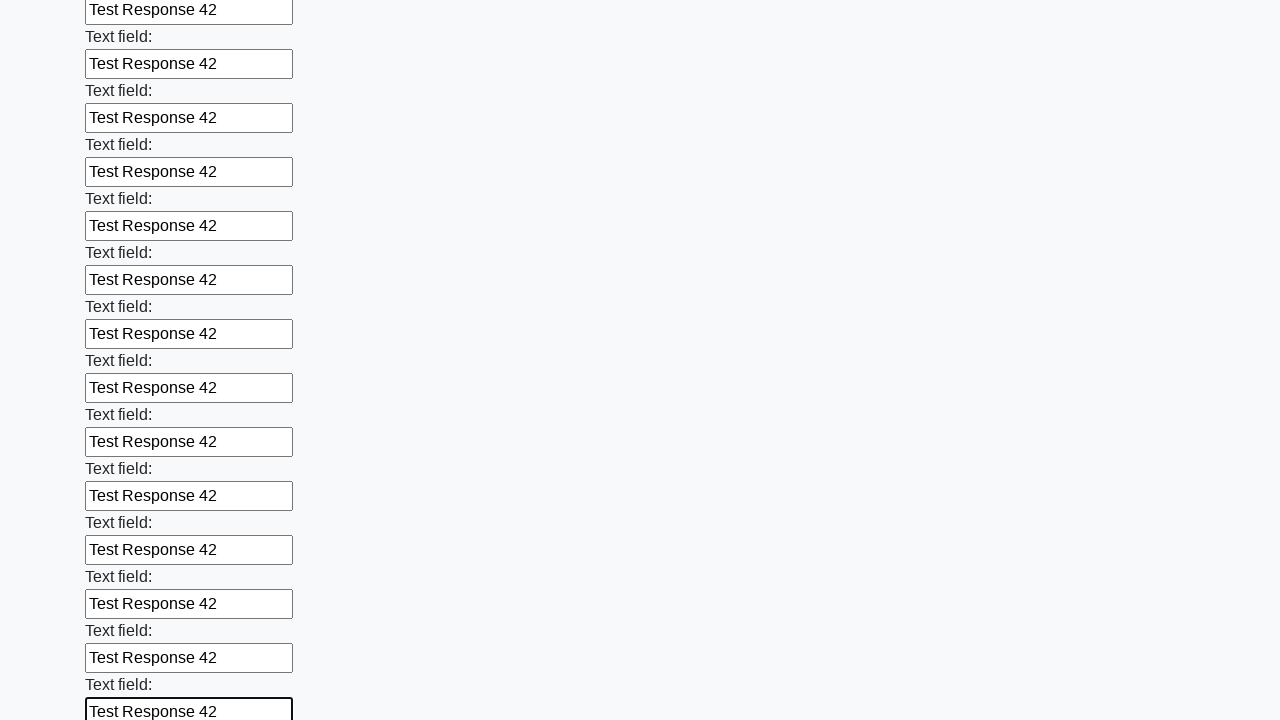

Filled text input field 59 of 100 with 'Test Response 42' on [type='text'] >> nth=58
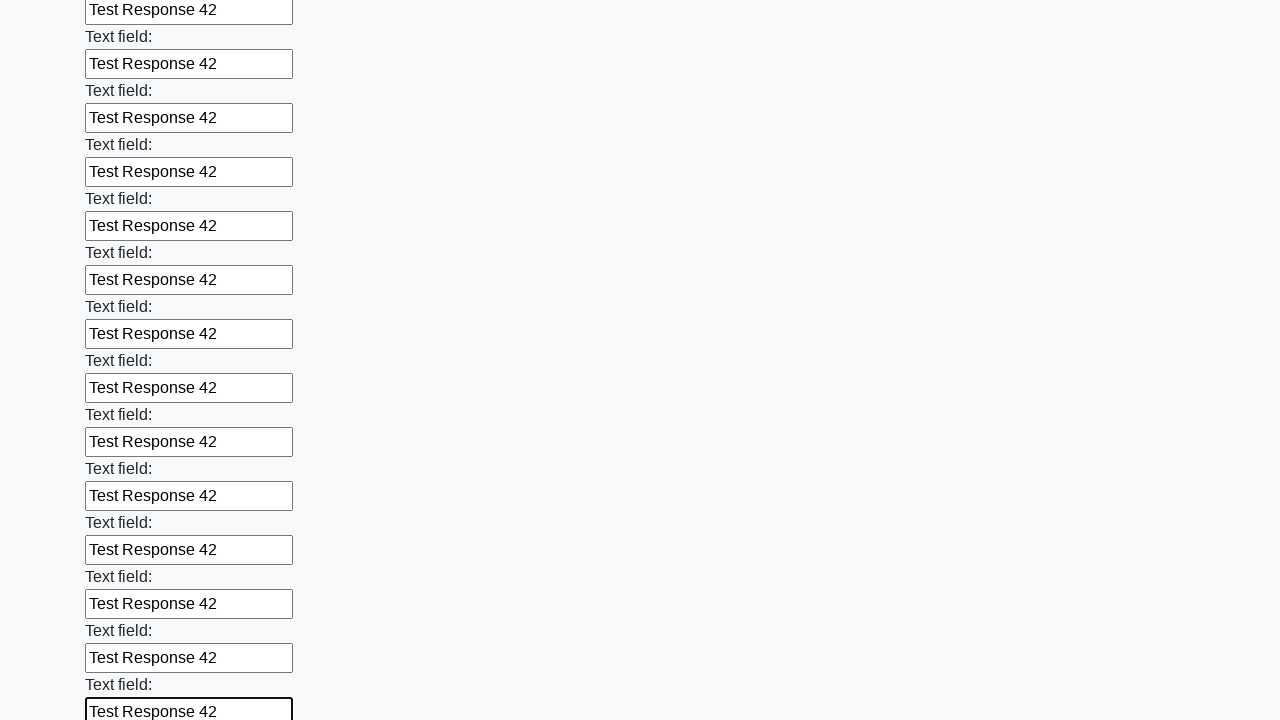

Filled text input field 60 of 100 with 'Test Response 42' on [type='text'] >> nth=59
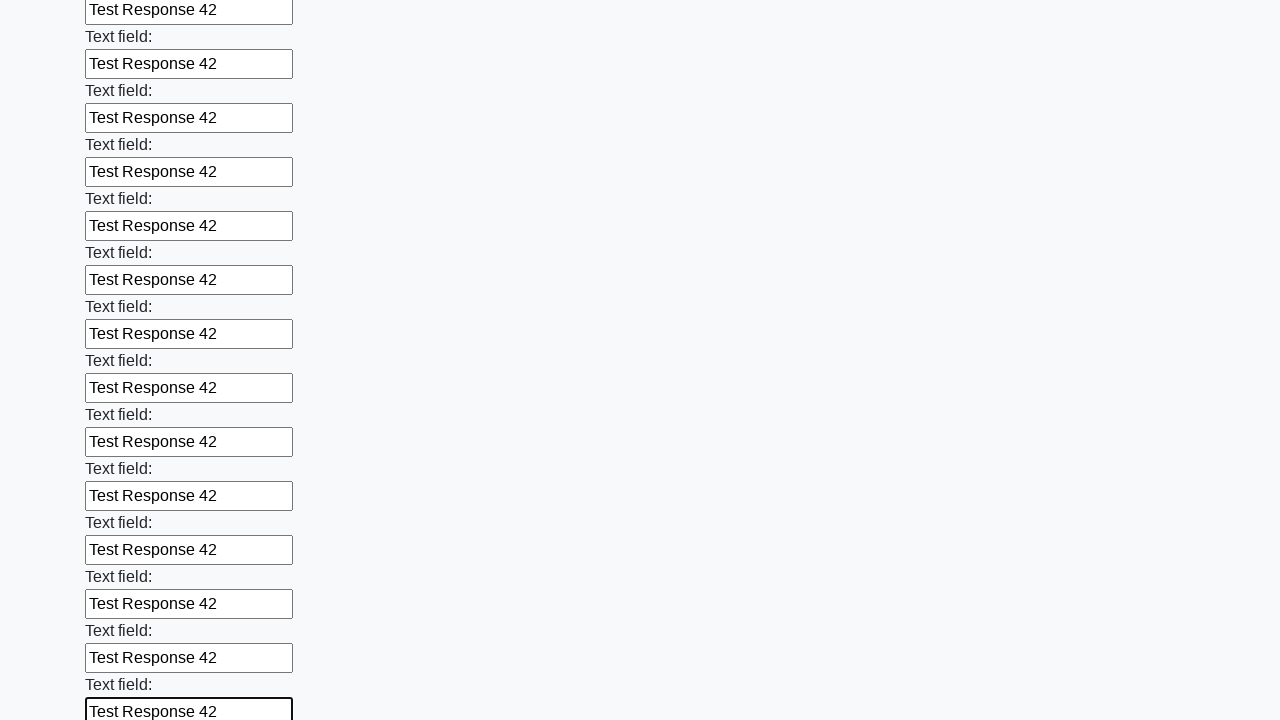

Filled text input field 61 of 100 with 'Test Response 42' on [type='text'] >> nth=60
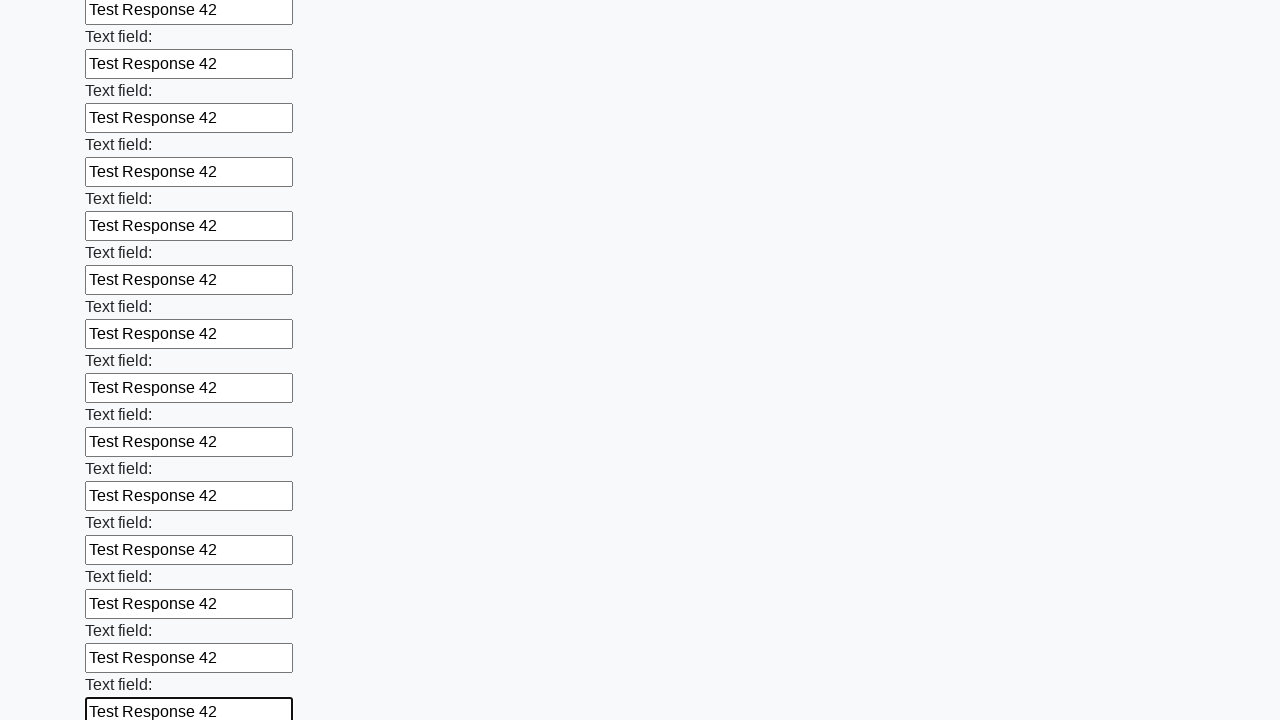

Filled text input field 62 of 100 with 'Test Response 42' on [type='text'] >> nth=61
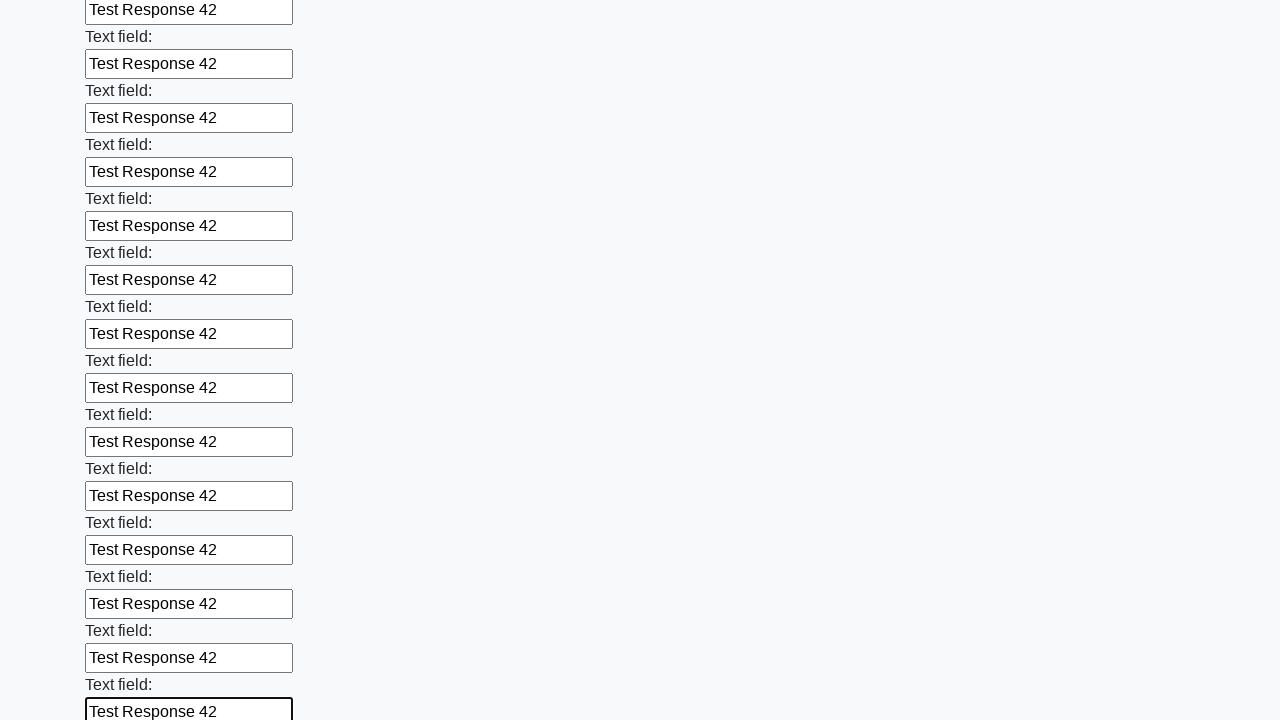

Filled text input field 63 of 100 with 'Test Response 42' on [type='text'] >> nth=62
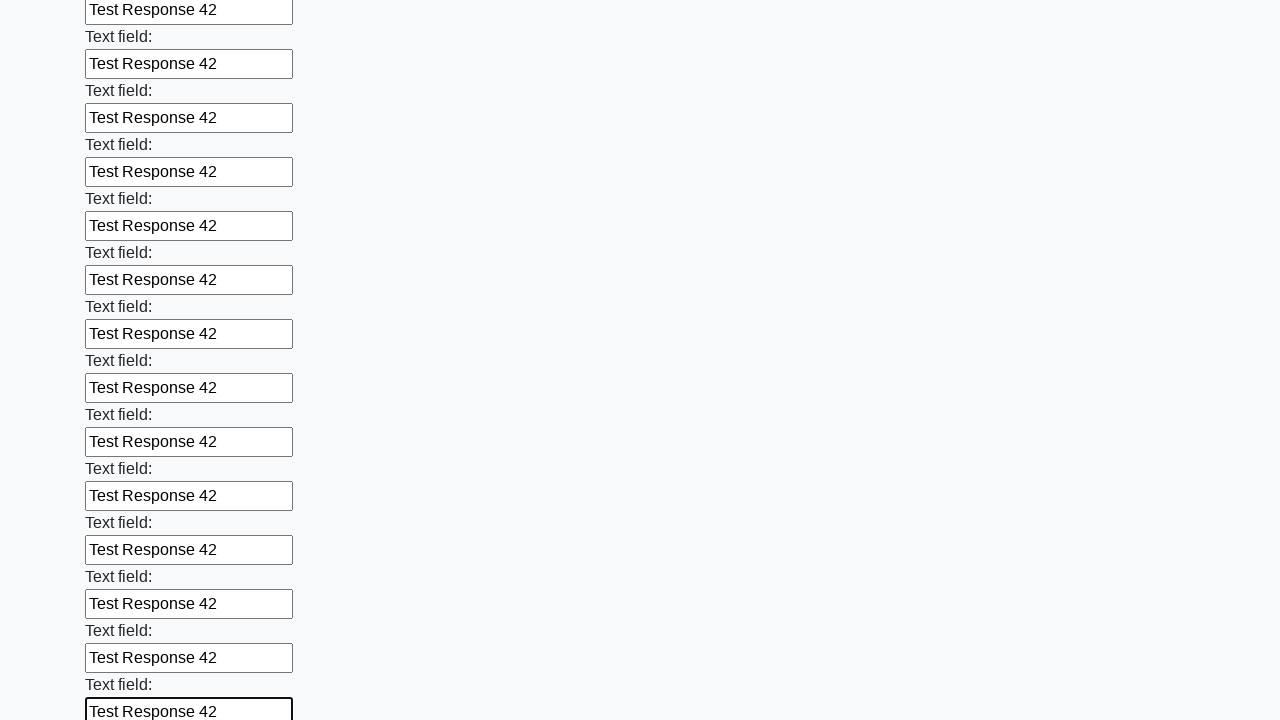

Filled text input field 64 of 100 with 'Test Response 42' on [type='text'] >> nth=63
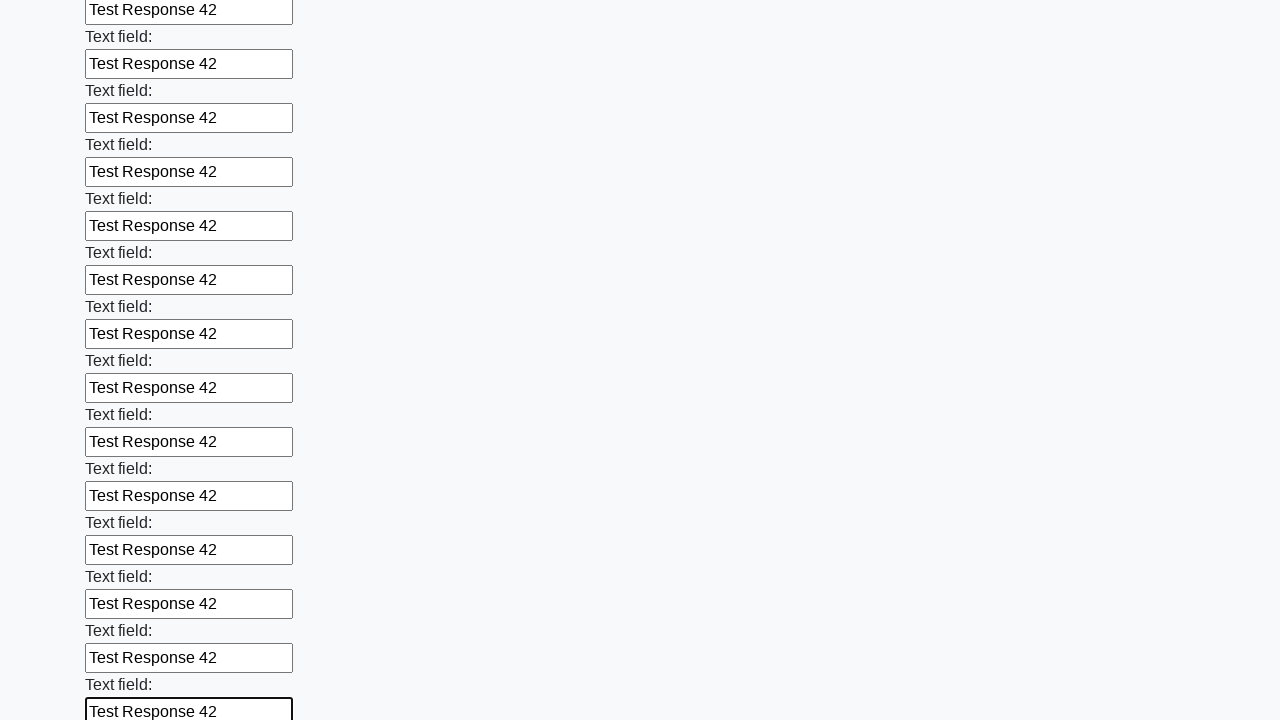

Filled text input field 65 of 100 with 'Test Response 42' on [type='text'] >> nth=64
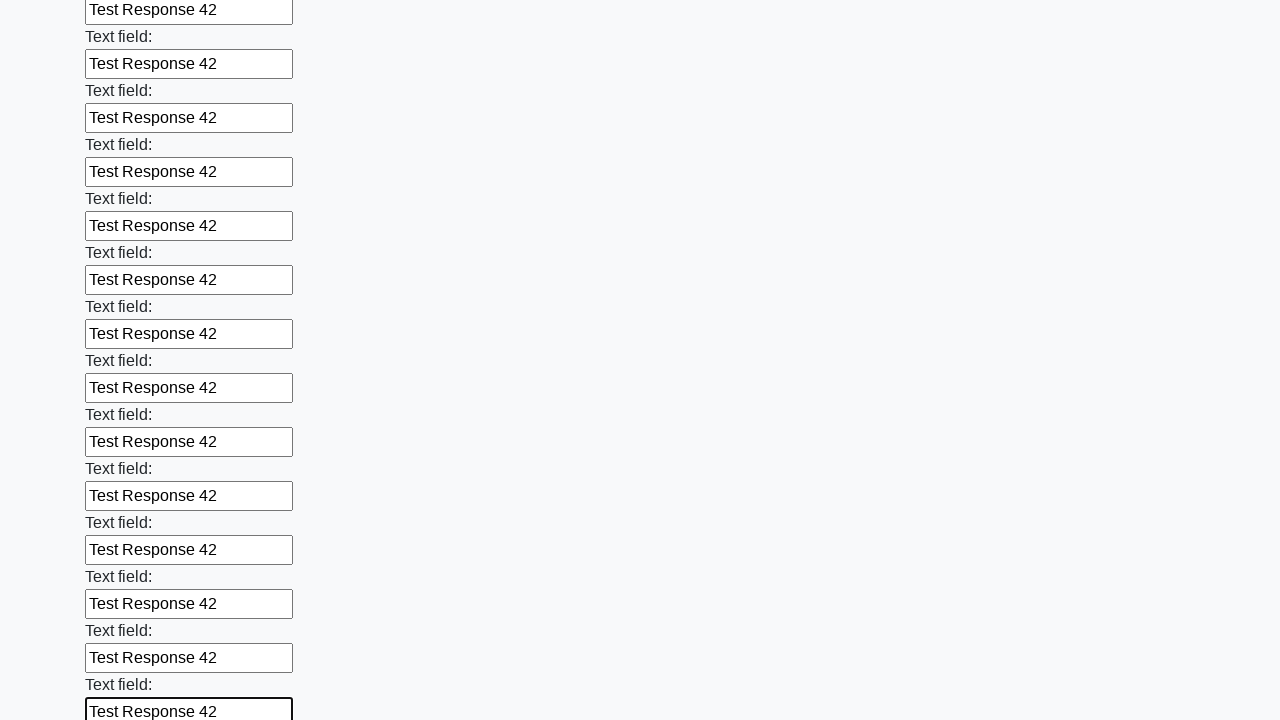

Filled text input field 66 of 100 with 'Test Response 42' on [type='text'] >> nth=65
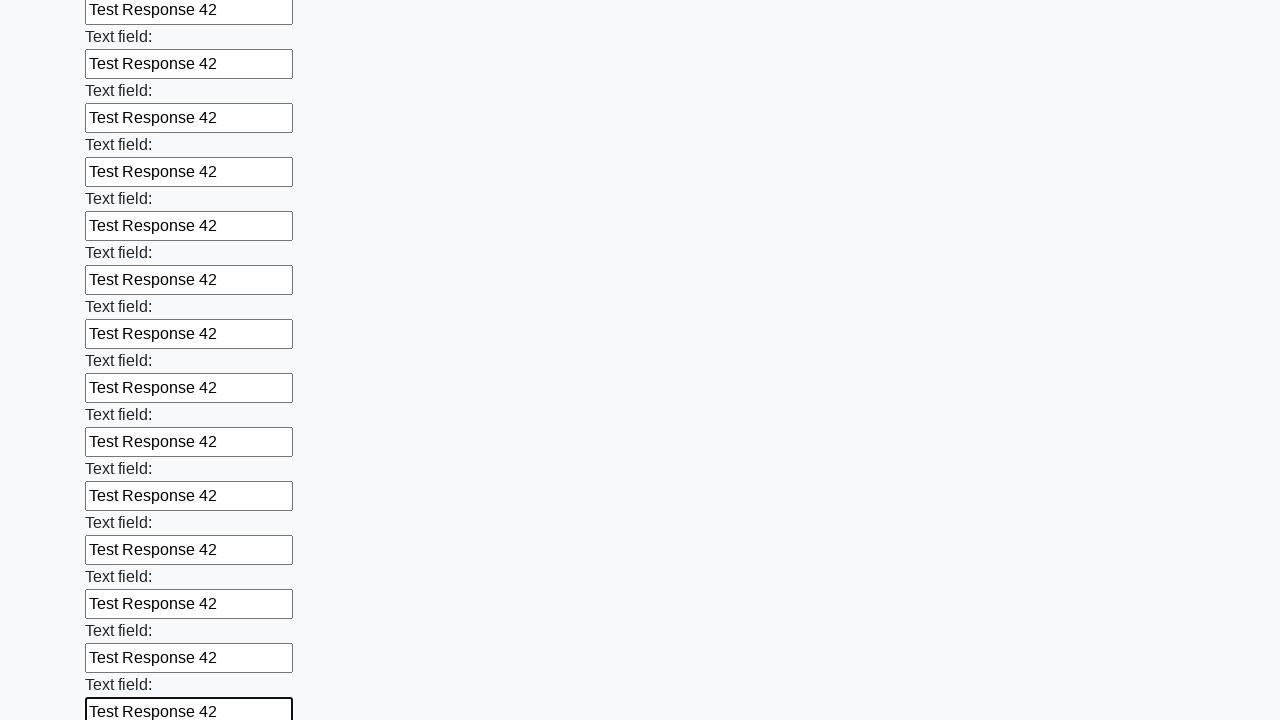

Filled text input field 67 of 100 with 'Test Response 42' on [type='text'] >> nth=66
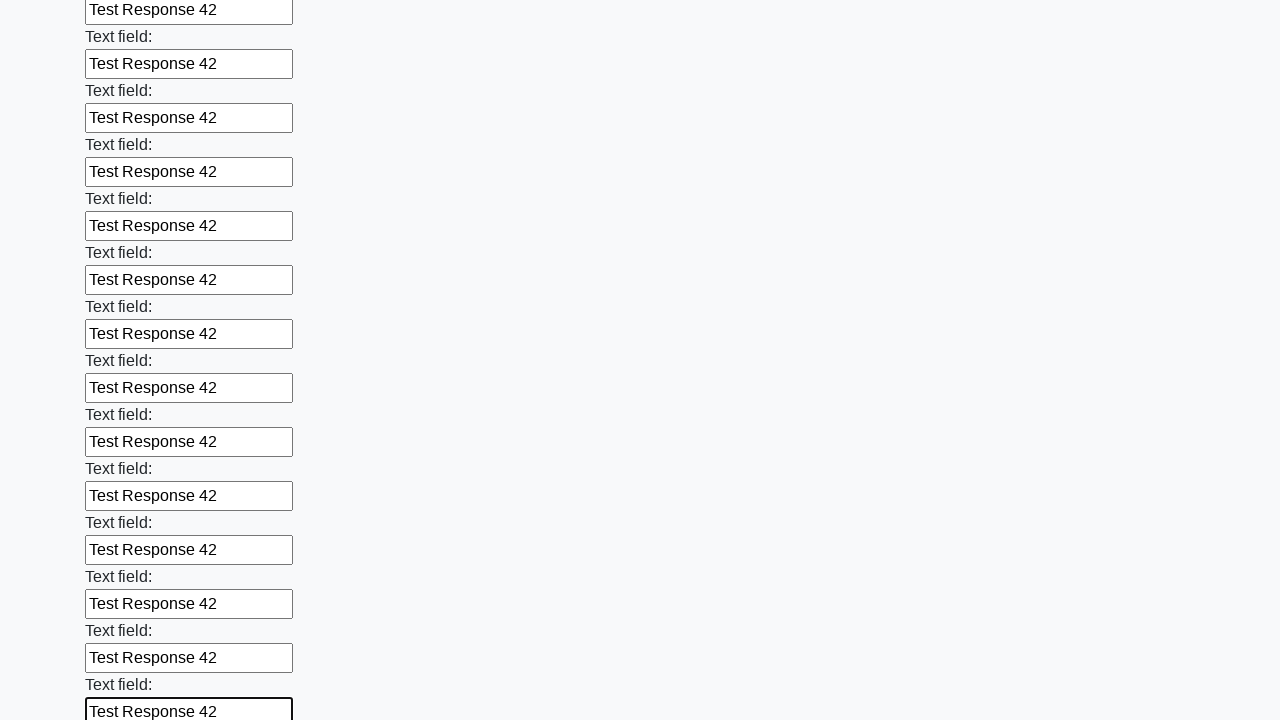

Filled text input field 68 of 100 with 'Test Response 42' on [type='text'] >> nth=67
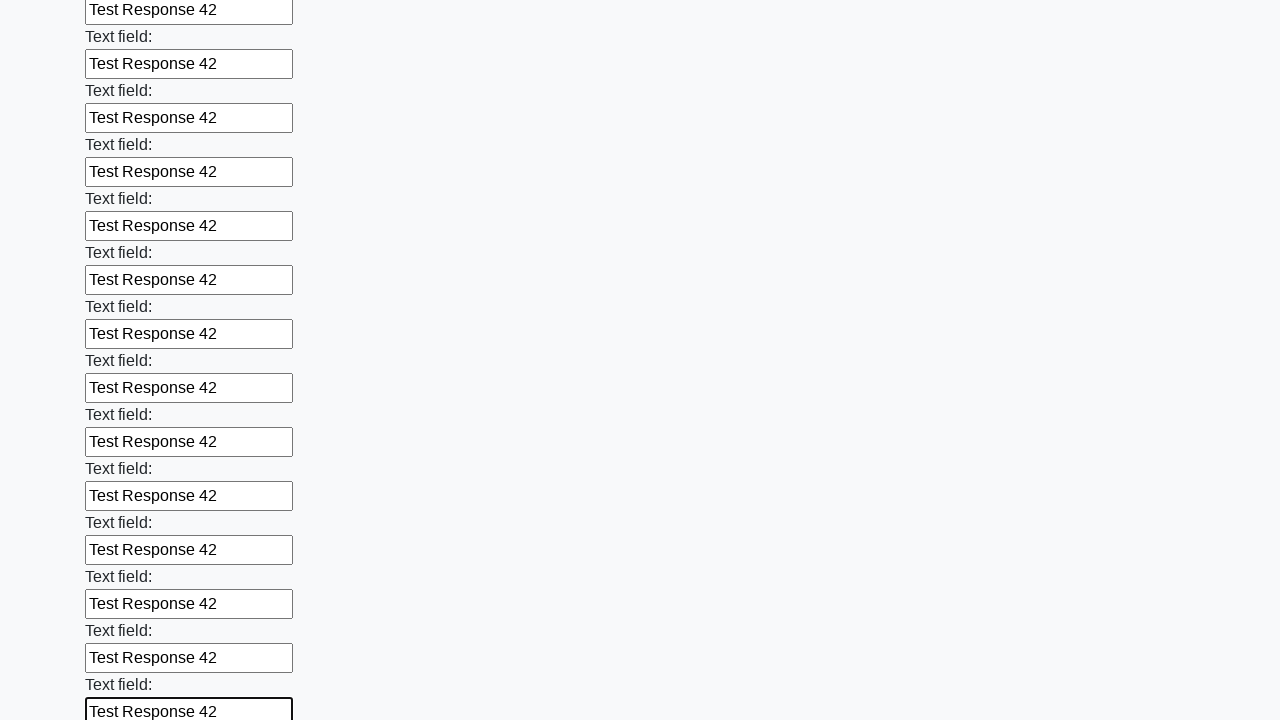

Filled text input field 69 of 100 with 'Test Response 42' on [type='text'] >> nth=68
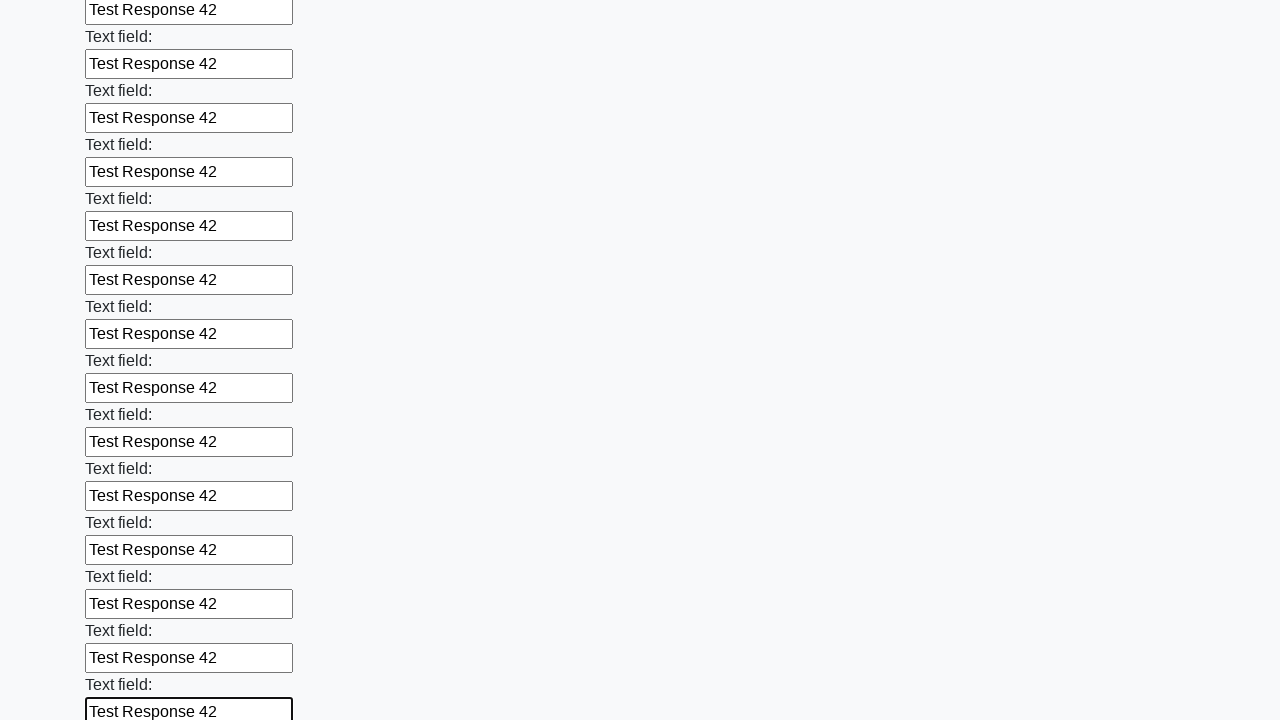

Filled text input field 70 of 100 with 'Test Response 42' on [type='text'] >> nth=69
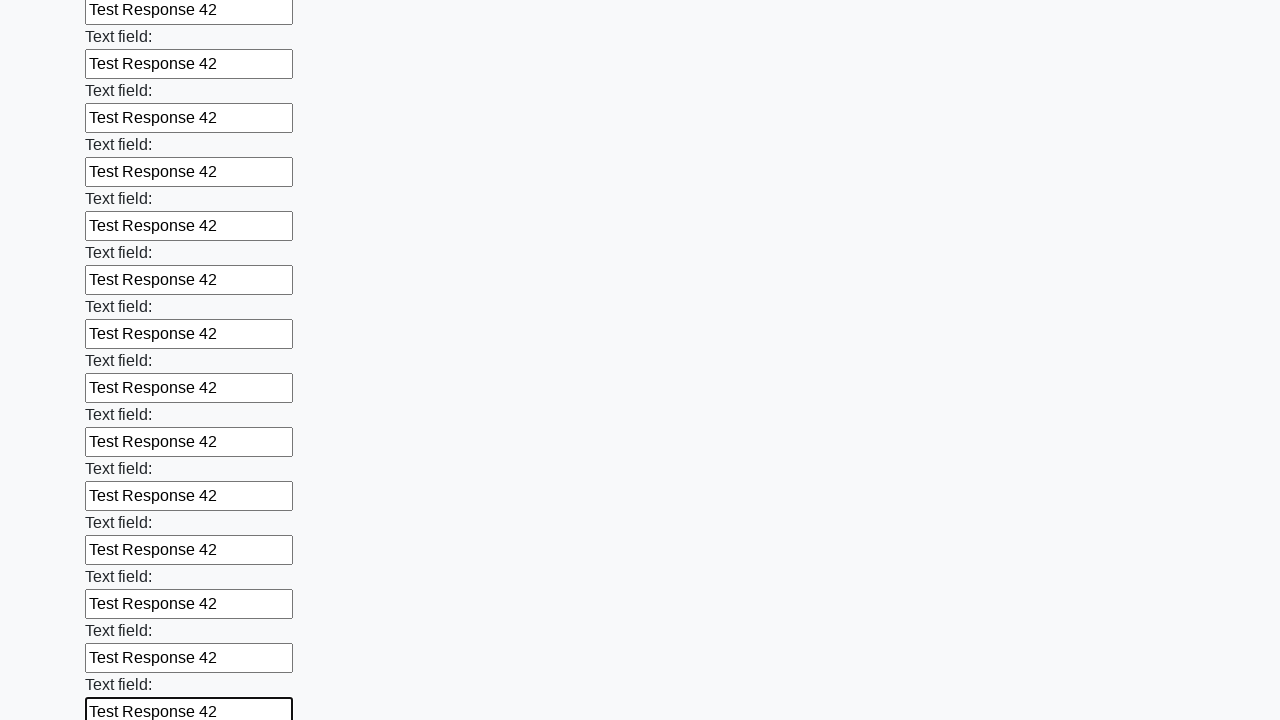

Filled text input field 71 of 100 with 'Test Response 42' on [type='text'] >> nth=70
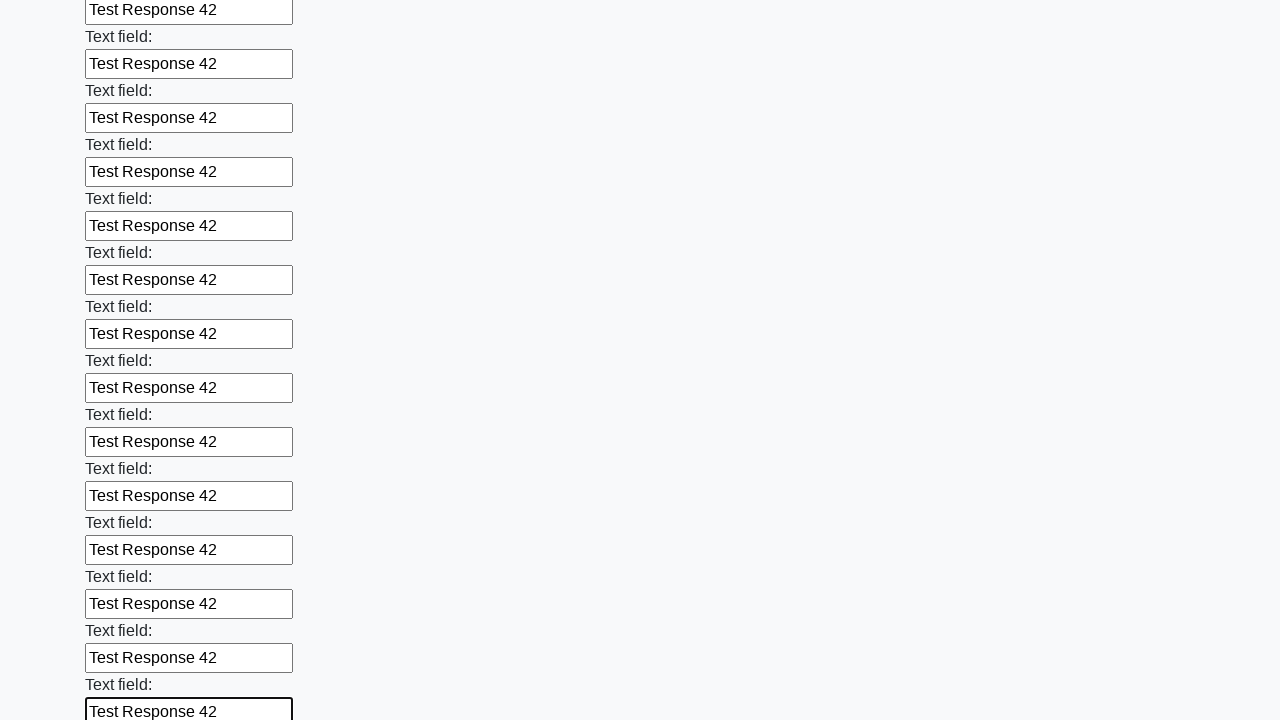

Filled text input field 72 of 100 with 'Test Response 42' on [type='text'] >> nth=71
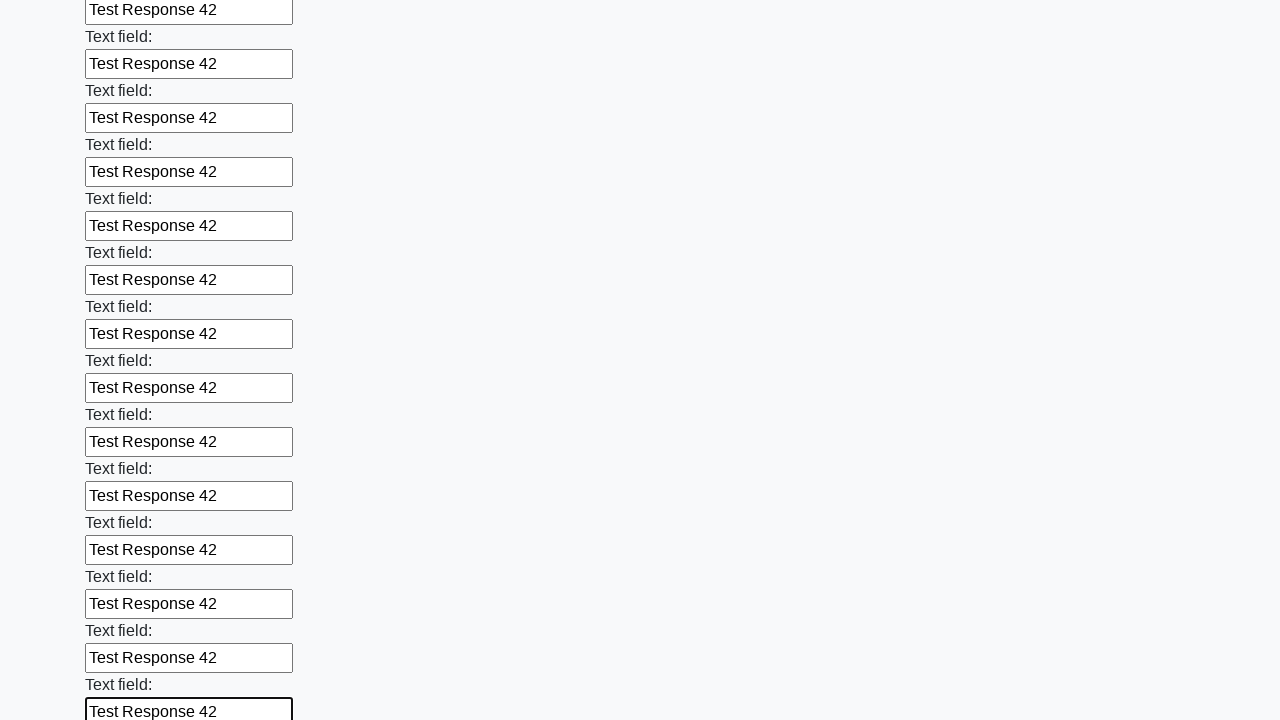

Filled text input field 73 of 100 with 'Test Response 42' on [type='text'] >> nth=72
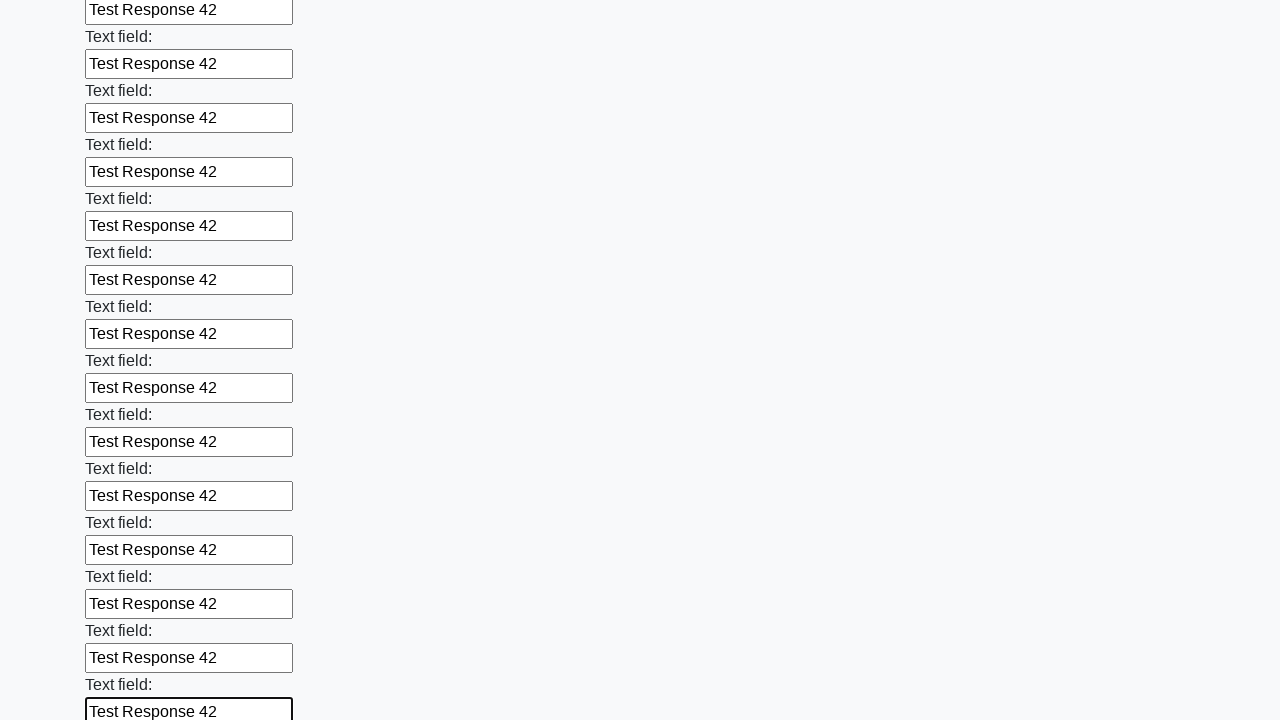

Filled text input field 74 of 100 with 'Test Response 42' on [type='text'] >> nth=73
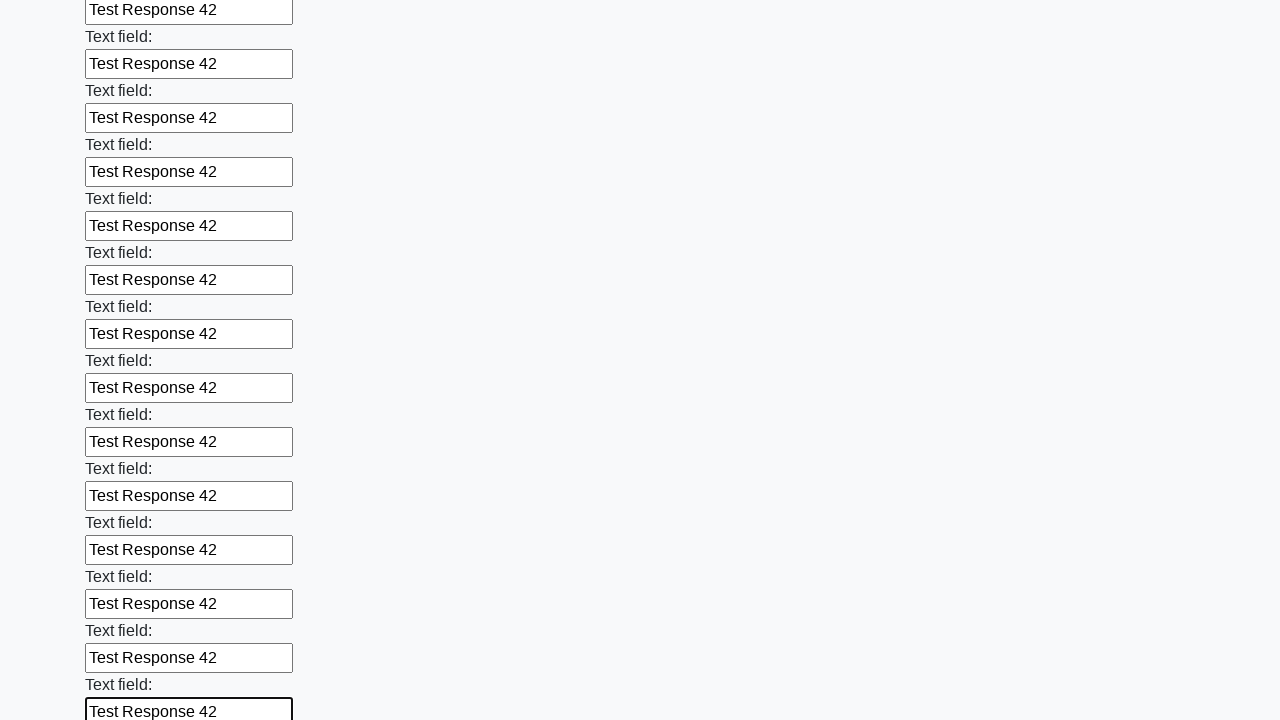

Filled text input field 75 of 100 with 'Test Response 42' on [type='text'] >> nth=74
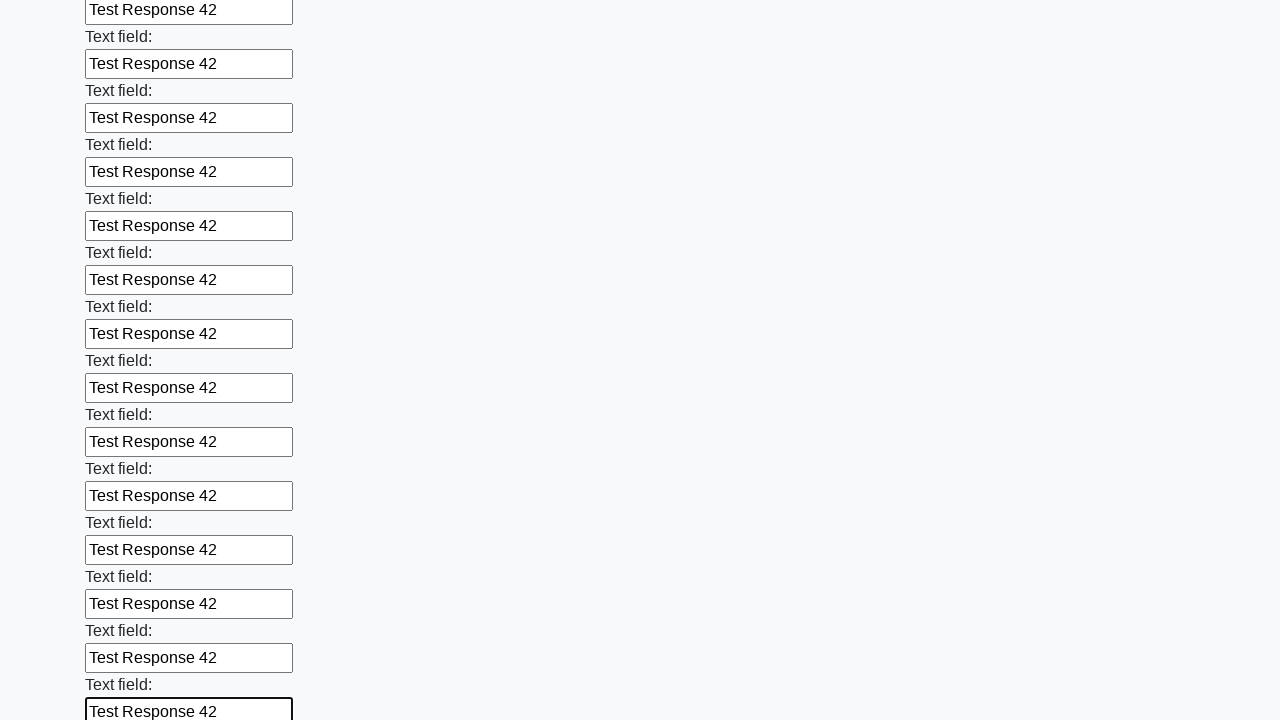

Filled text input field 76 of 100 with 'Test Response 42' on [type='text'] >> nth=75
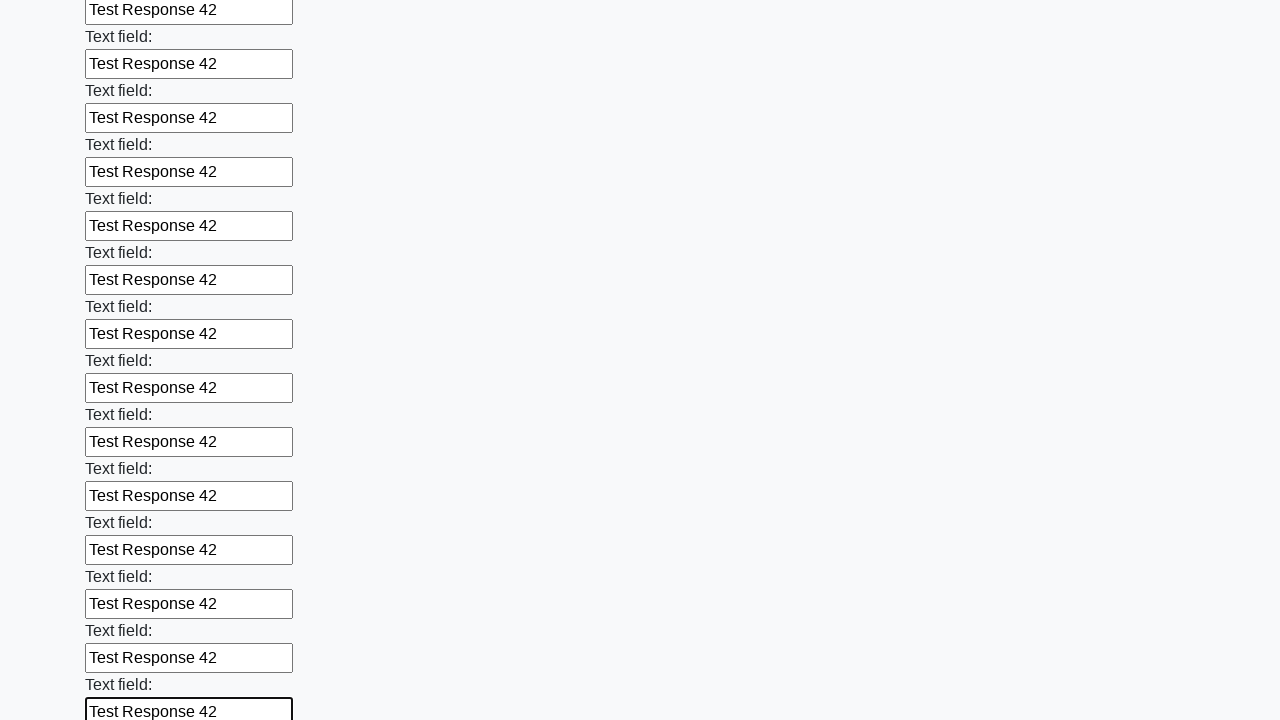

Filled text input field 77 of 100 with 'Test Response 42' on [type='text'] >> nth=76
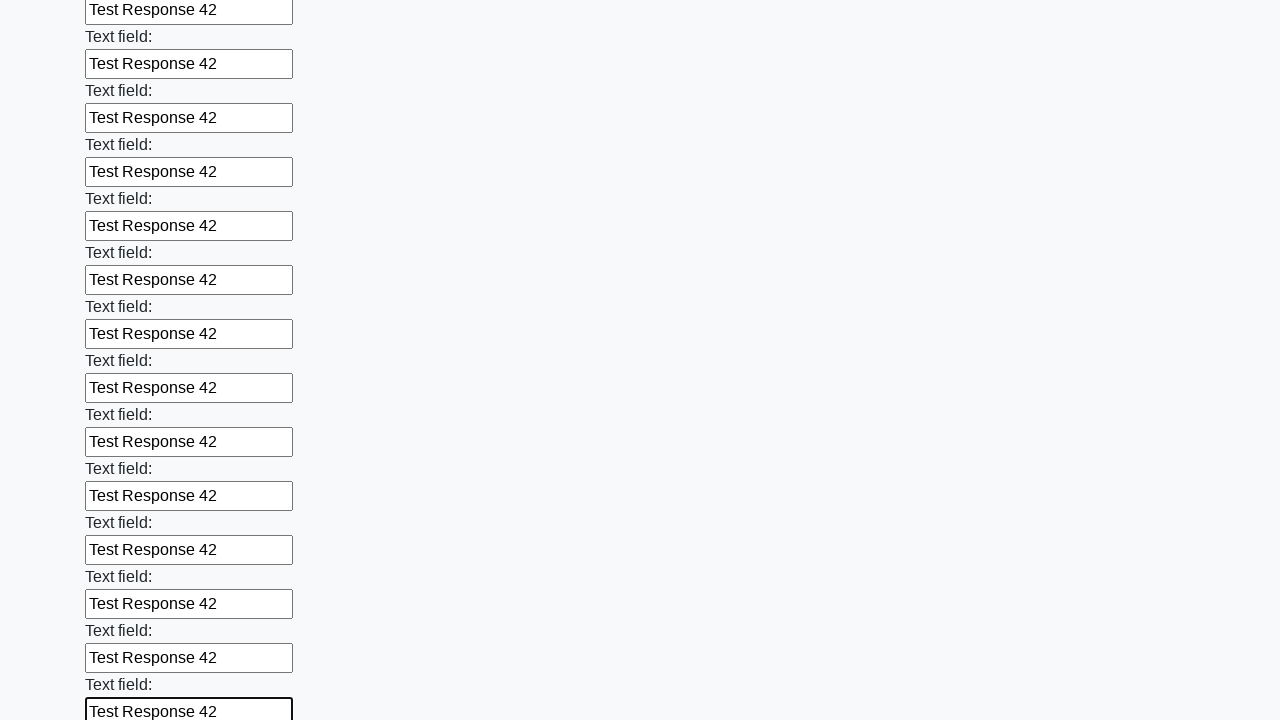

Filled text input field 78 of 100 with 'Test Response 42' on [type='text'] >> nth=77
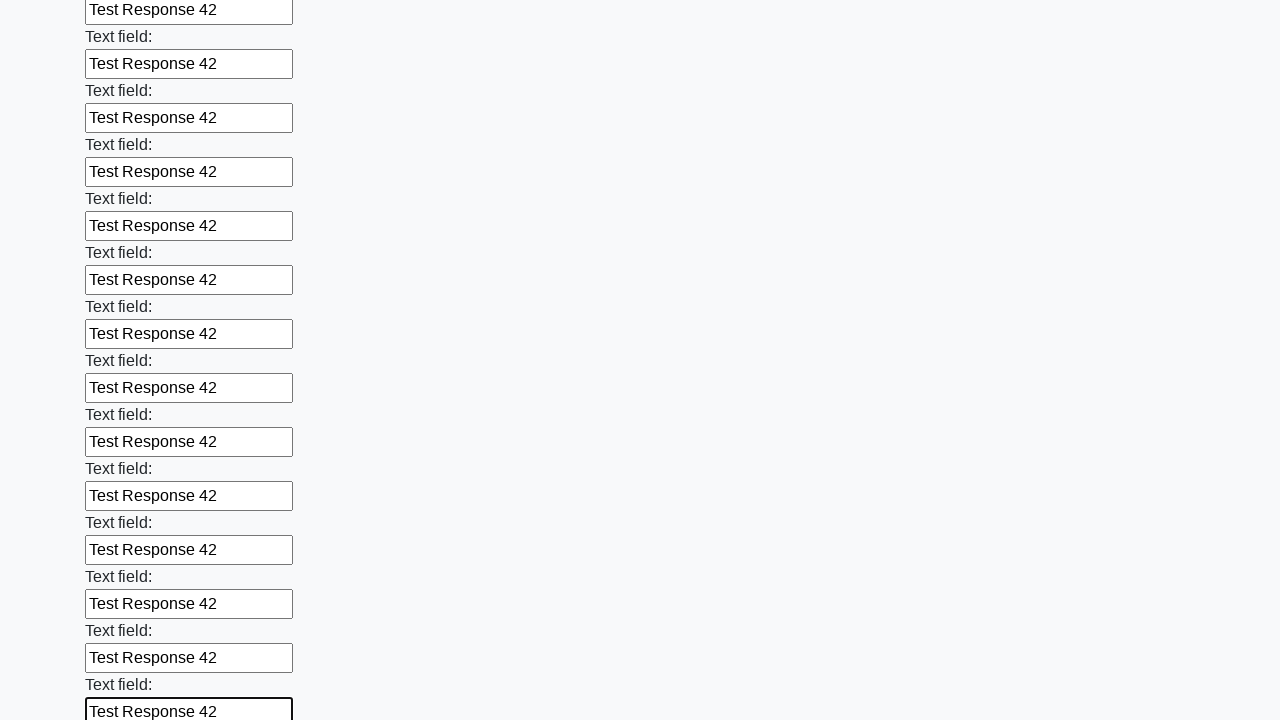

Filled text input field 79 of 100 with 'Test Response 42' on [type='text'] >> nth=78
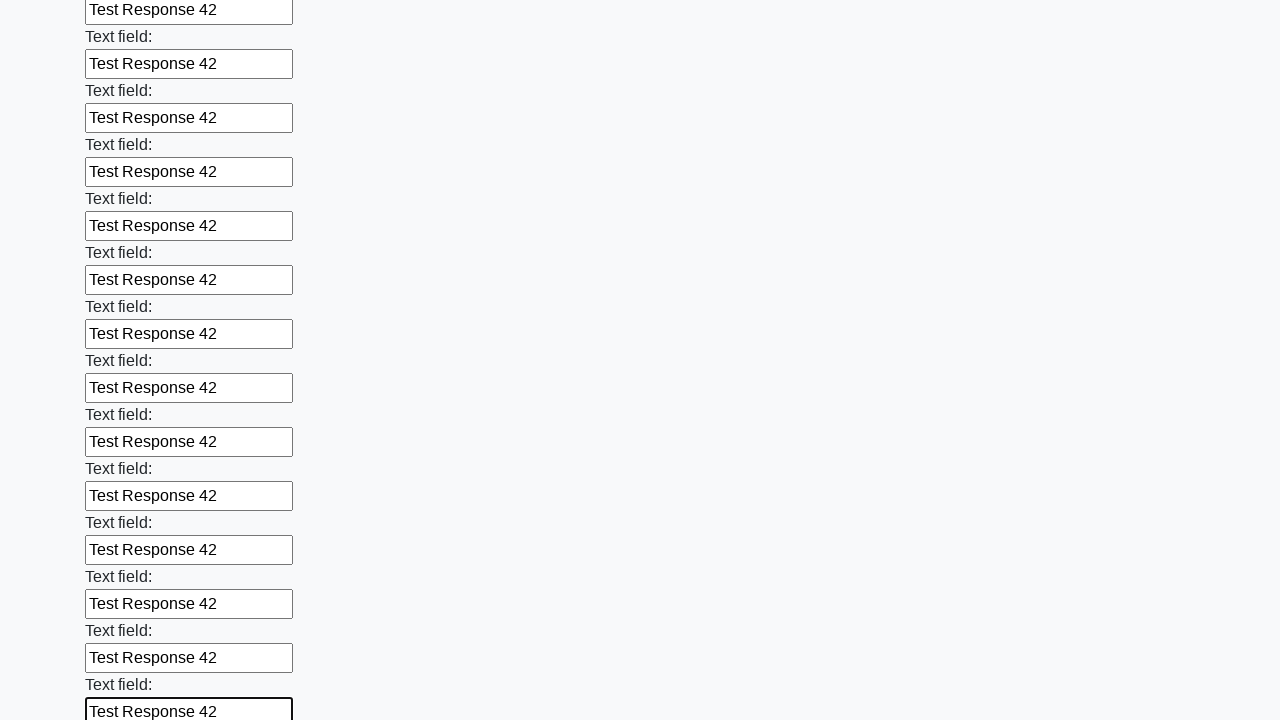

Filled text input field 80 of 100 with 'Test Response 42' on [type='text'] >> nth=79
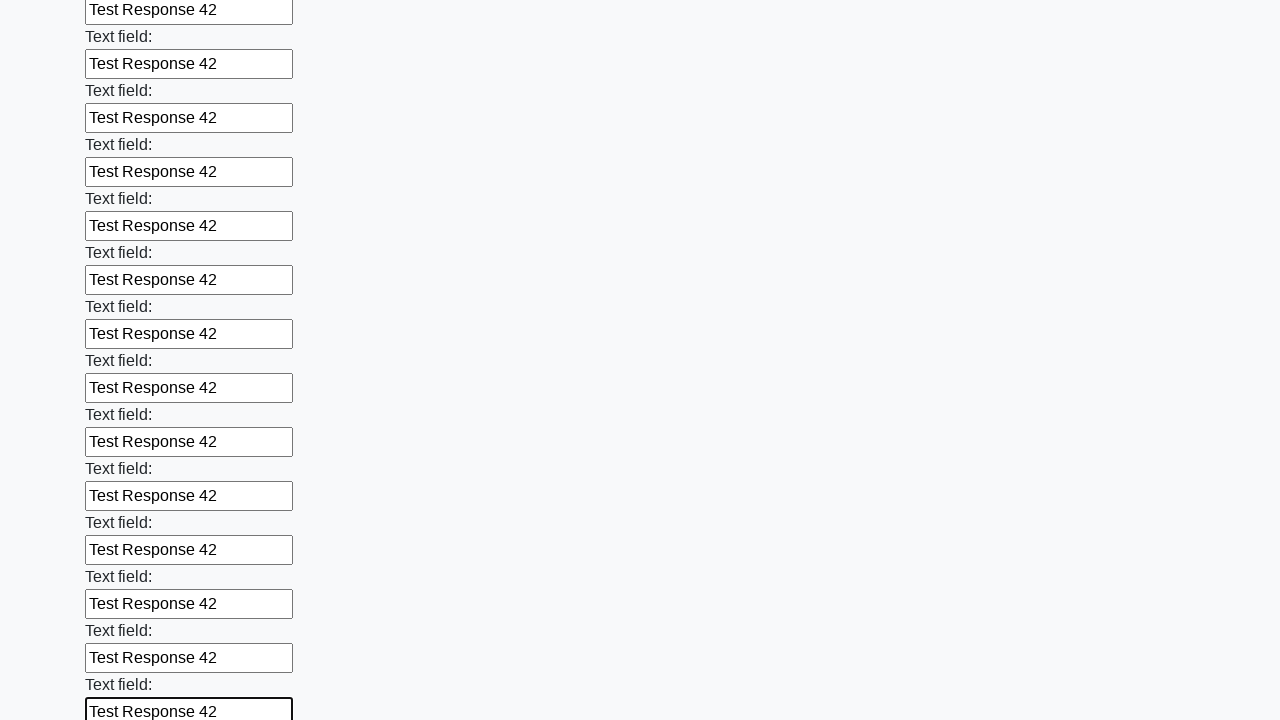

Filled text input field 81 of 100 with 'Test Response 42' on [type='text'] >> nth=80
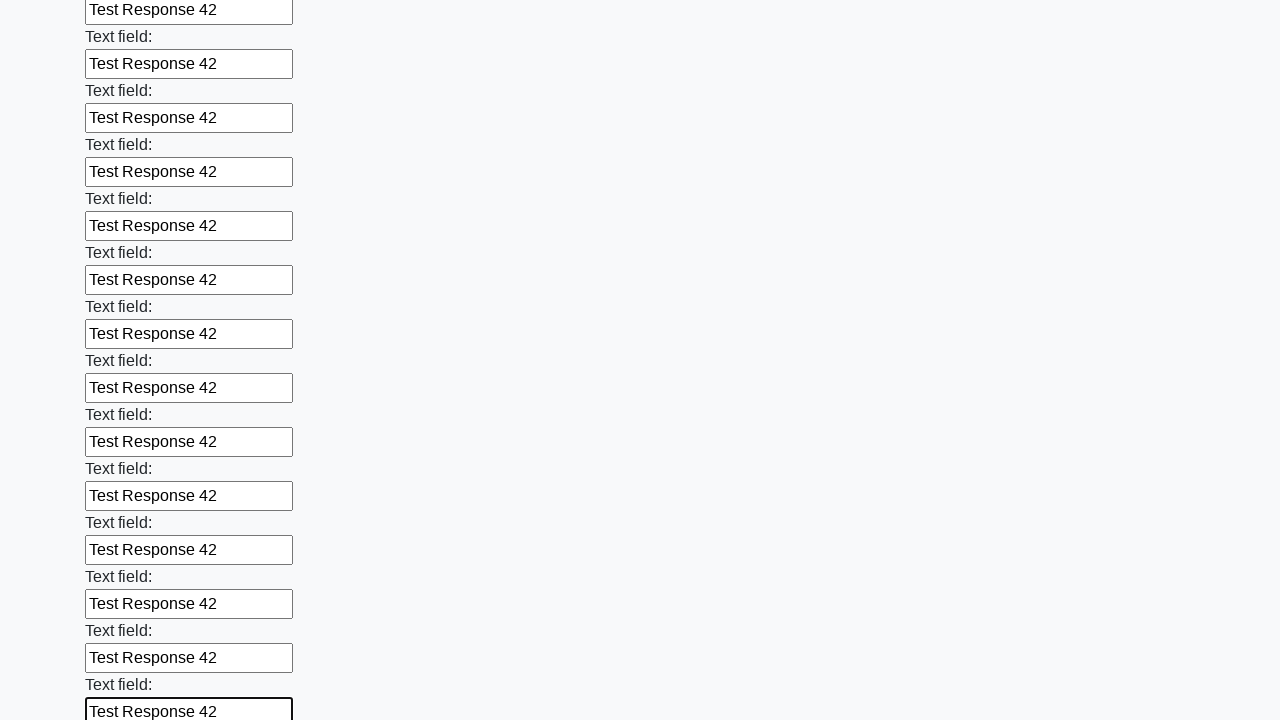

Filled text input field 82 of 100 with 'Test Response 42' on [type='text'] >> nth=81
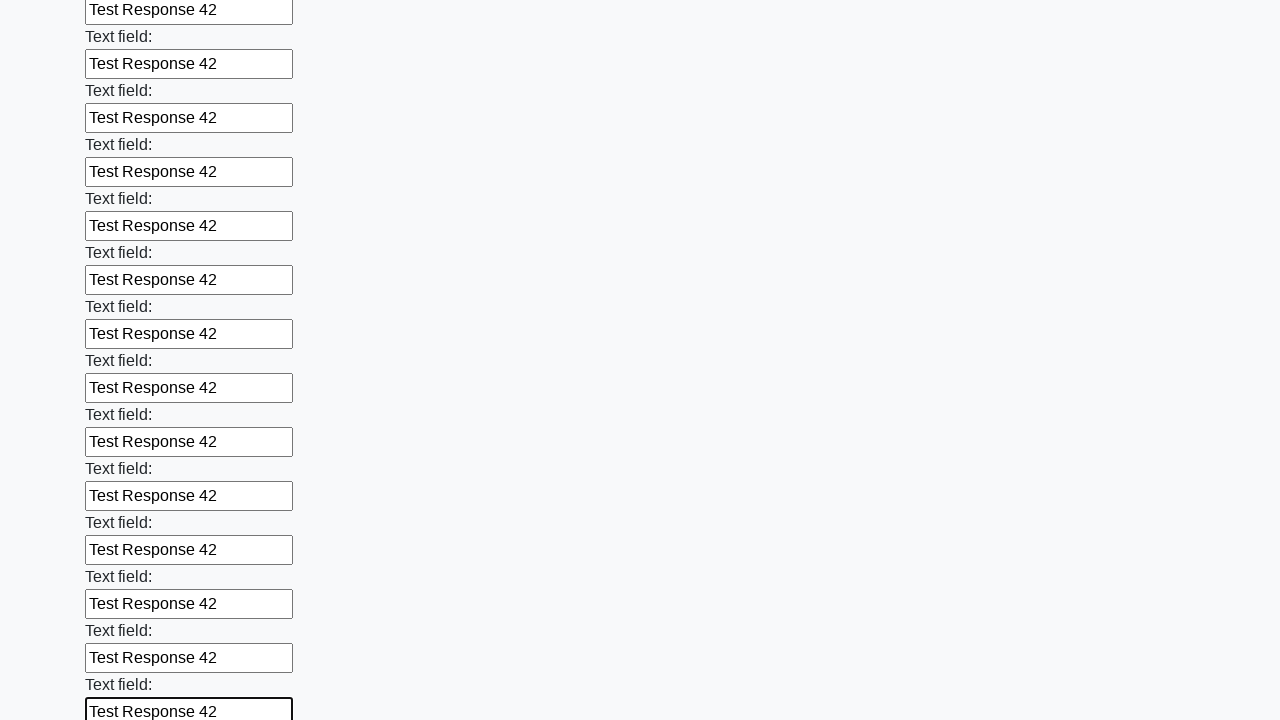

Filled text input field 83 of 100 with 'Test Response 42' on [type='text'] >> nth=82
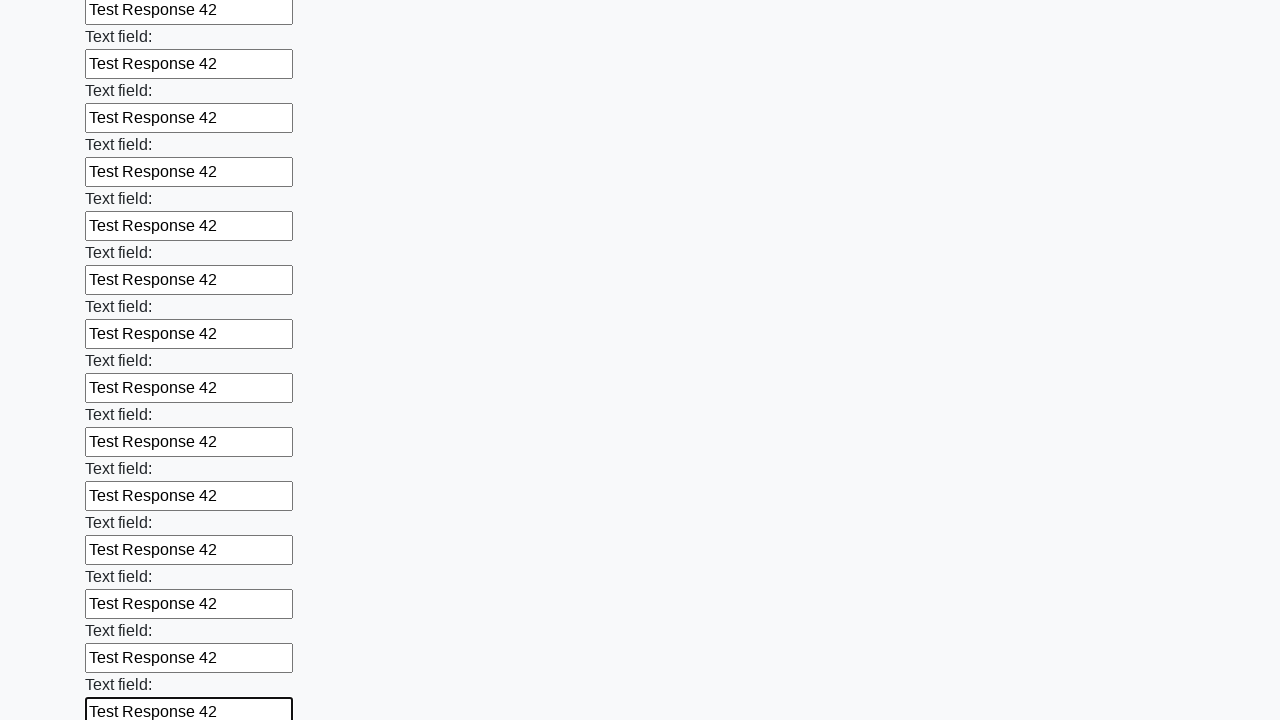

Filled text input field 84 of 100 with 'Test Response 42' on [type='text'] >> nth=83
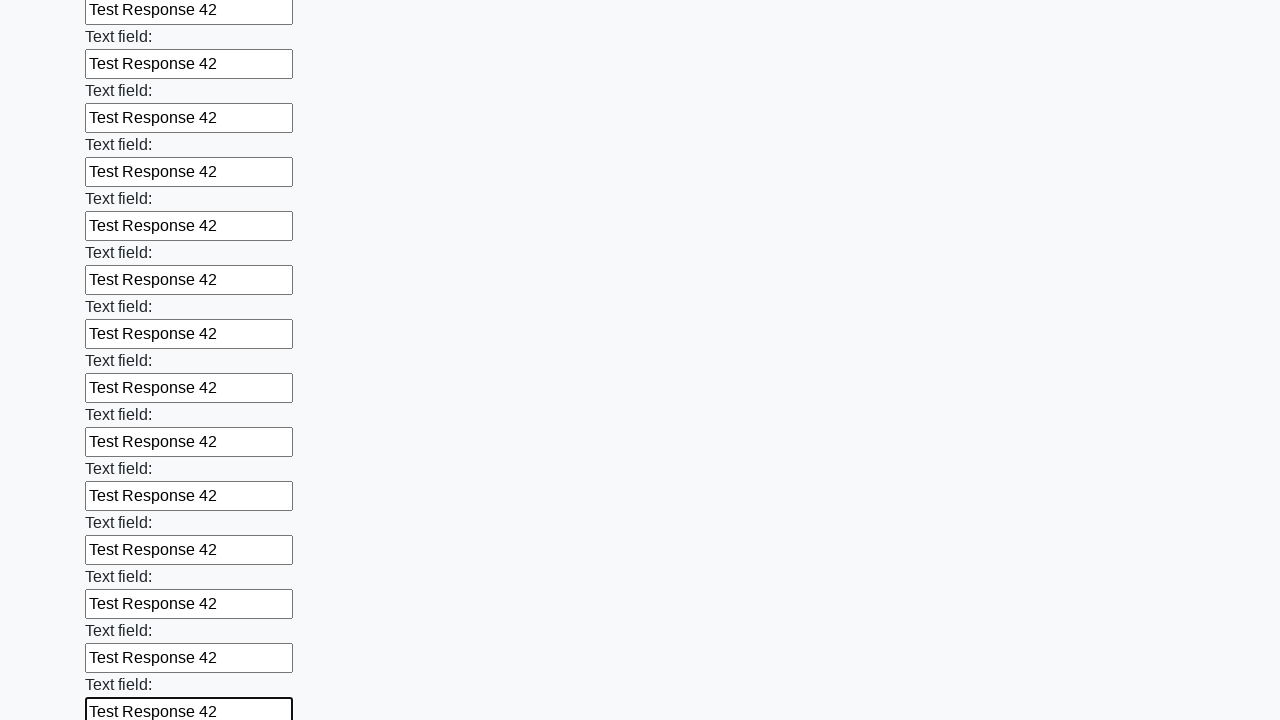

Filled text input field 85 of 100 with 'Test Response 42' on [type='text'] >> nth=84
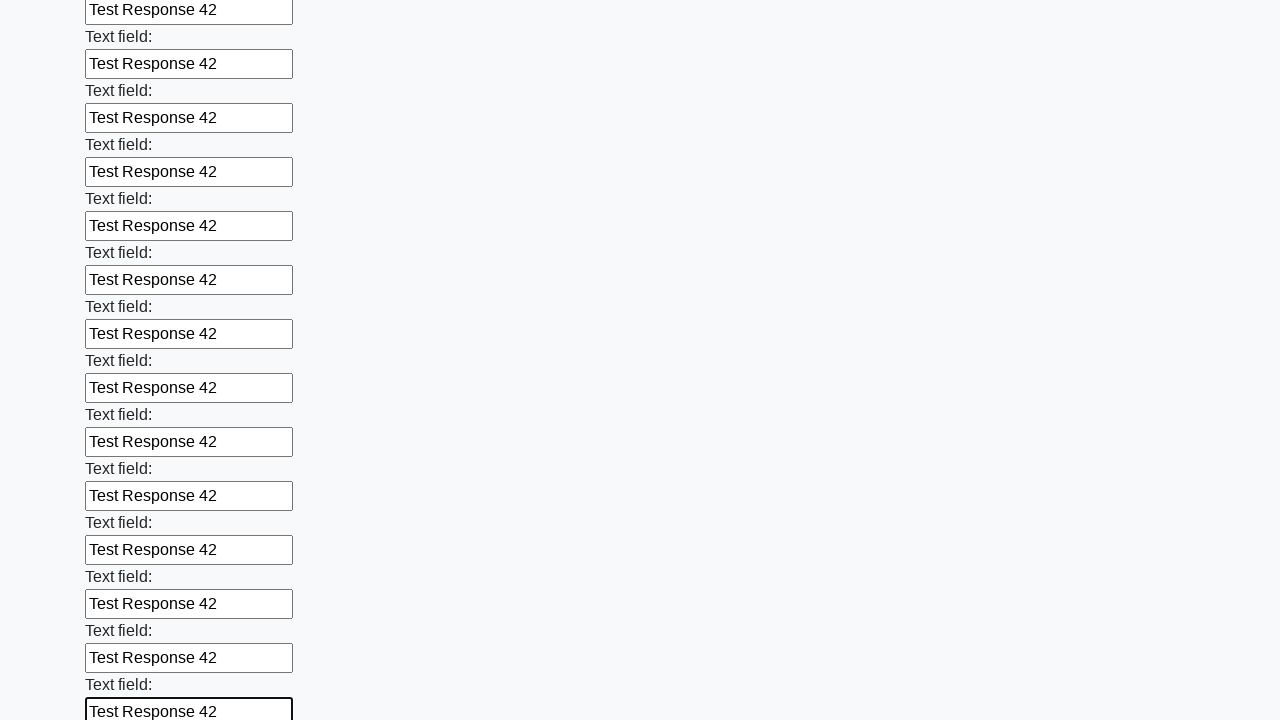

Filled text input field 86 of 100 with 'Test Response 42' on [type='text'] >> nth=85
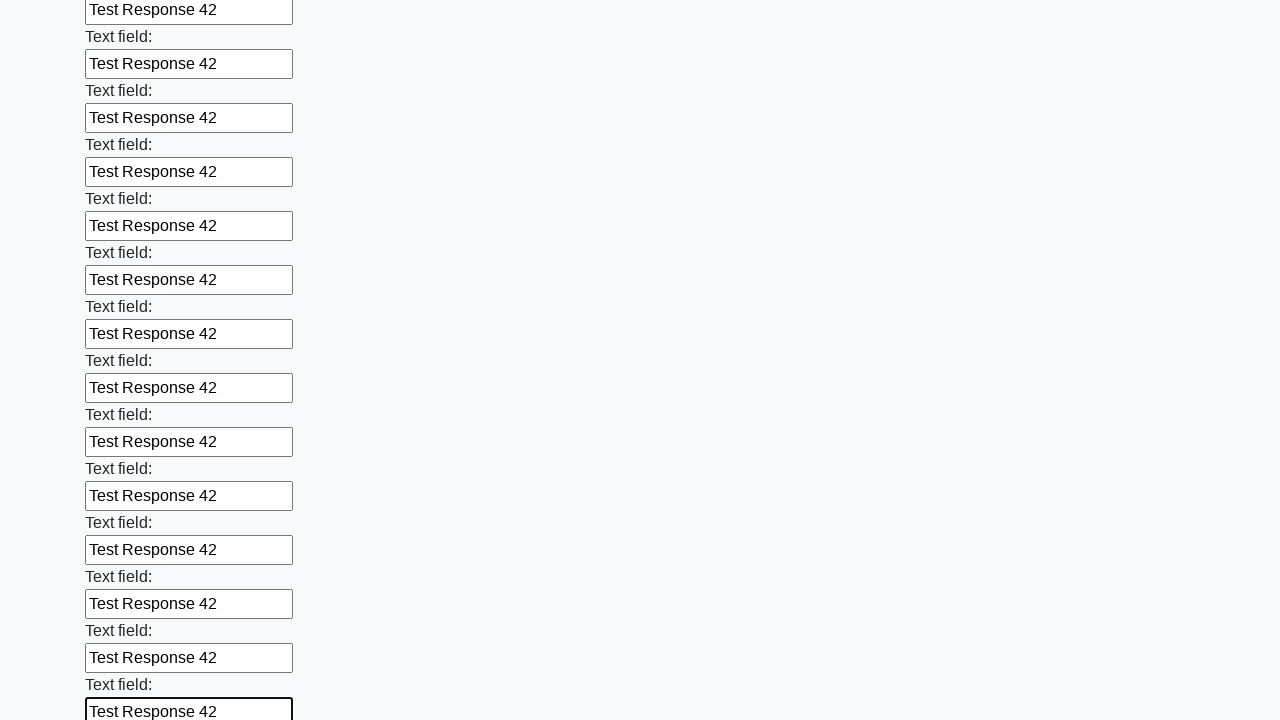

Filled text input field 87 of 100 with 'Test Response 42' on [type='text'] >> nth=86
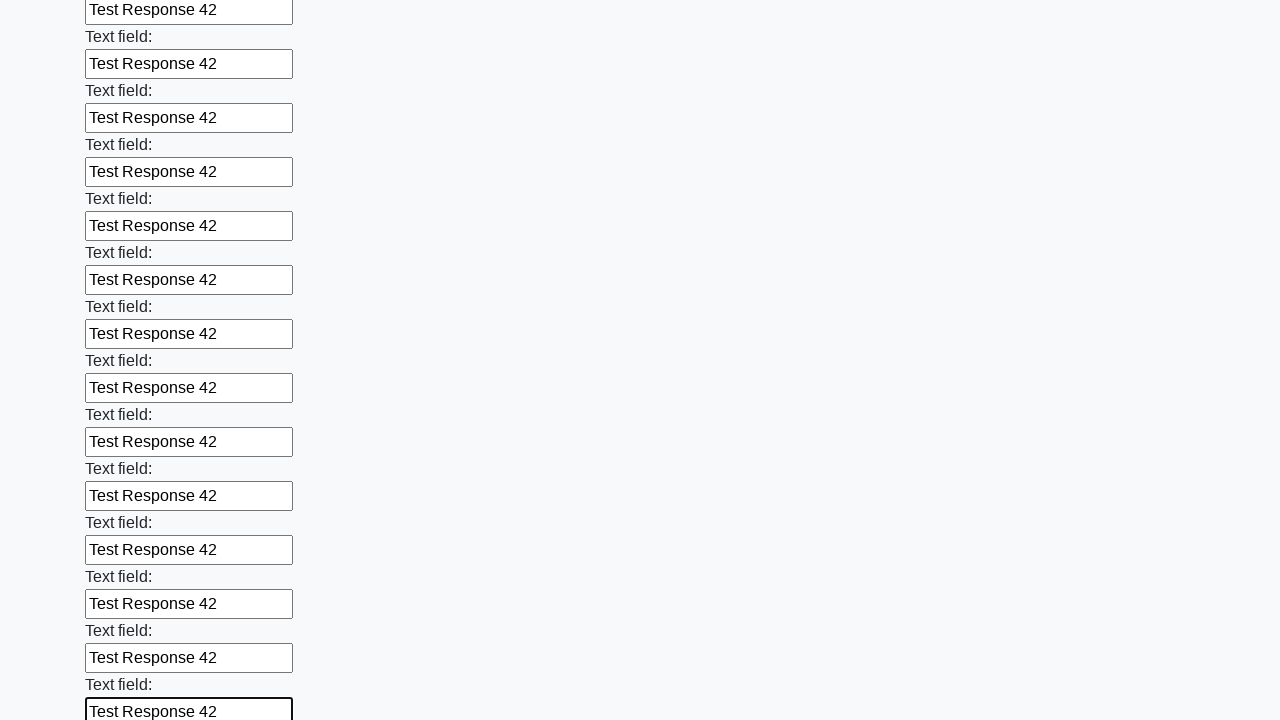

Filled text input field 88 of 100 with 'Test Response 42' on [type='text'] >> nth=87
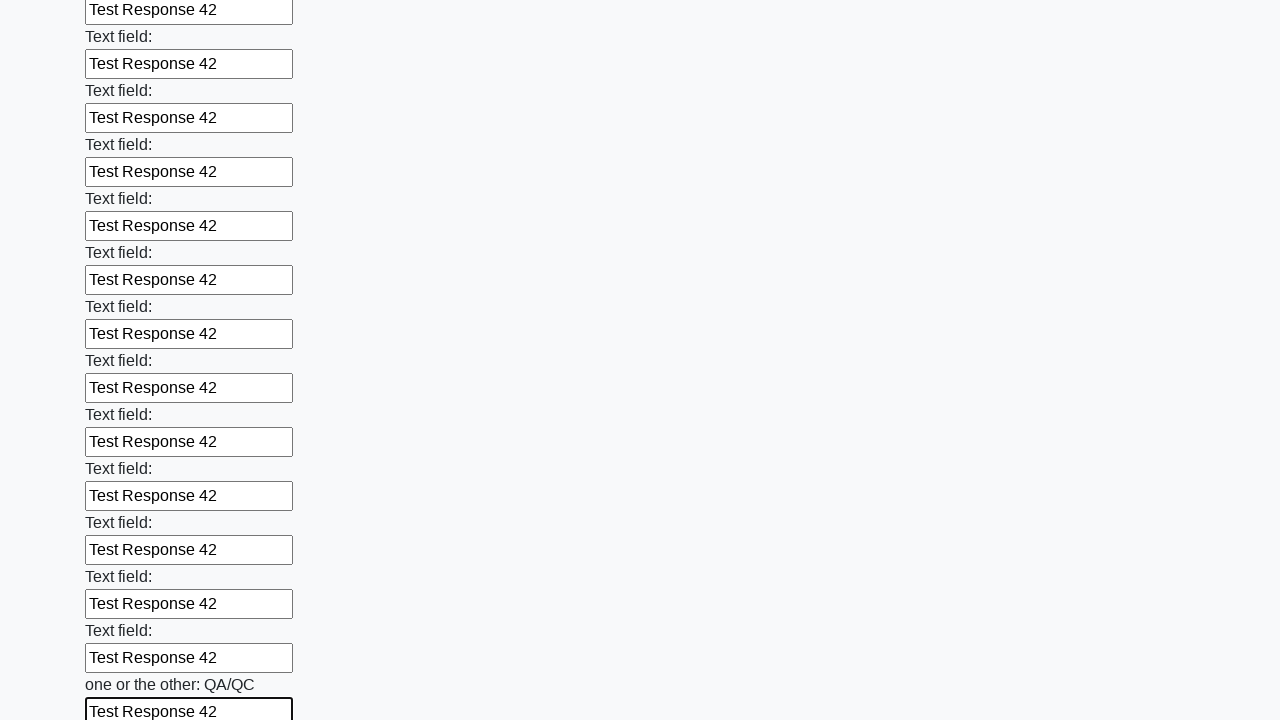

Filled text input field 89 of 100 with 'Test Response 42' on [type='text'] >> nth=88
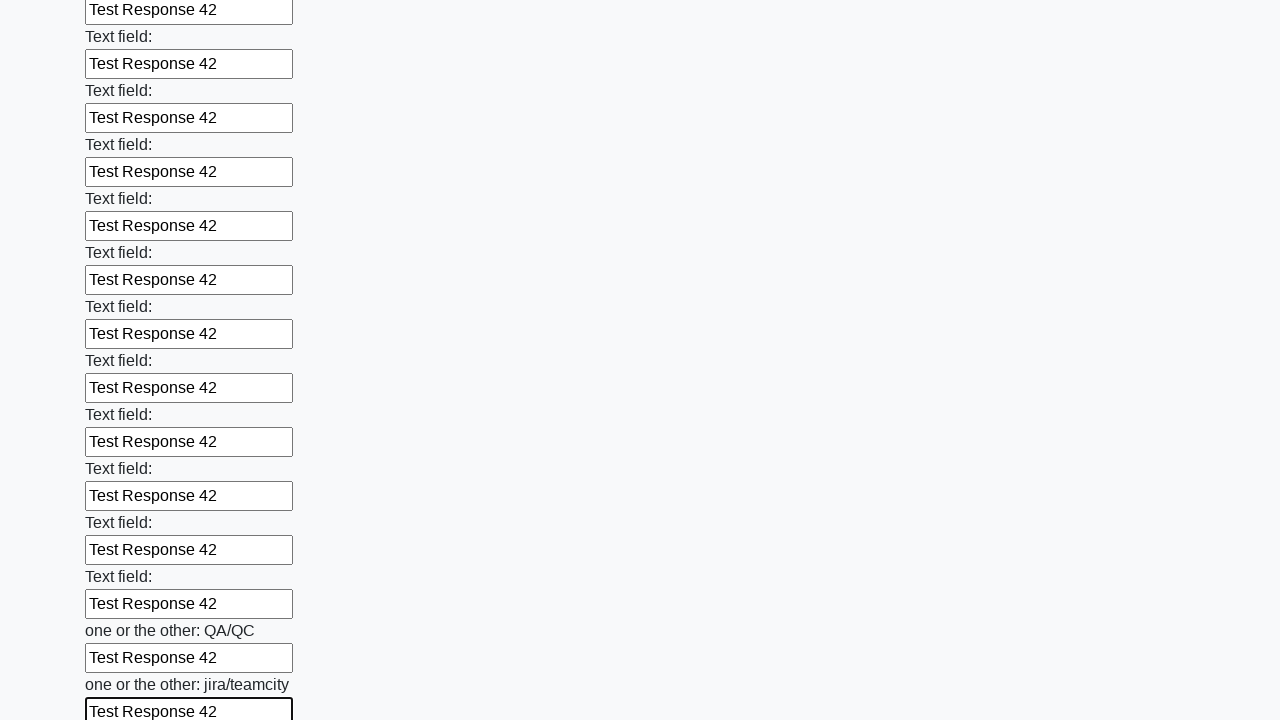

Filled text input field 90 of 100 with 'Test Response 42' on [type='text'] >> nth=89
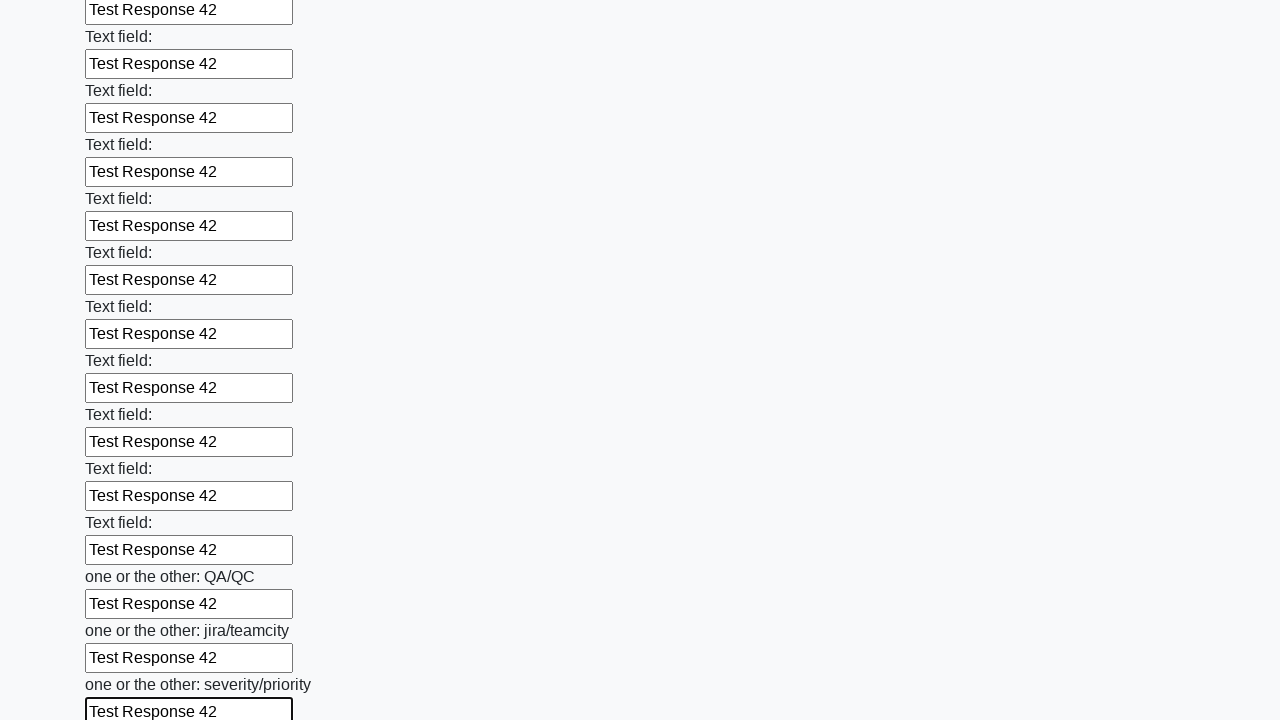

Filled text input field 91 of 100 with 'Test Response 42' on [type='text'] >> nth=90
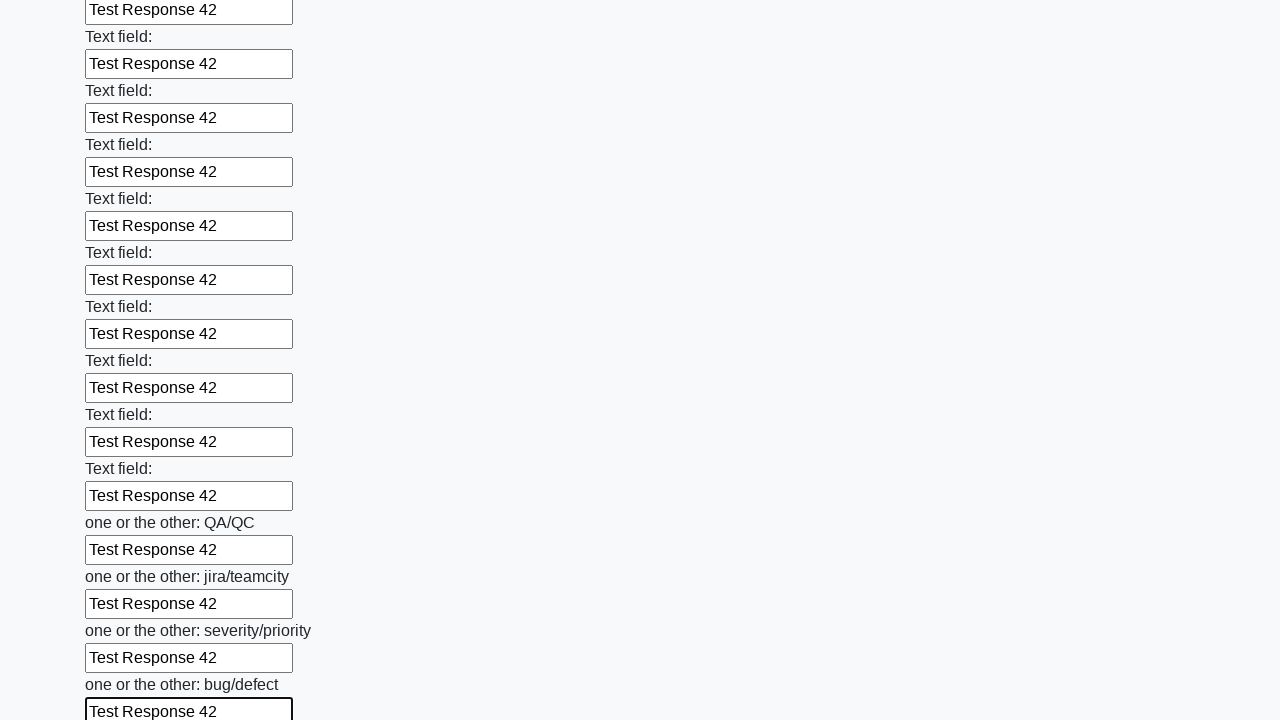

Filled text input field 92 of 100 with 'Test Response 42' on [type='text'] >> nth=91
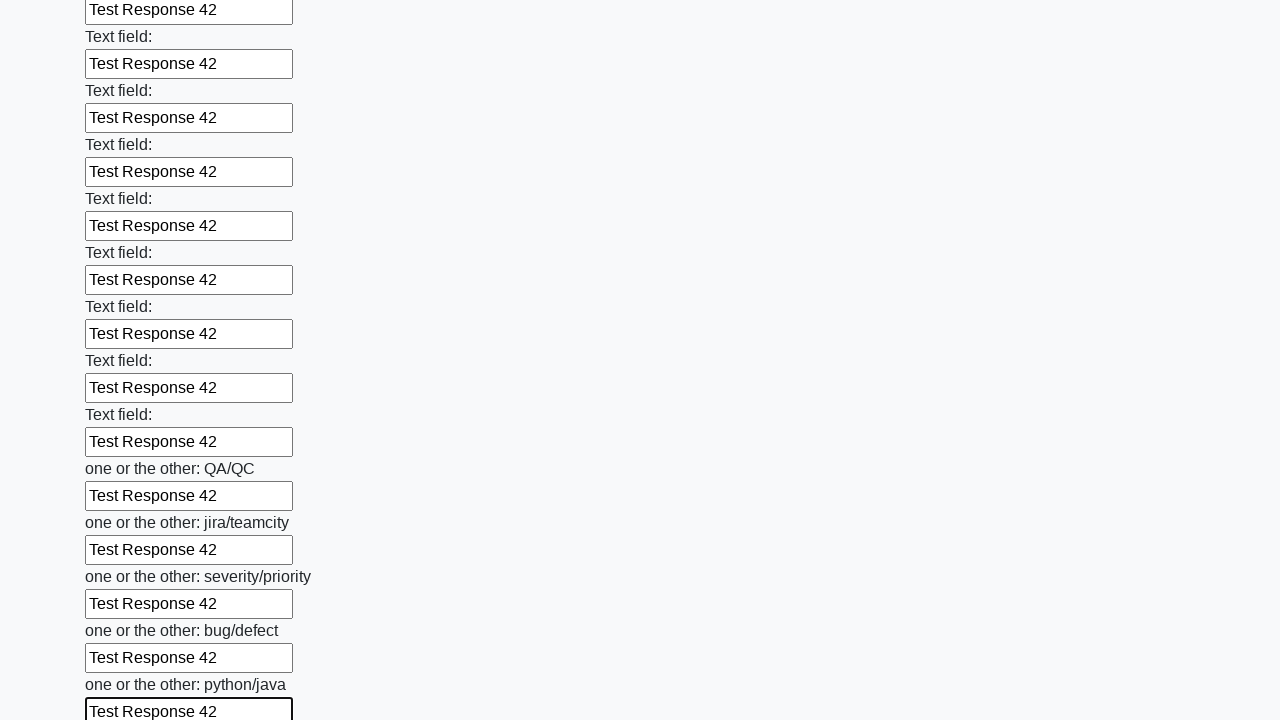

Filled text input field 93 of 100 with 'Test Response 42' on [type='text'] >> nth=92
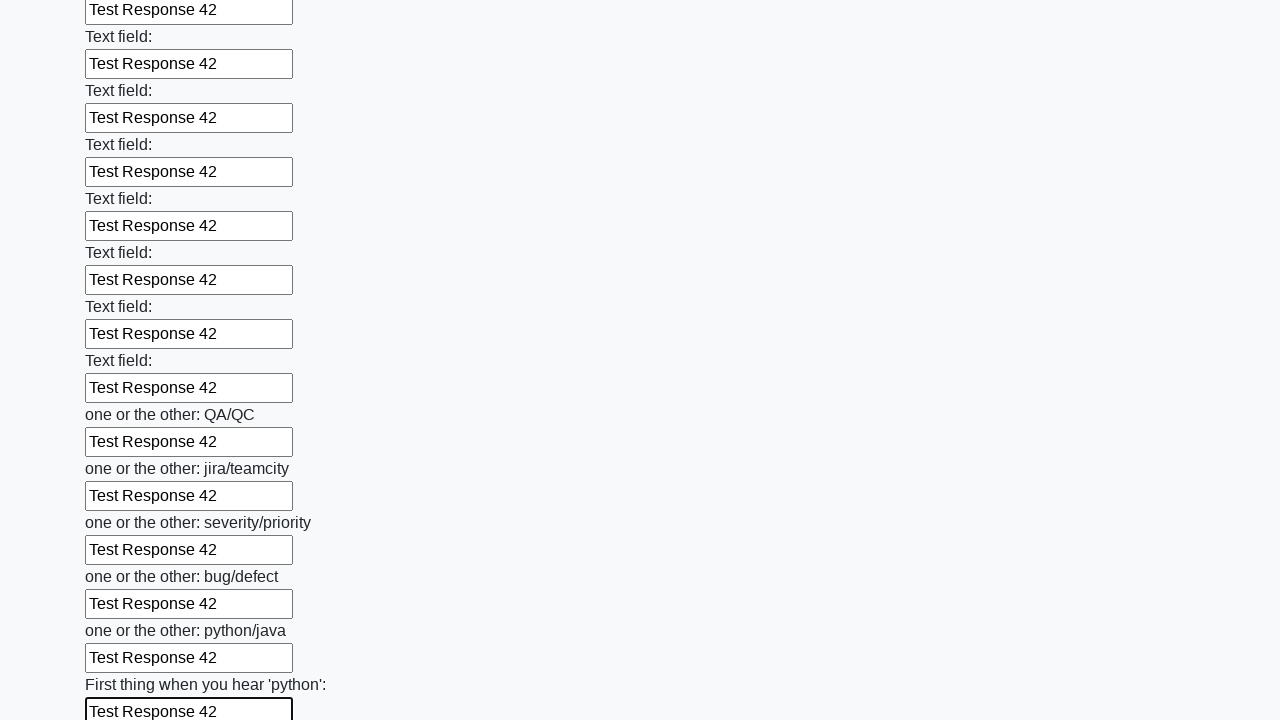

Filled text input field 94 of 100 with 'Test Response 42' on [type='text'] >> nth=93
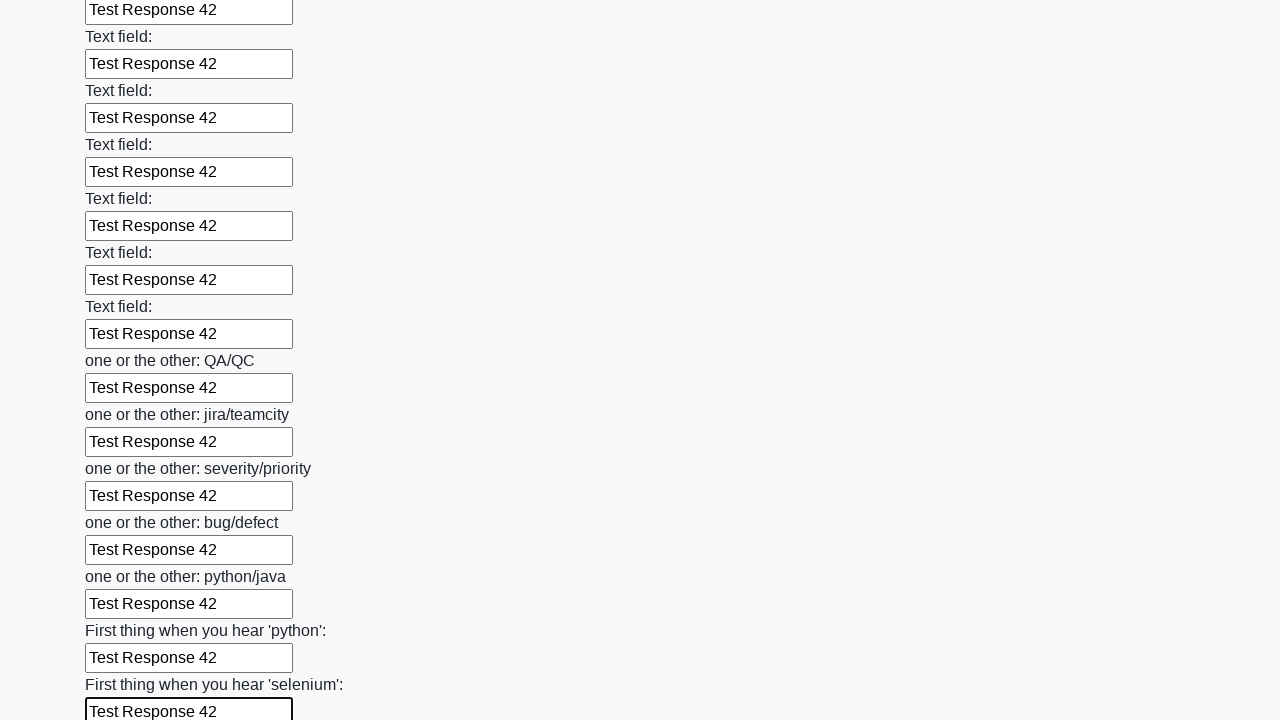

Filled text input field 95 of 100 with 'Test Response 42' on [type='text'] >> nth=94
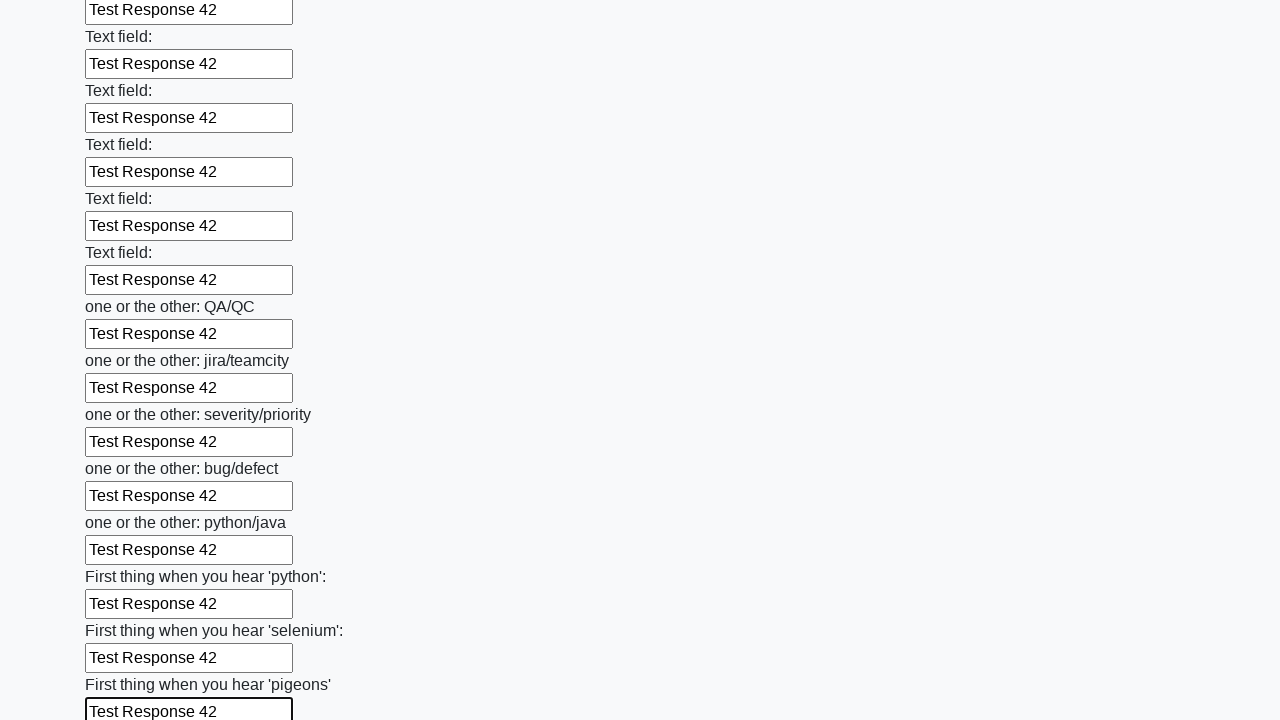

Filled text input field 96 of 100 with 'Test Response 42' on [type='text'] >> nth=95
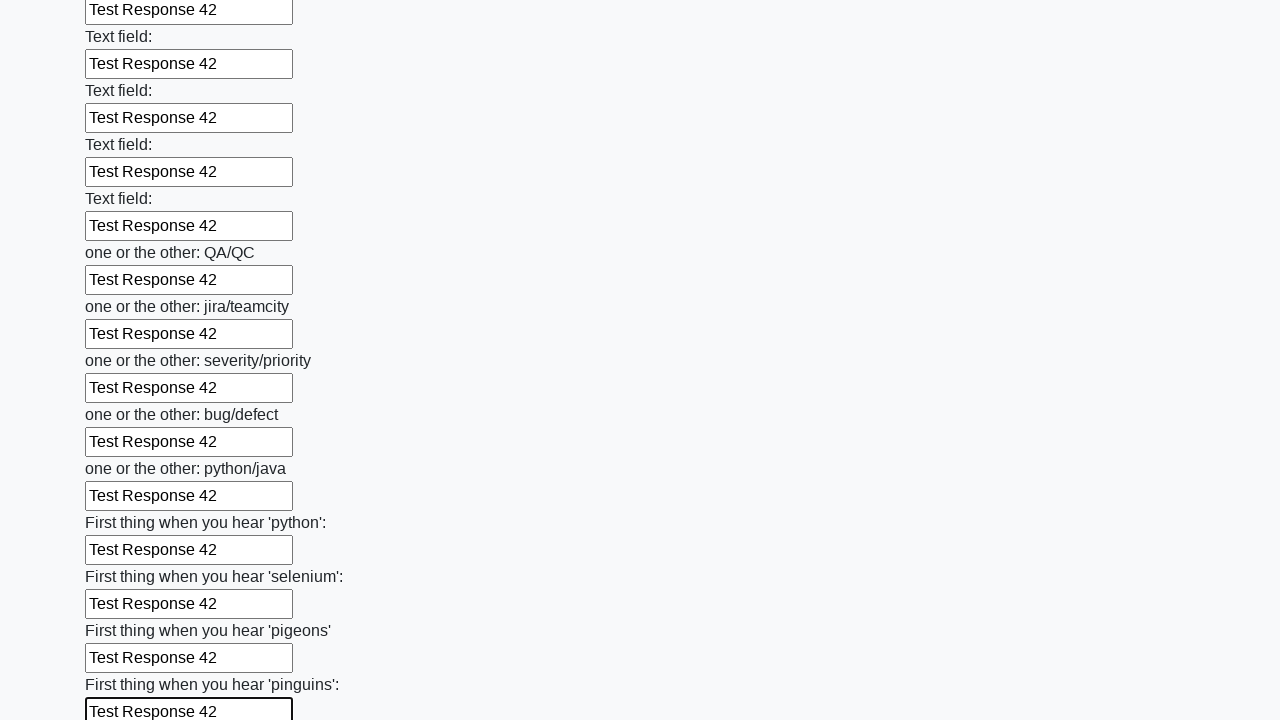

Filled text input field 97 of 100 with 'Test Response 42' on [type='text'] >> nth=96
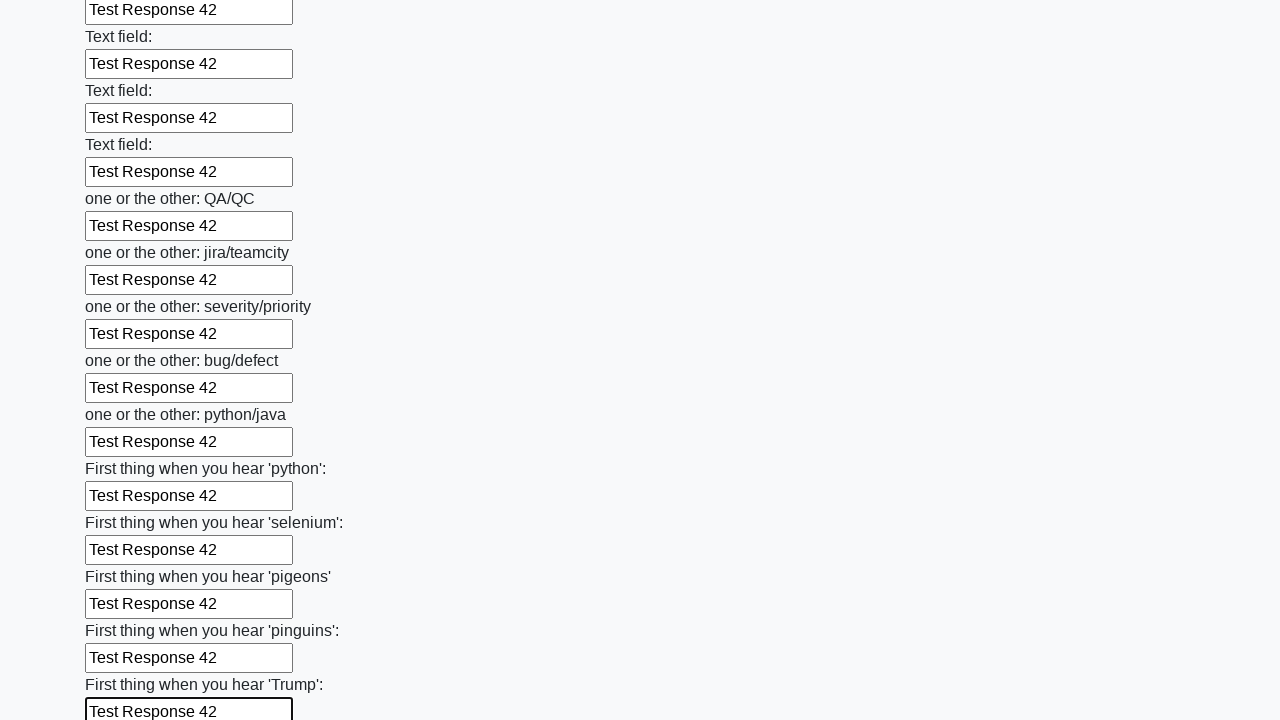

Filled text input field 98 of 100 with 'Test Response 42' on [type='text'] >> nth=97
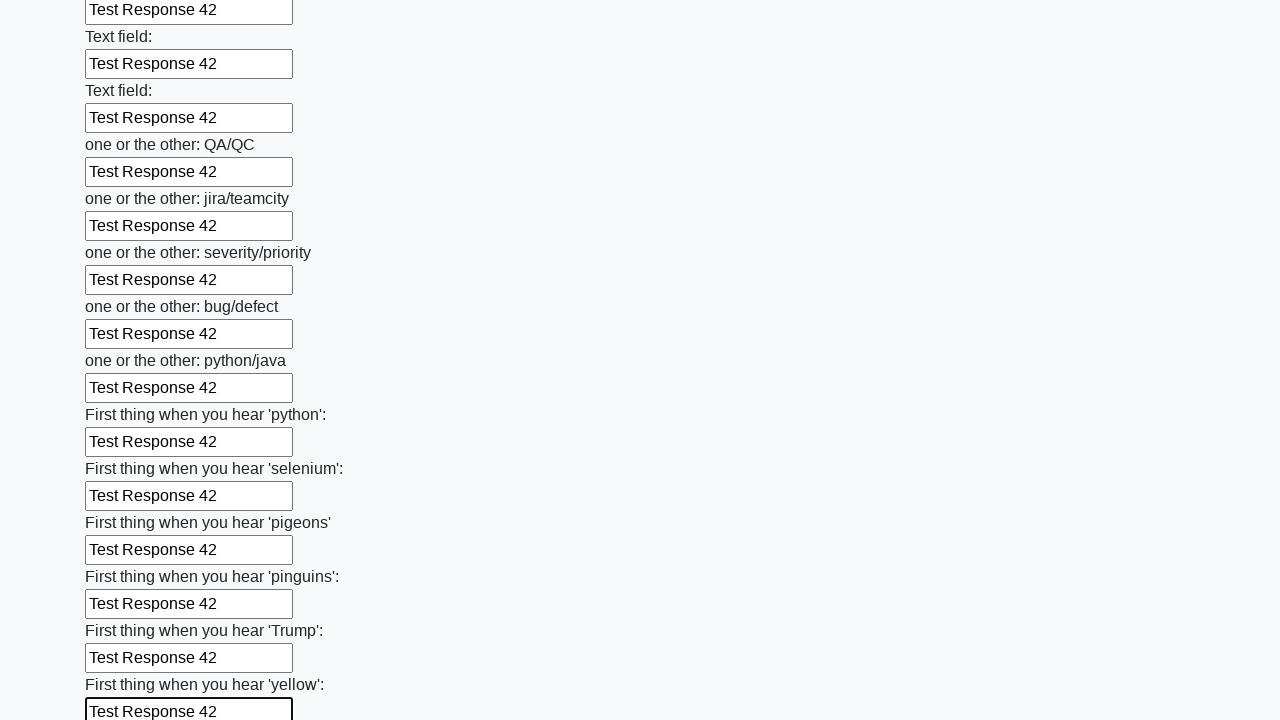

Filled text input field 99 of 100 with 'Test Response 42' on [type='text'] >> nth=98
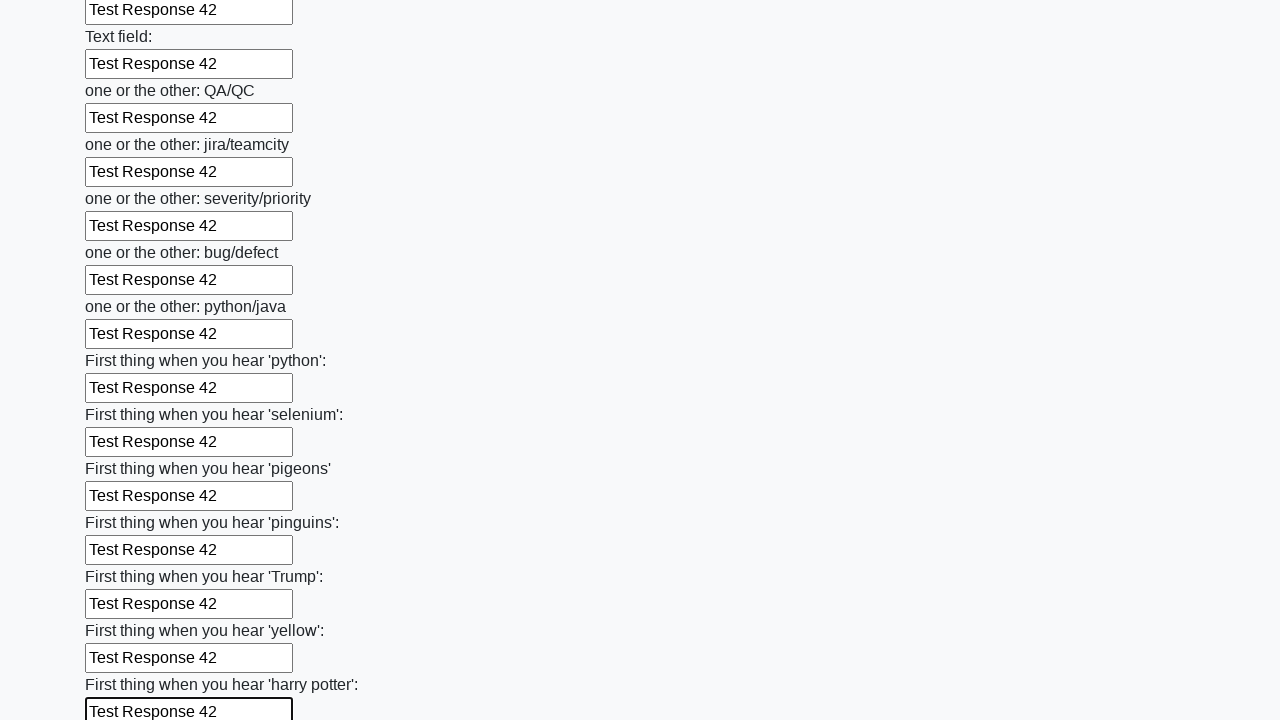

Filled text input field 100 of 100 with 'Test Response 42' on [type='text'] >> nth=99
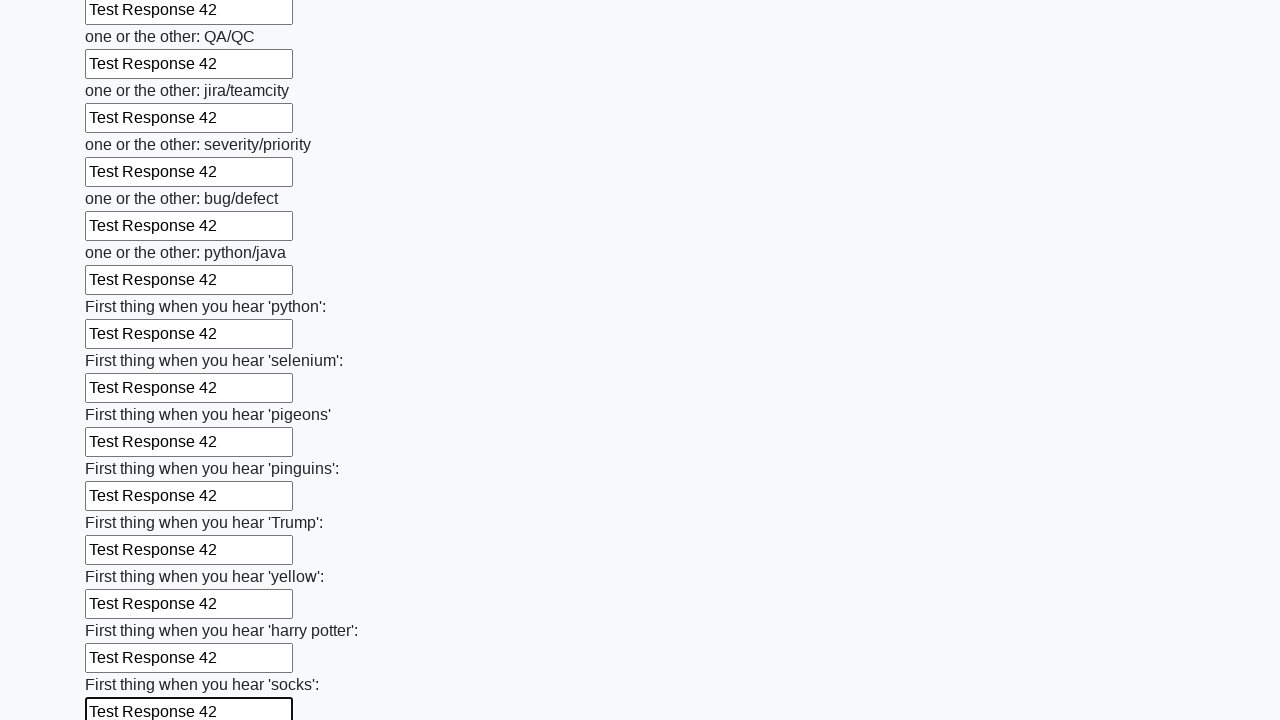

Clicked the submit button to submit the form at (123, 611) on button.btn
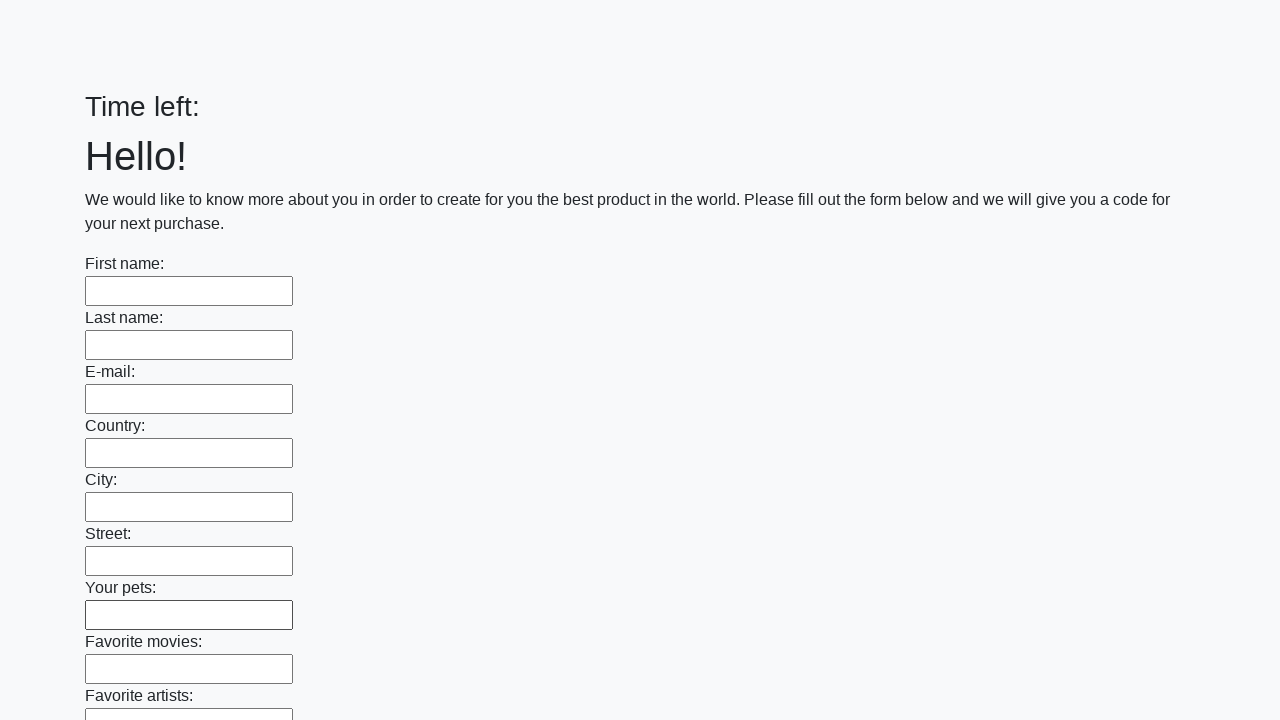

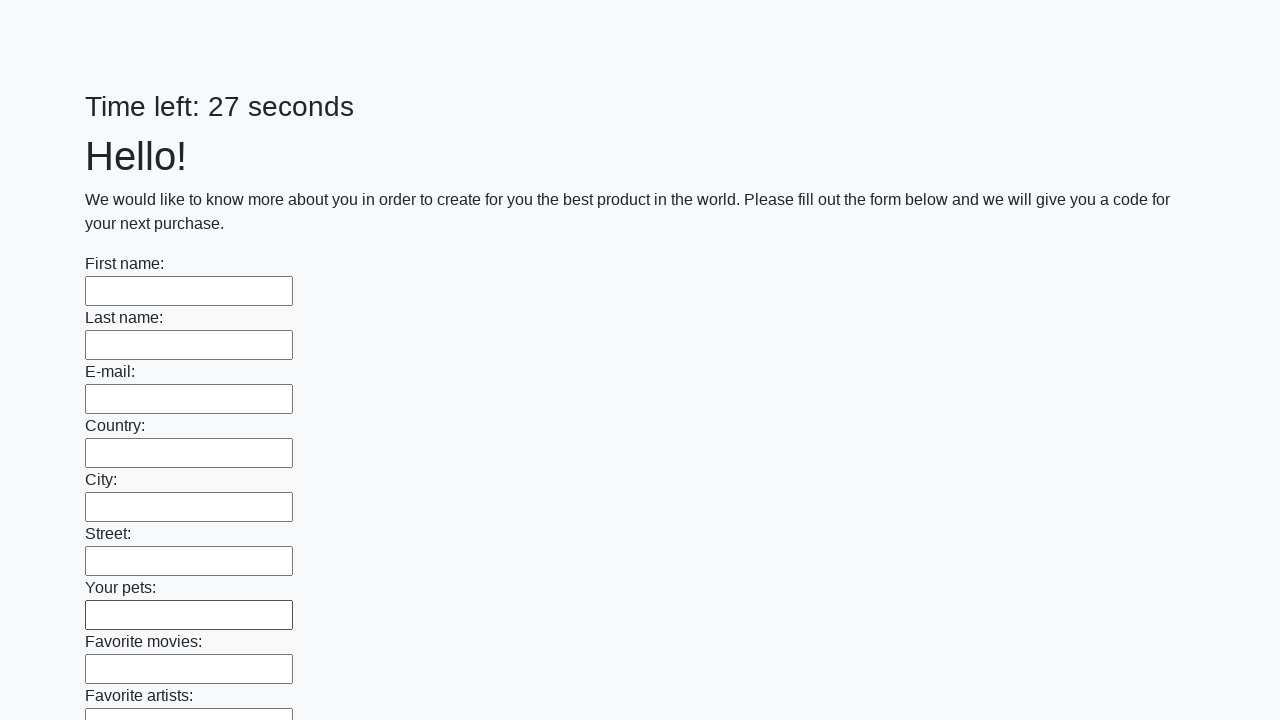